Validates annotation links and 3D viewer links (MRI, Nissl, and Gray scale views) by clicking each link and verifying new tabs open correctly

Starting URL: https://brainportal.humanbrain.in/

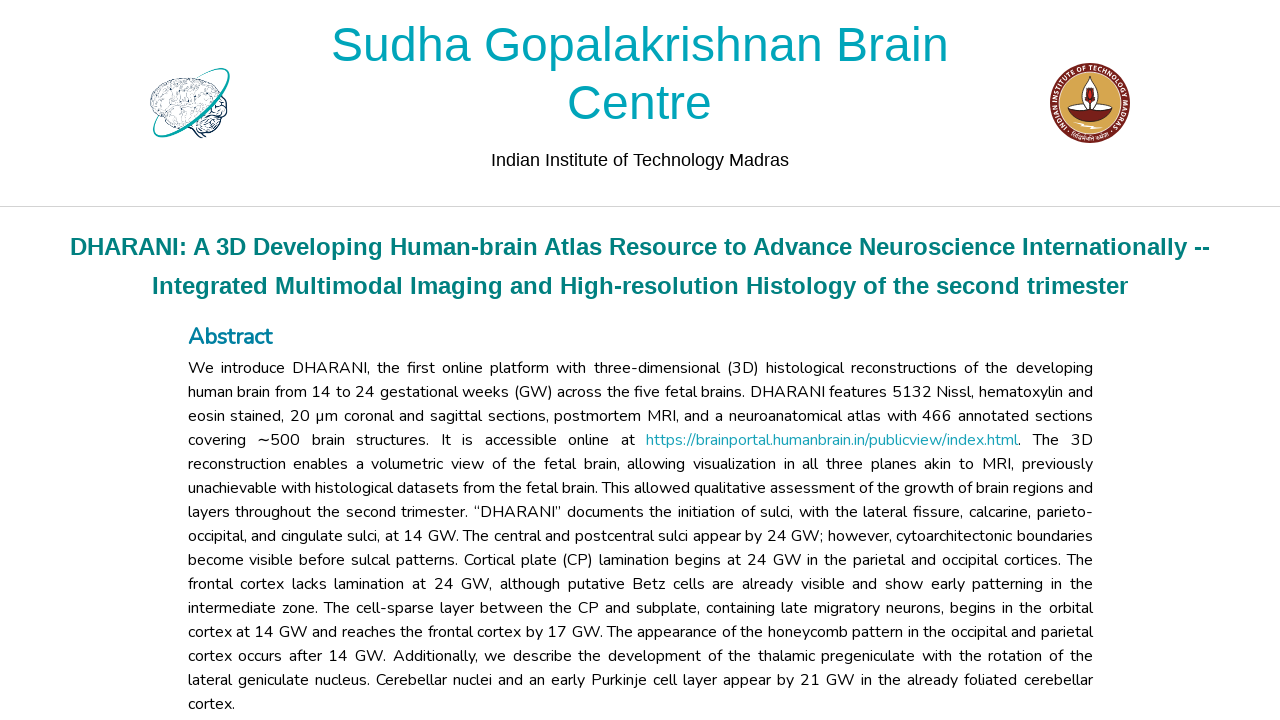

Waited 5 seconds for page to fully load
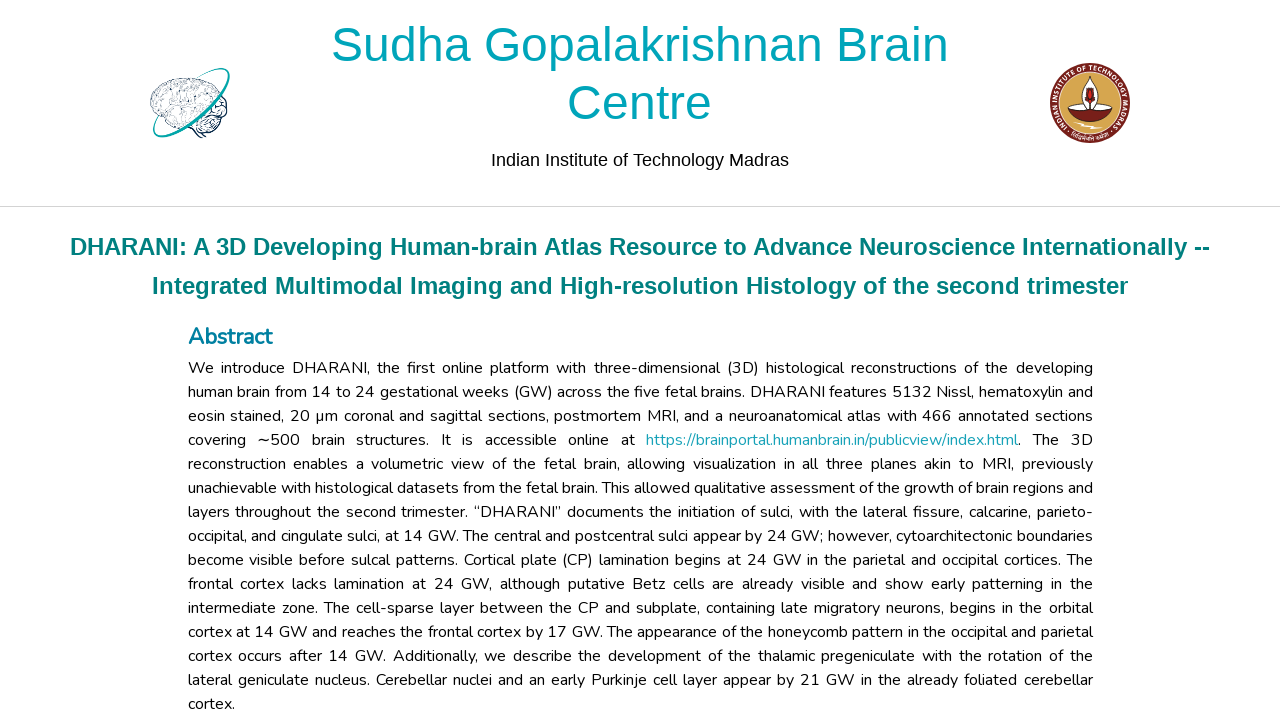

Waited for Specimen 1 Annotation link to be visible
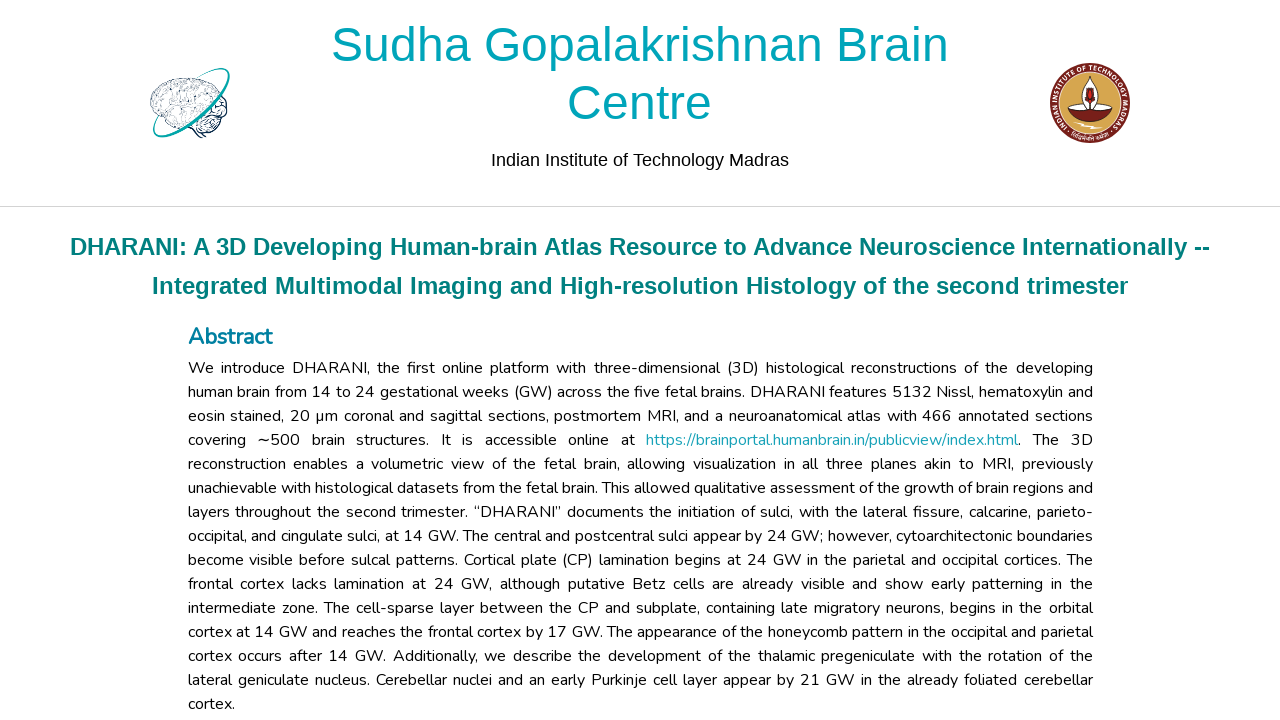

Clicked Specimen 1 Annotation link
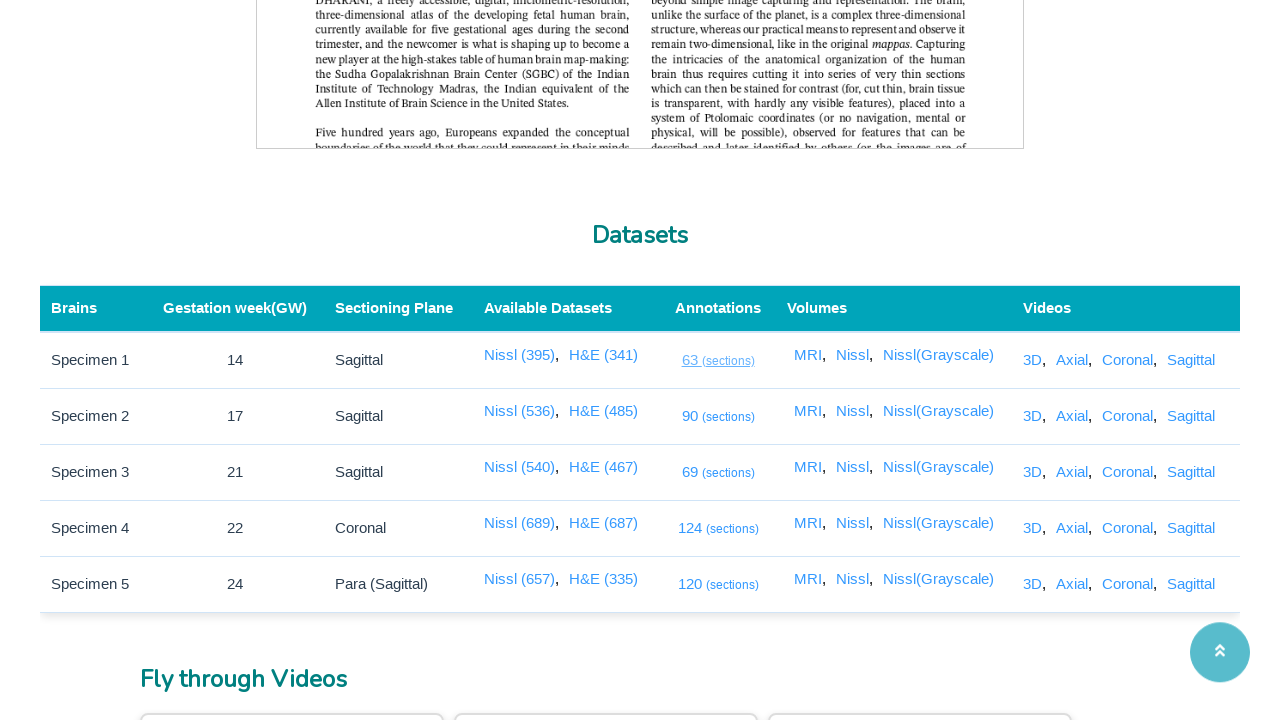

New tab opened for Specimen 1 Annotation
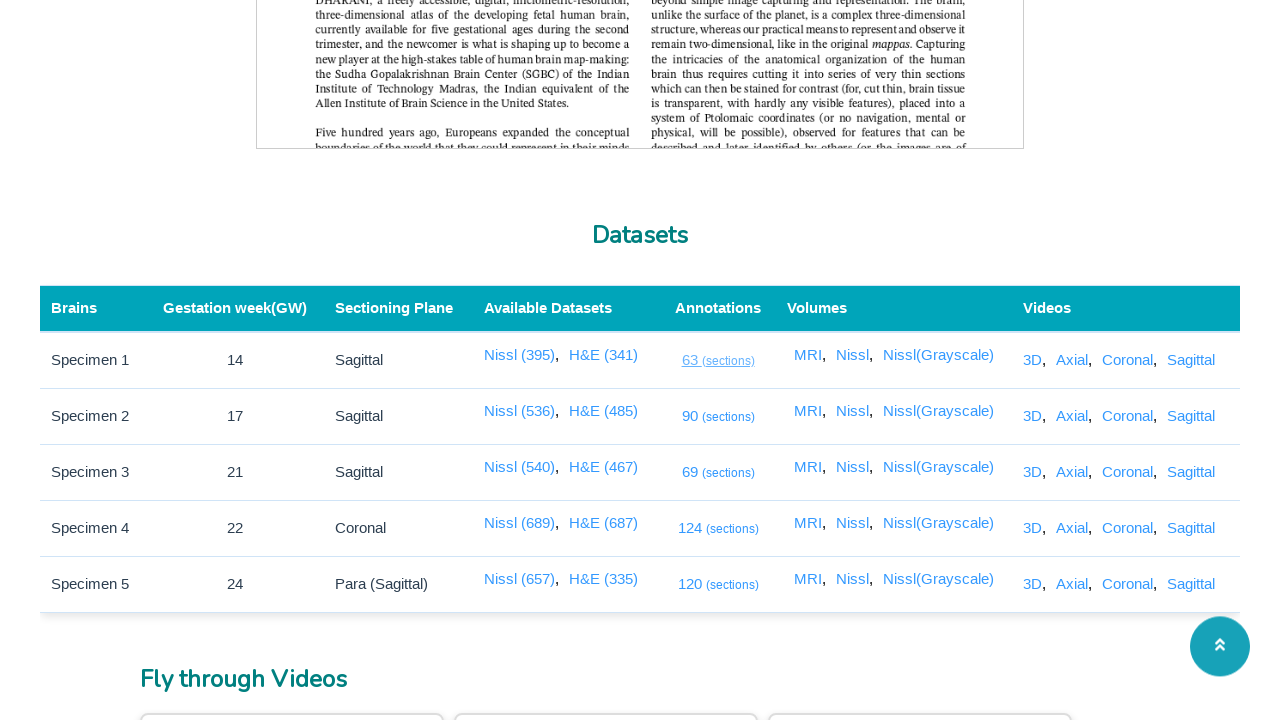

Specimen 1 Annotation new page loaded with domcontentloaded state
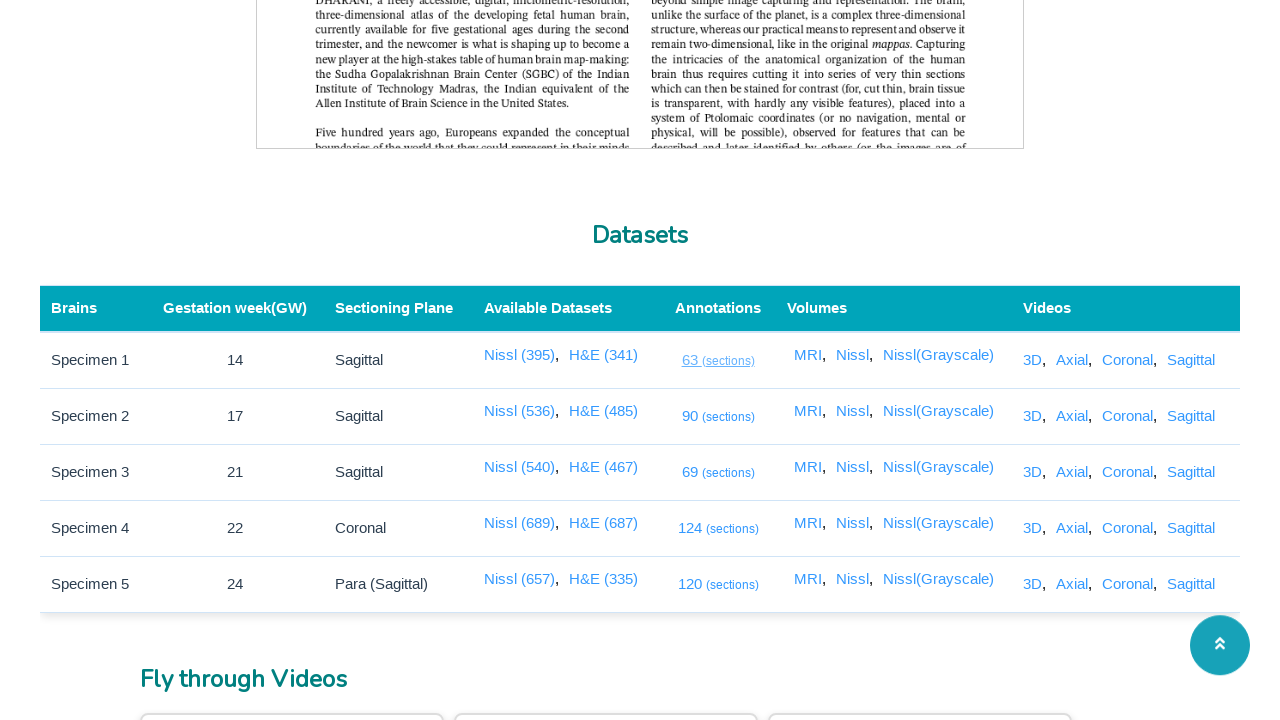

Closed new tab for Specimen 1 Annotation
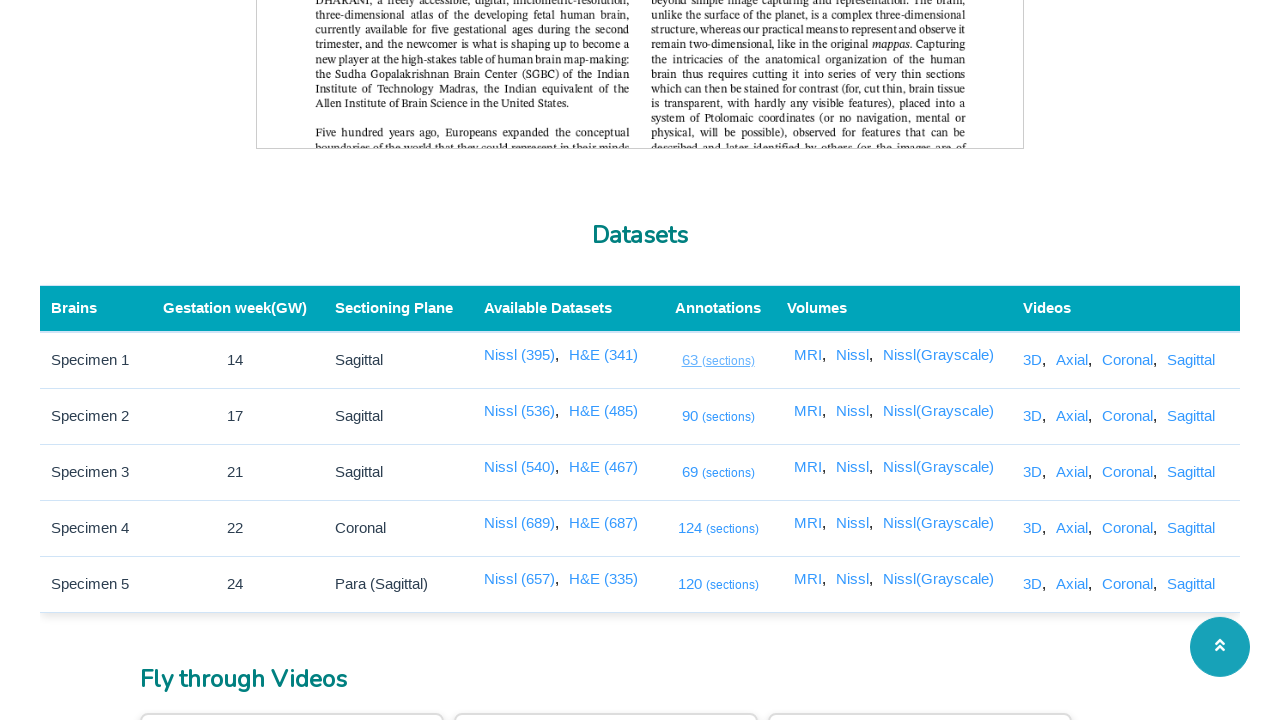

Waited for Specimen 2 Annotation link to be visible
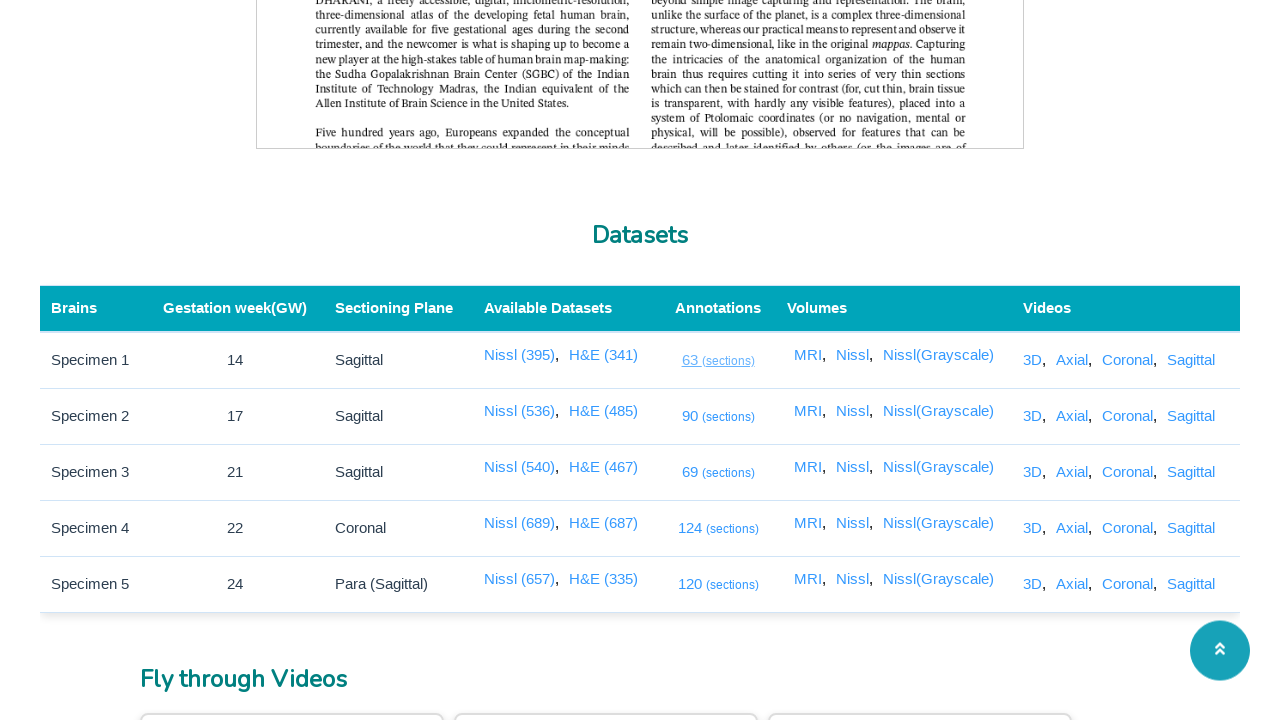

Clicked Specimen 2 Annotation link
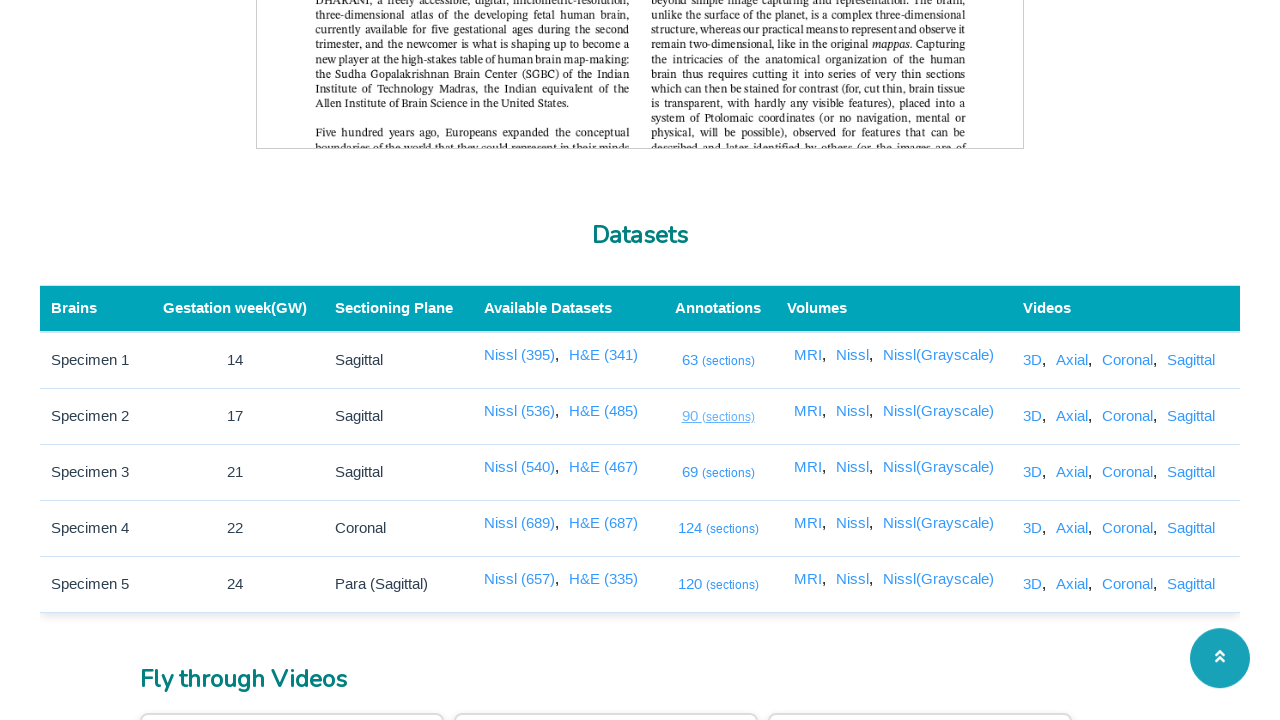

New tab opened for Specimen 2 Annotation
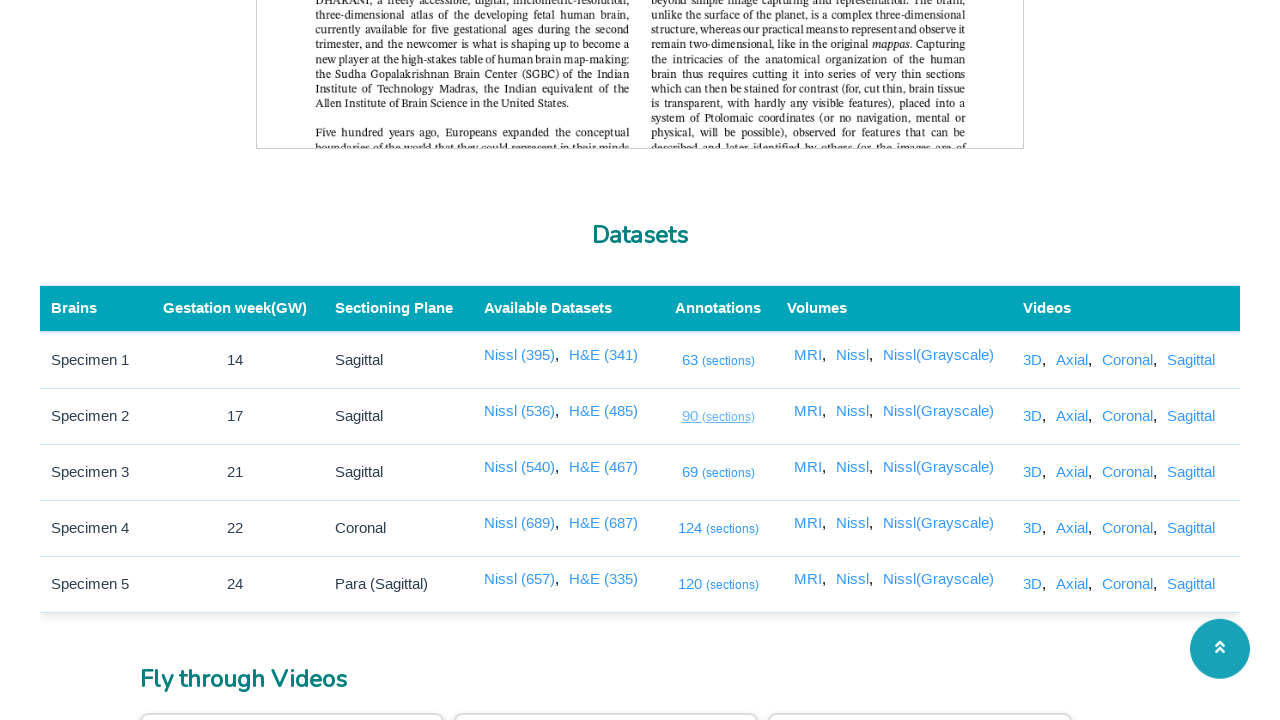

Specimen 2 Annotation new page loaded with domcontentloaded state
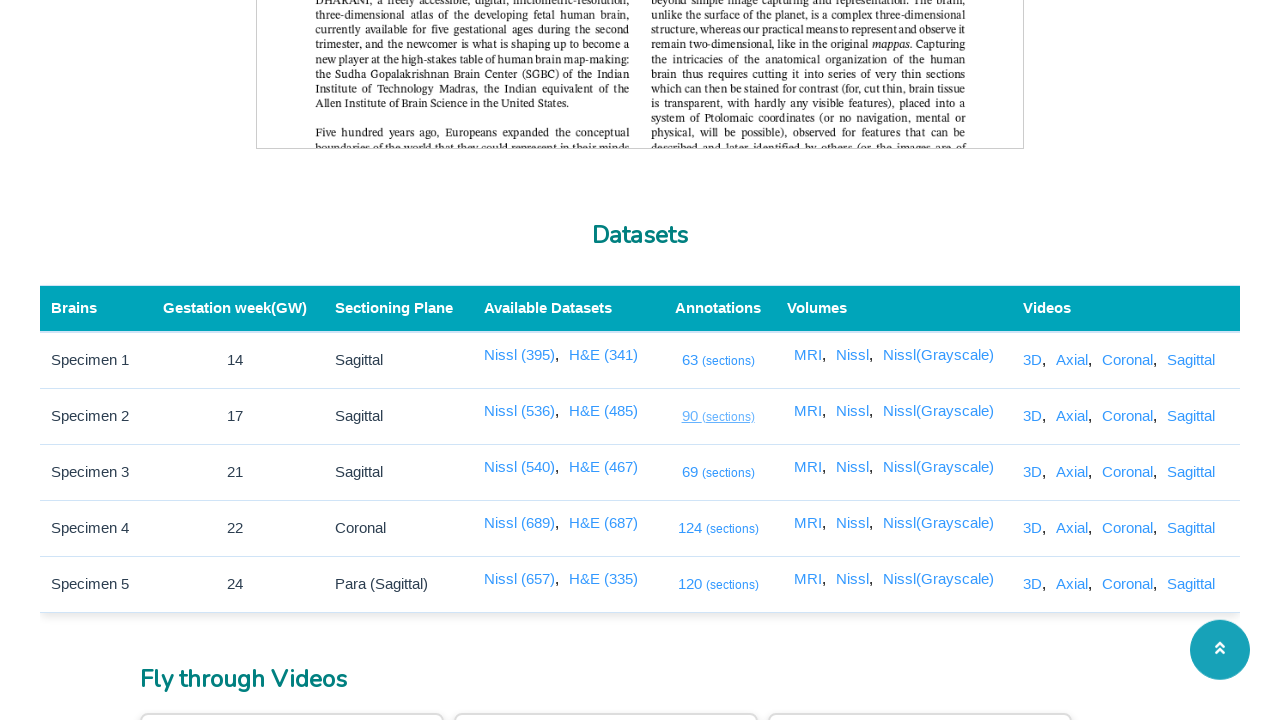

Closed new tab for Specimen 2 Annotation
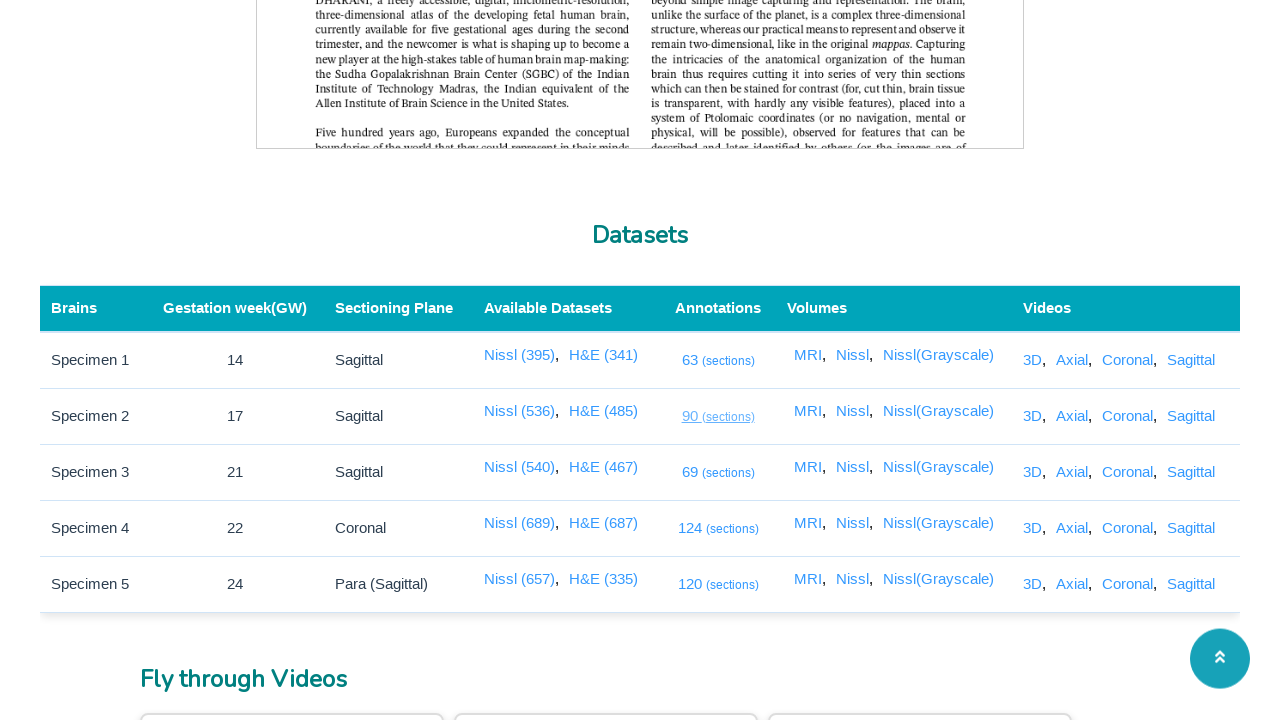

Waited for Specimen 3 Annotation link to be visible
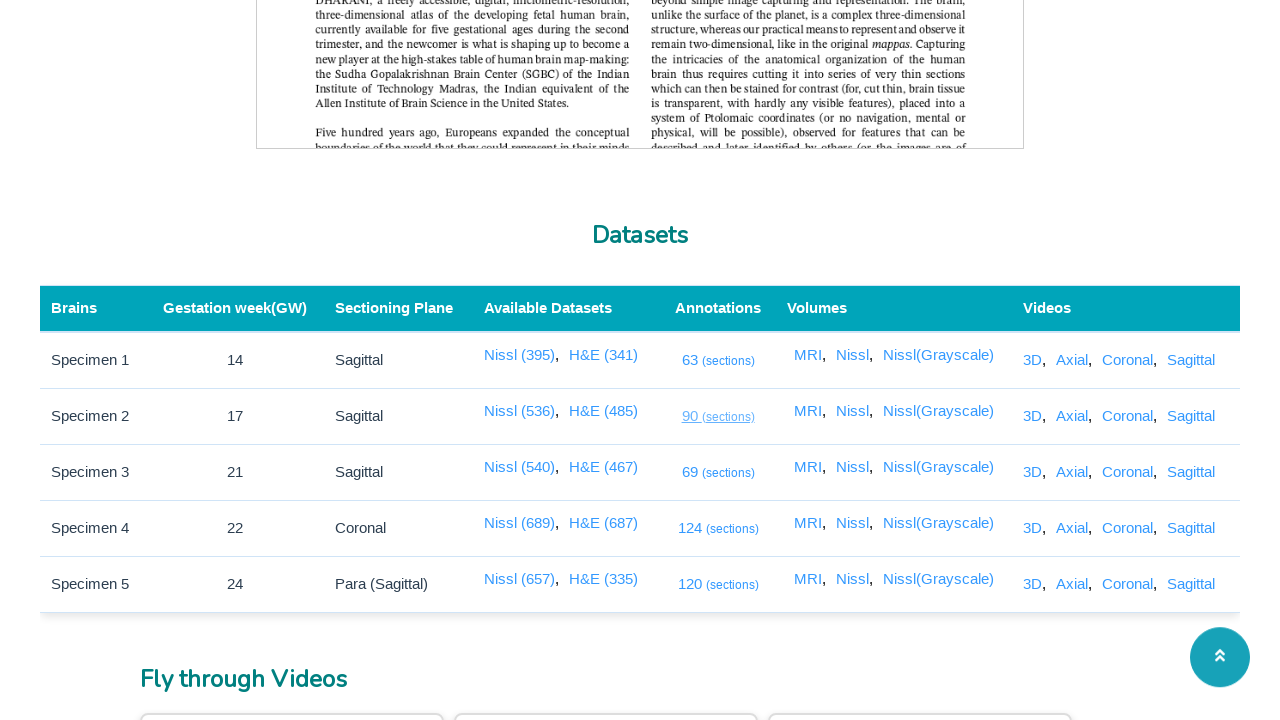

Clicked Specimen 3 Annotation link
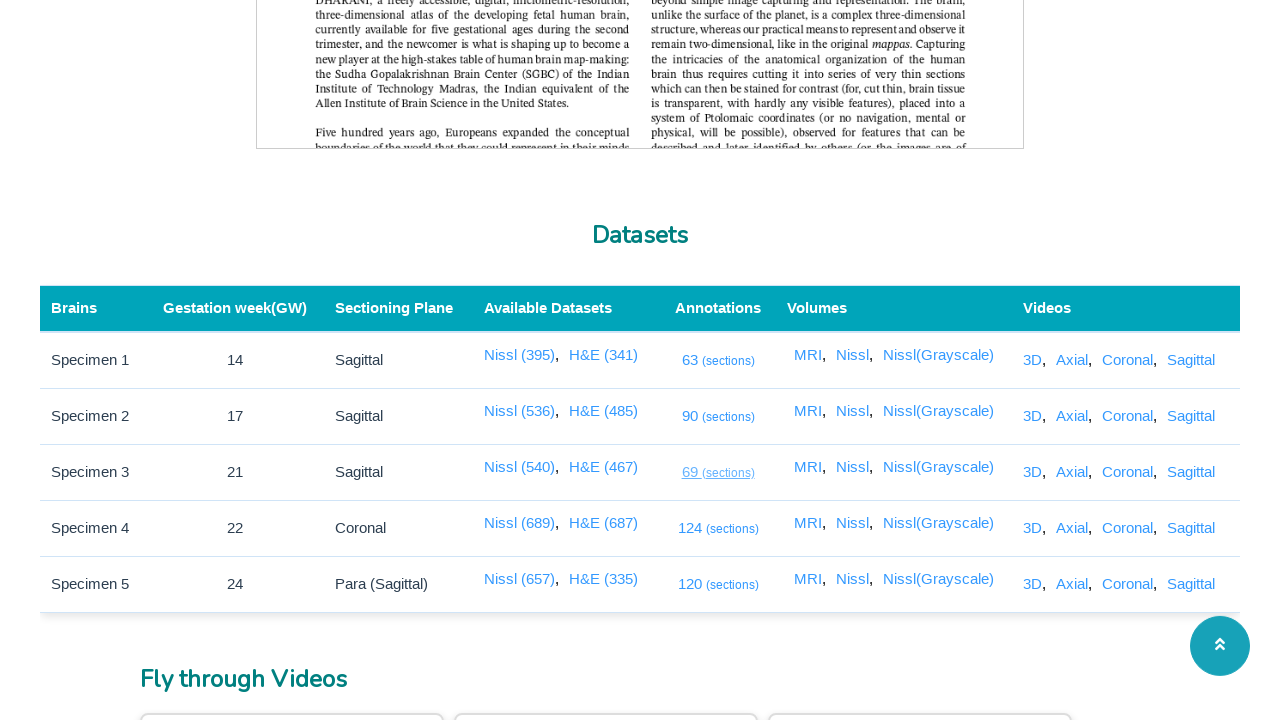

New tab opened for Specimen 3 Annotation
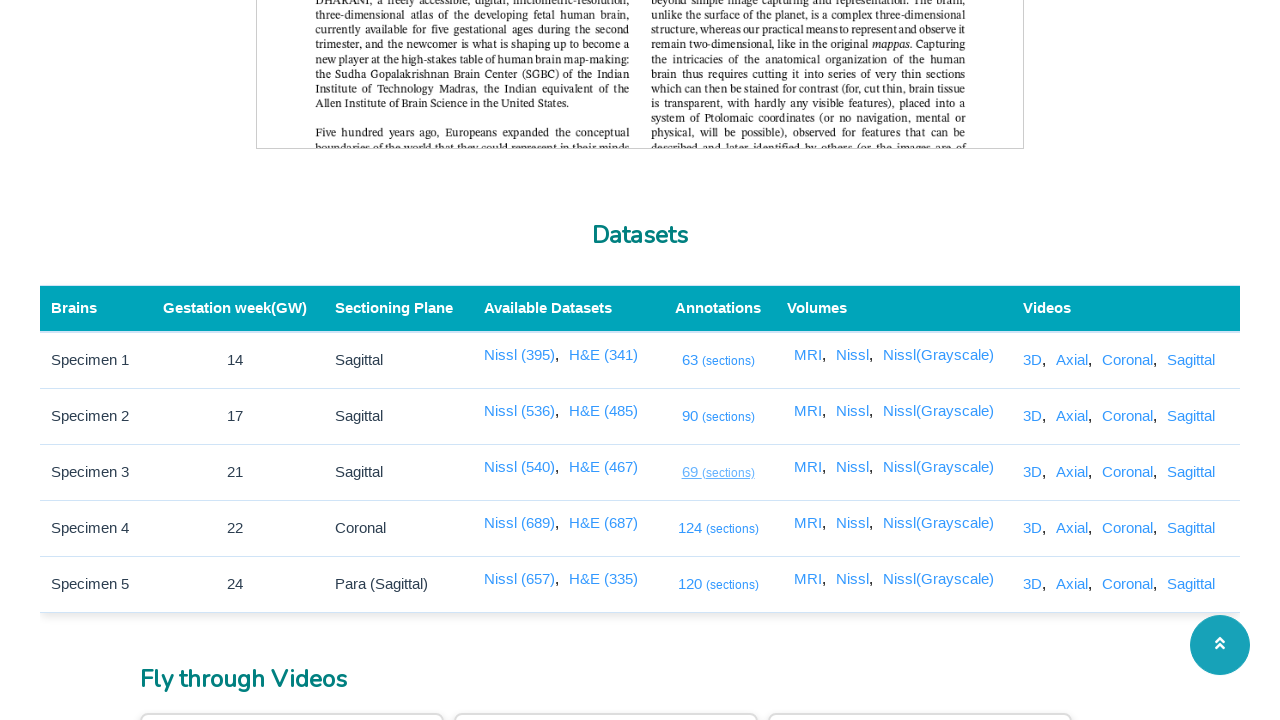

Specimen 3 Annotation new page loaded with domcontentloaded state
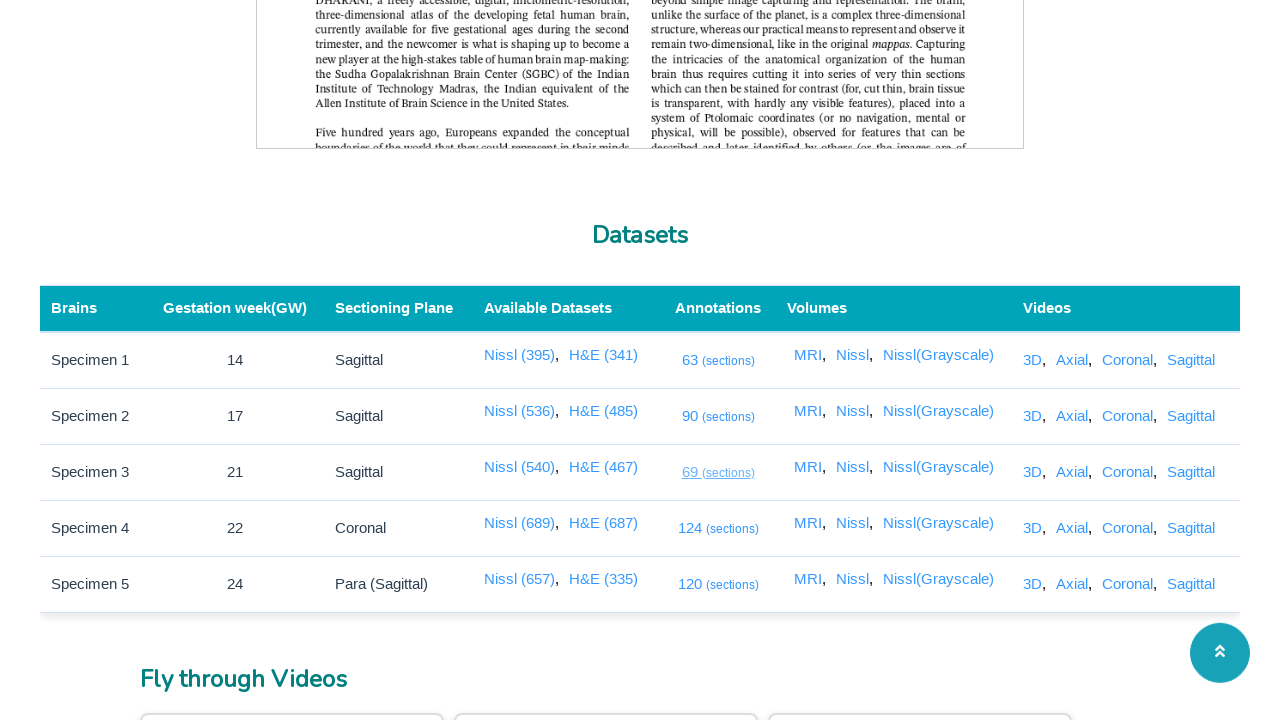

Closed new tab for Specimen 3 Annotation
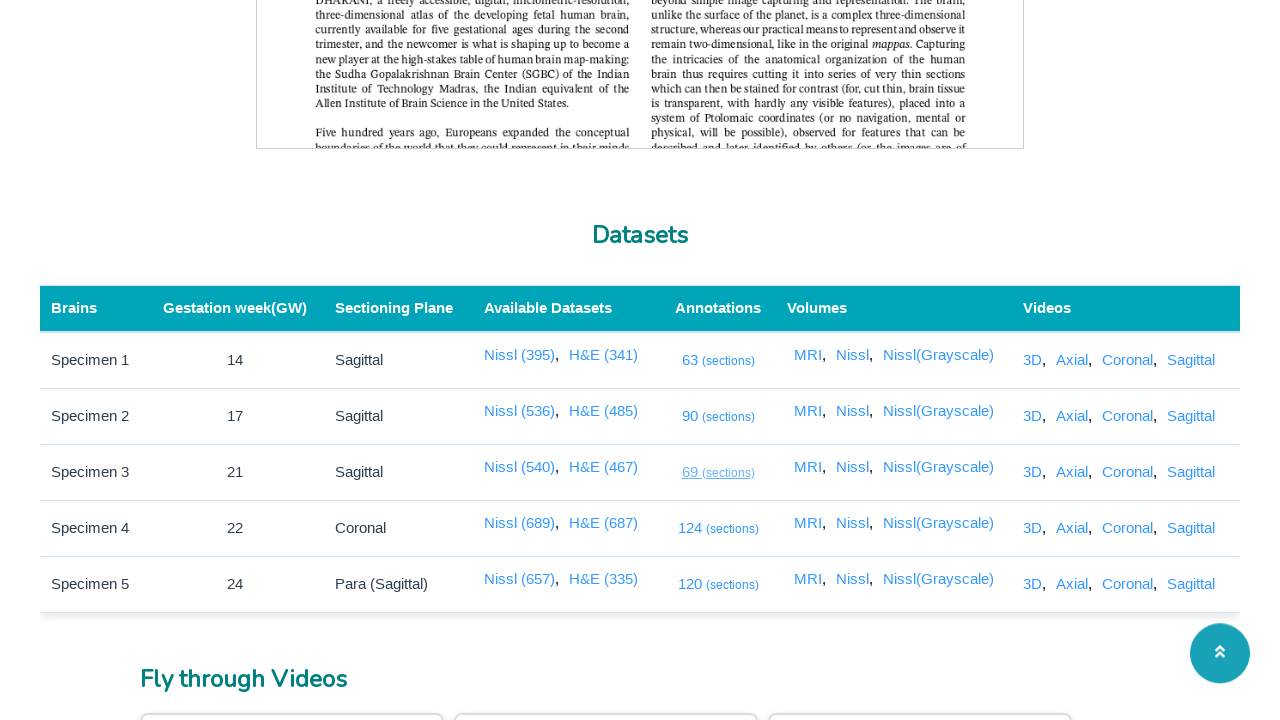

Waited for Specimen 4 Annotation link to be visible
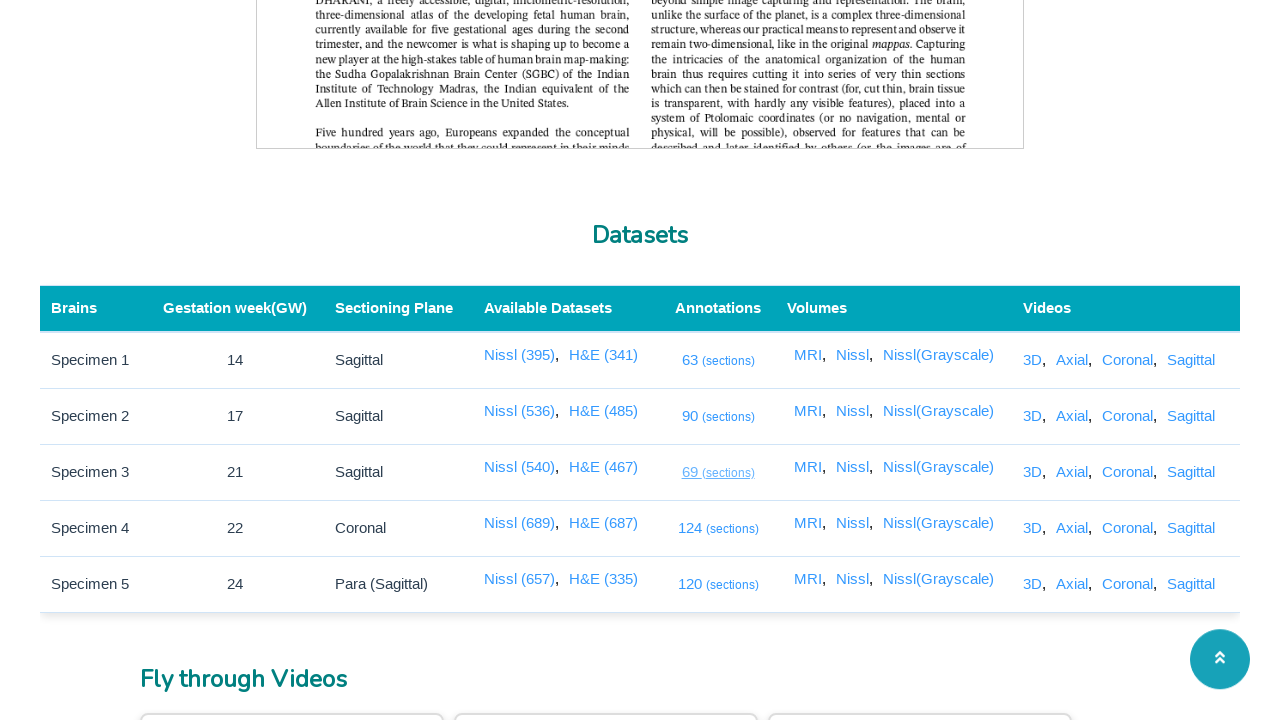

Clicked Specimen 4 Annotation link
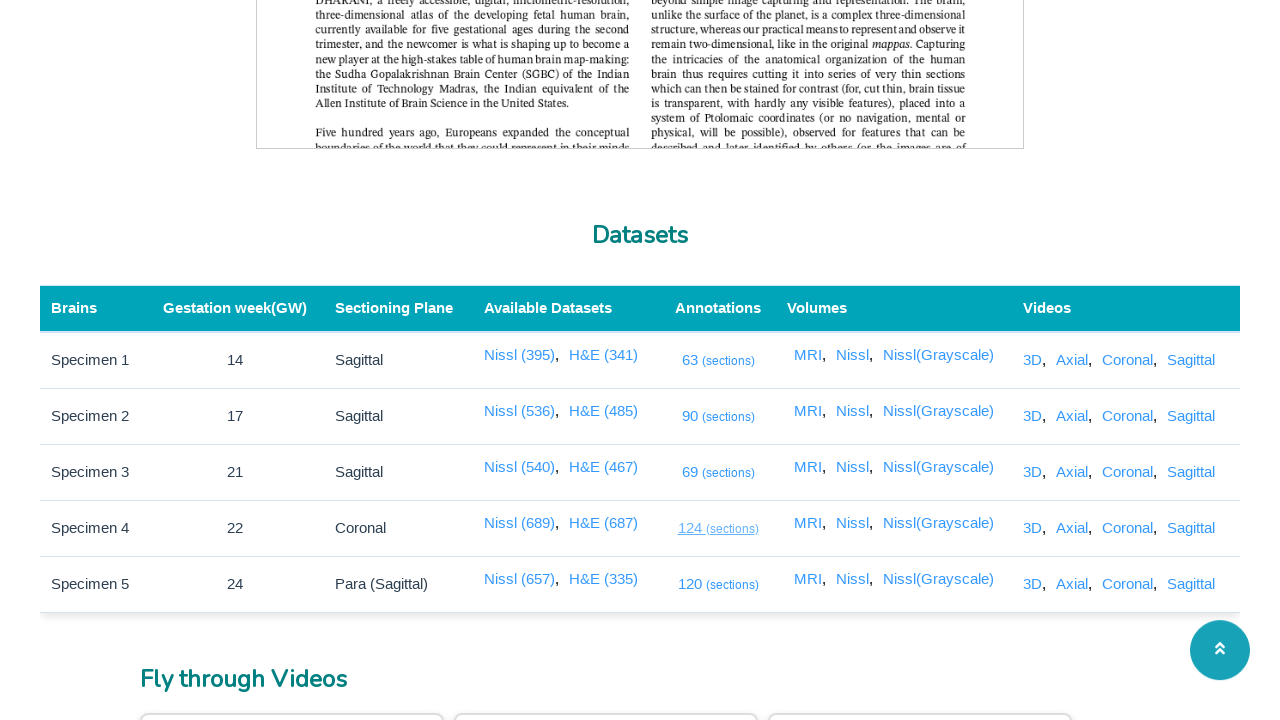

New tab opened for Specimen 4 Annotation
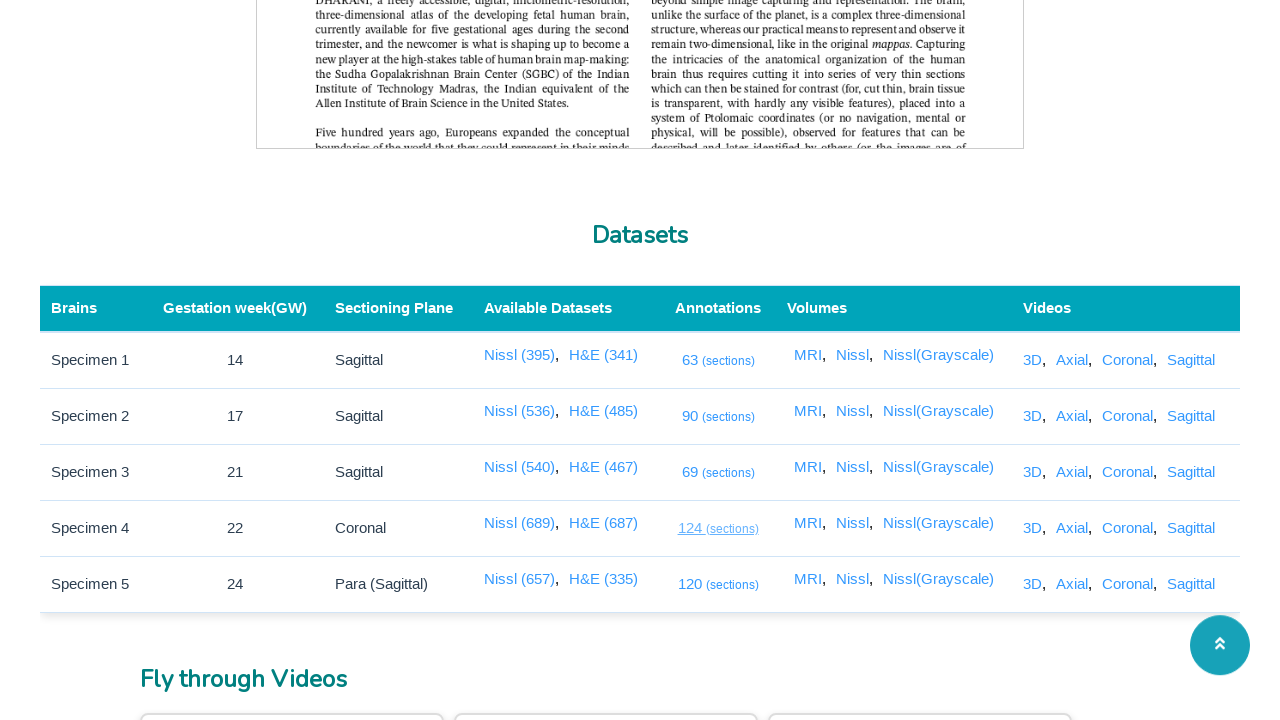

Specimen 4 Annotation new page loaded with domcontentloaded state
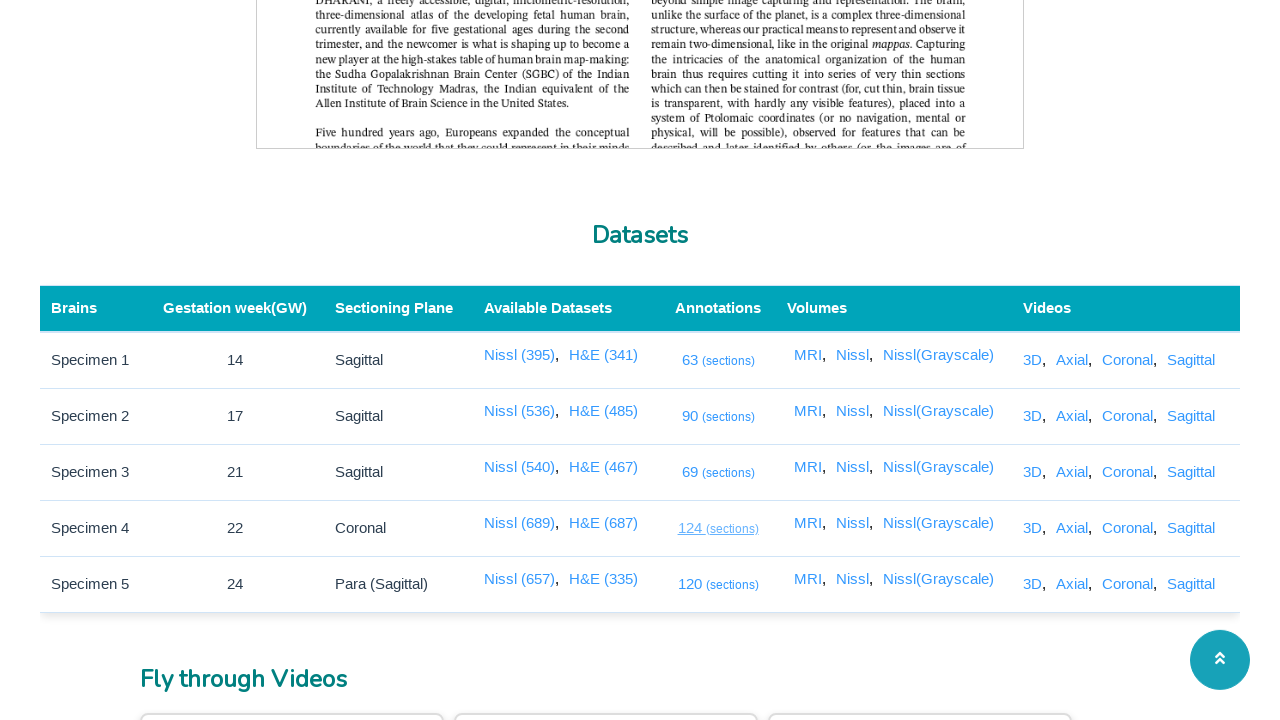

Closed new tab for Specimen 4 Annotation
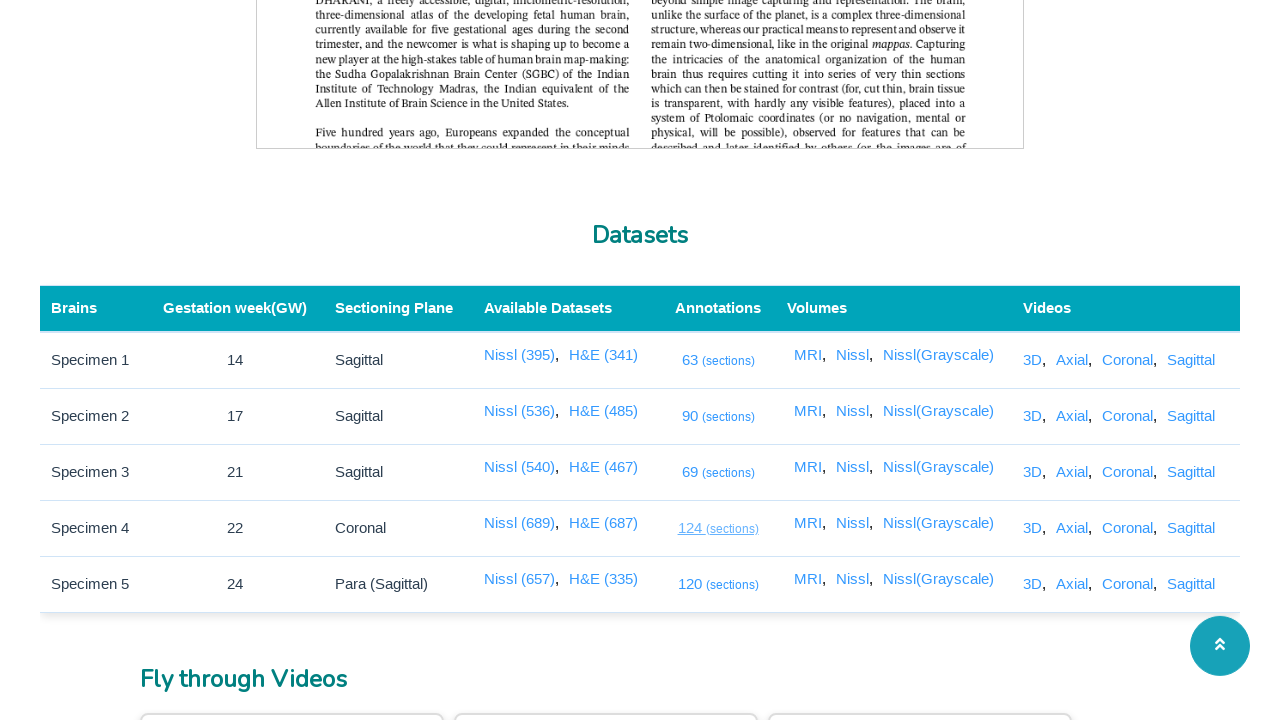

Waited for Specimen 5 Annotation link to be visible
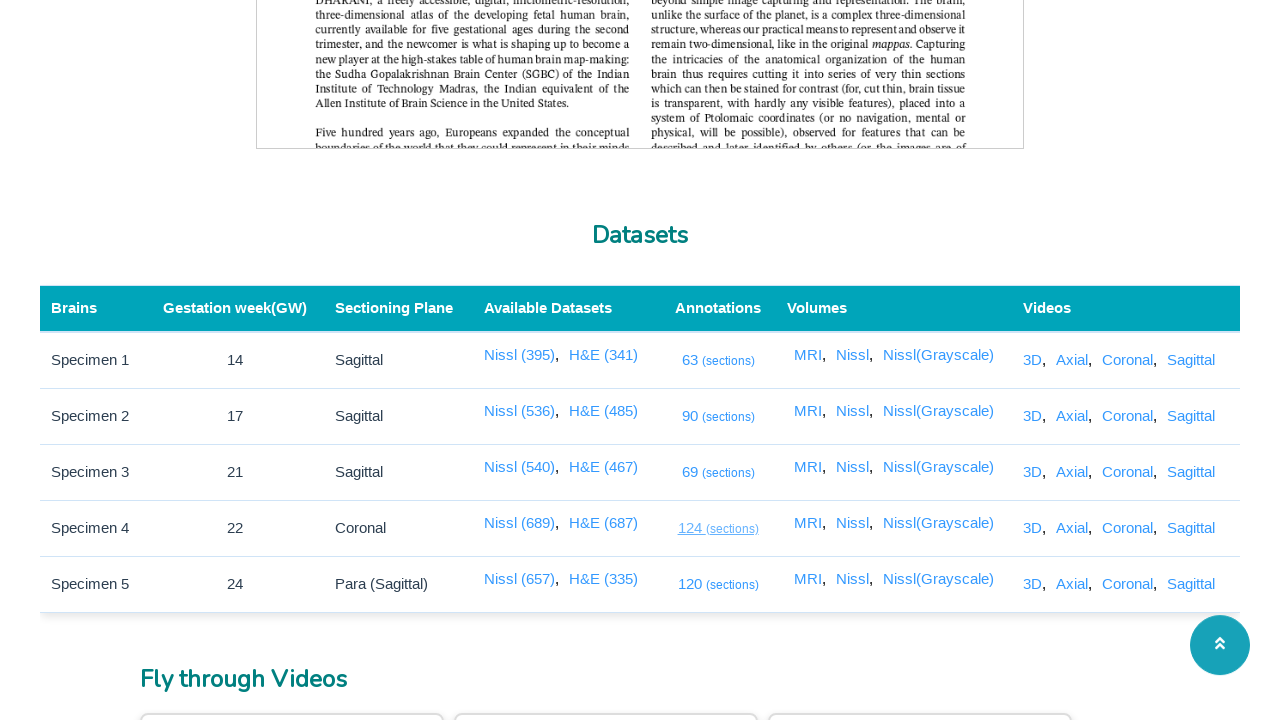

Clicked Specimen 5 Annotation link
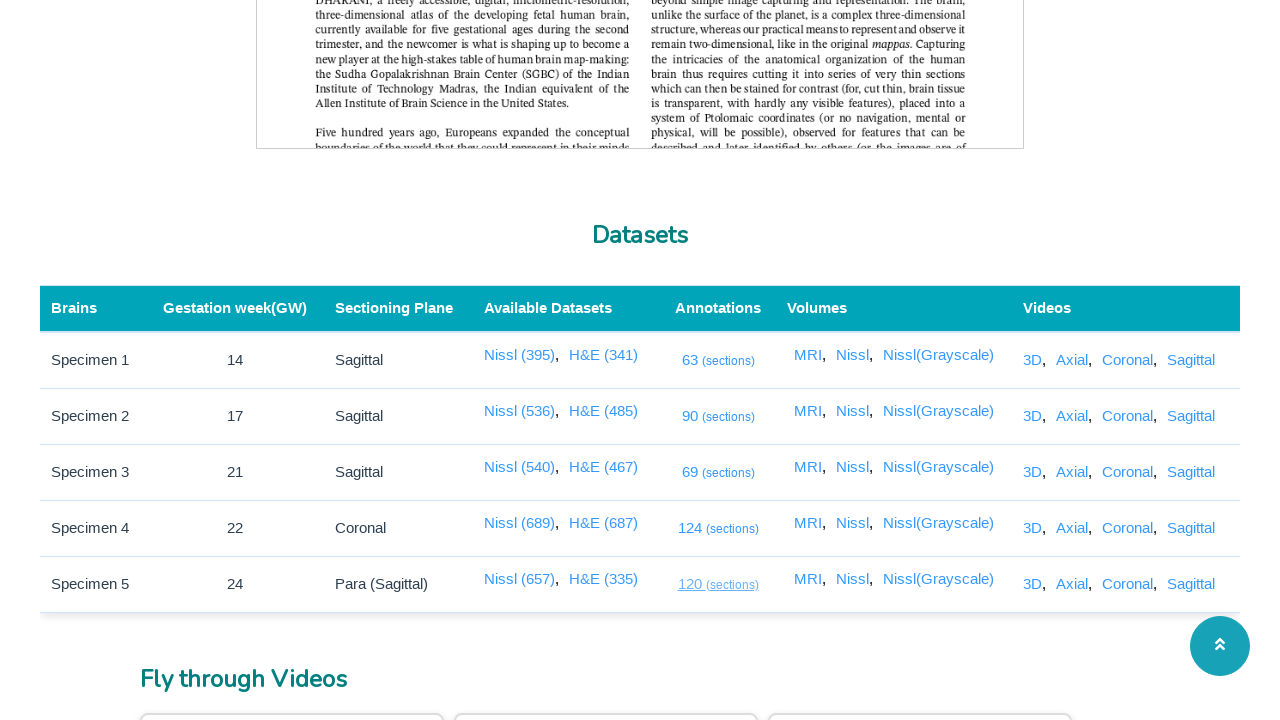

New tab opened for Specimen 5 Annotation
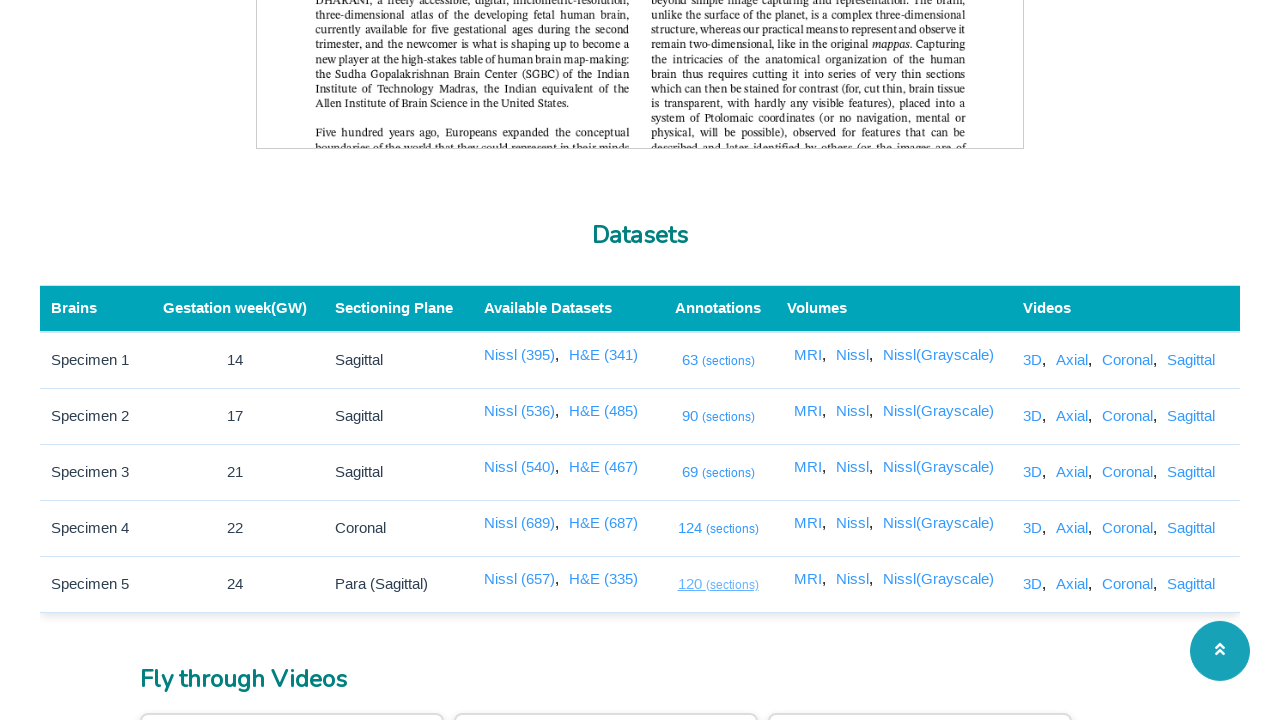

Specimen 5 Annotation new page loaded with domcontentloaded state
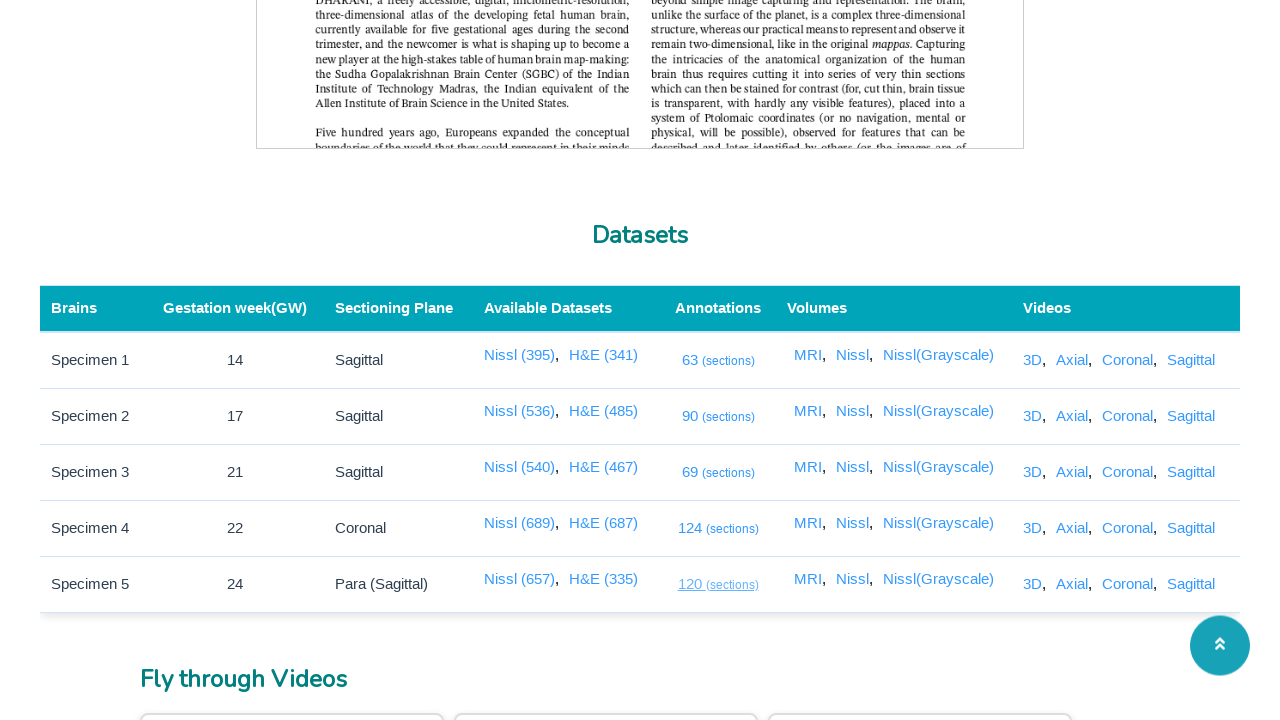

Closed new tab for Specimen 5 Annotation
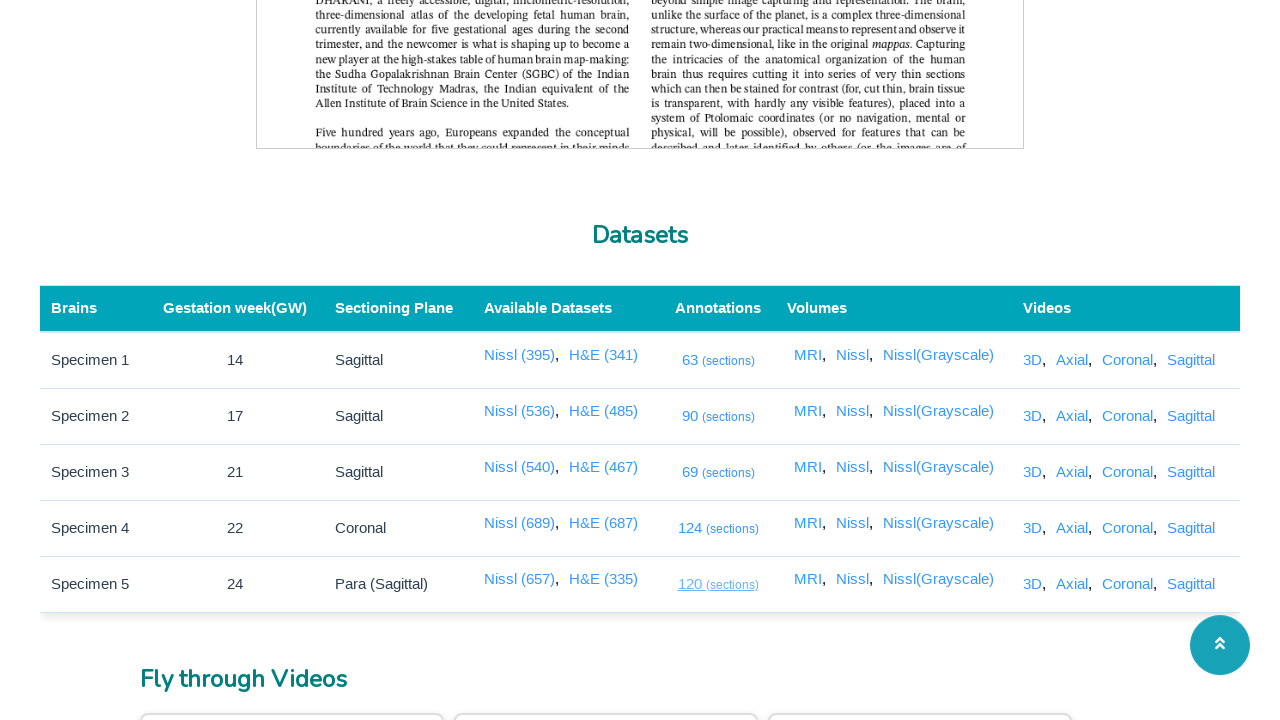

Waited for MRI View 1 link to be visible
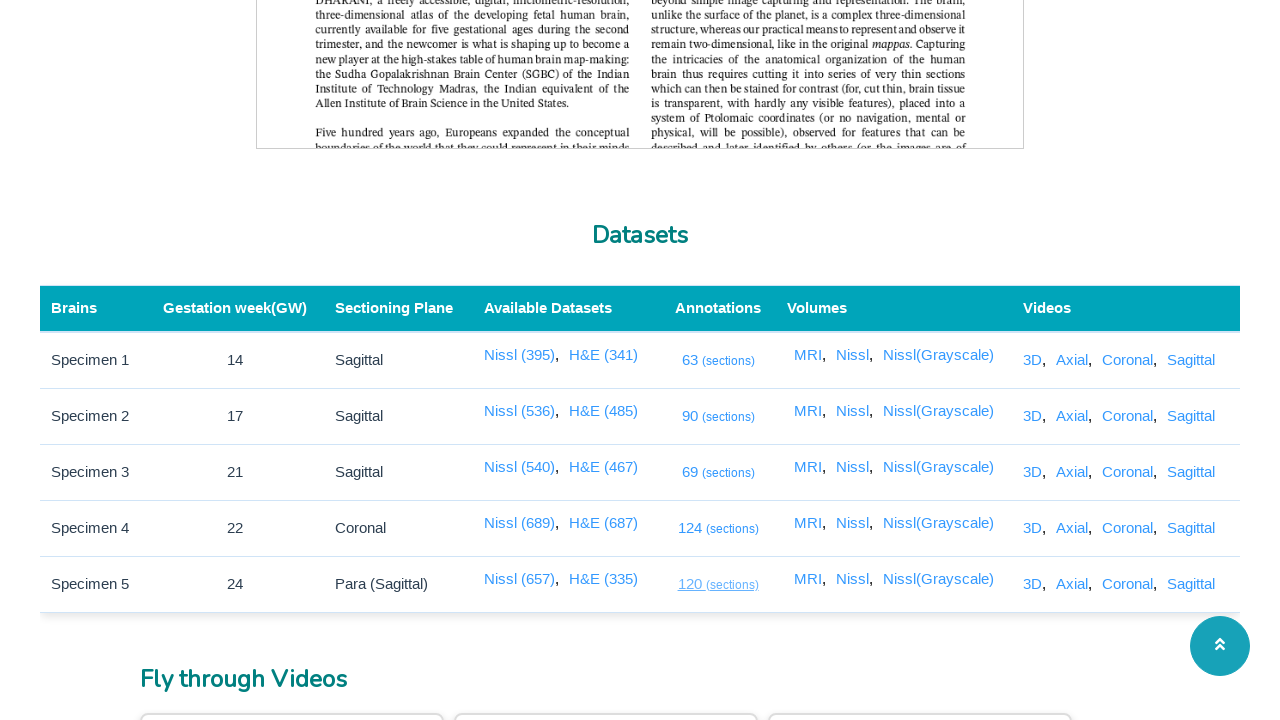

Clicked MRI View 1 link
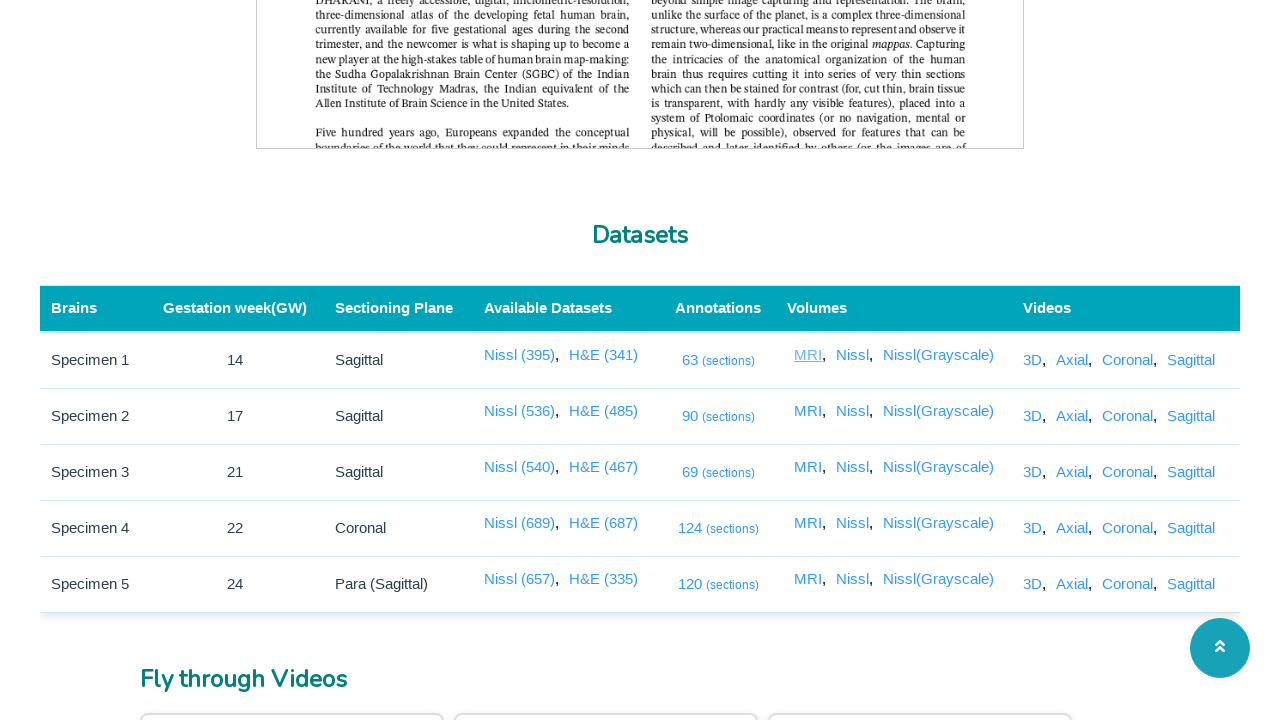

New tab opened for MRI View 1
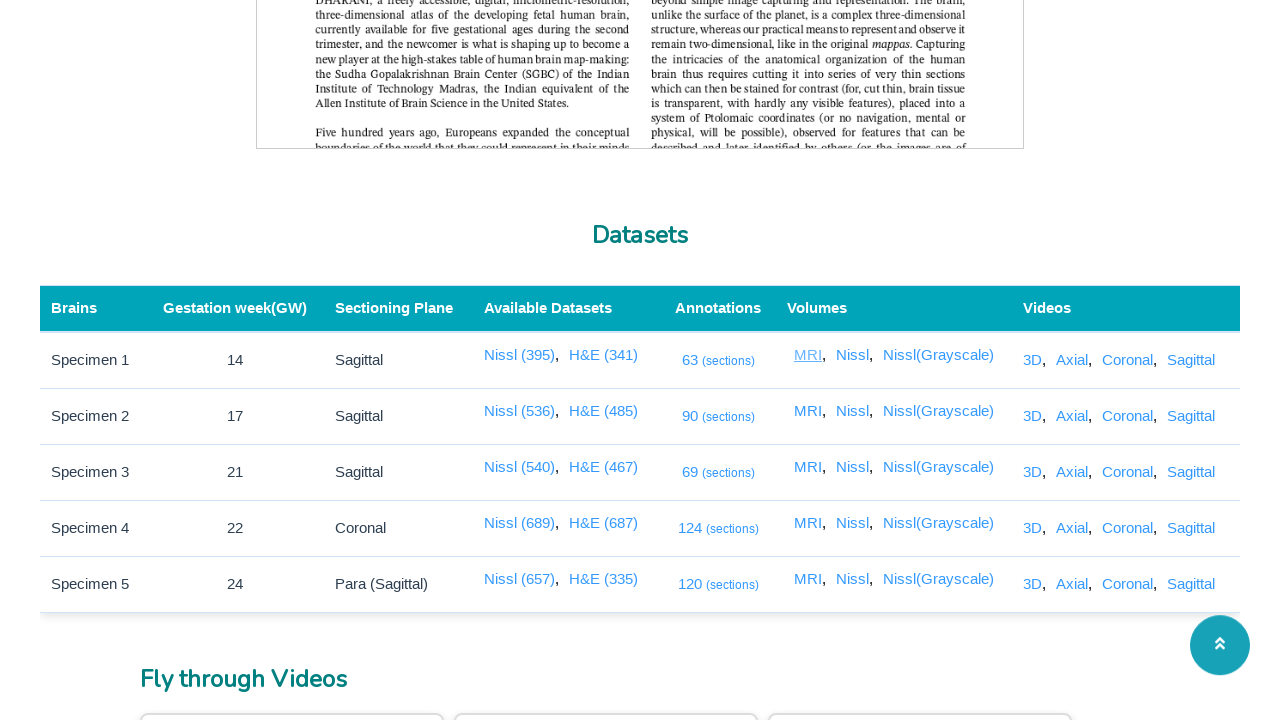

MRI View 1 new page loaded with domcontentloaded state
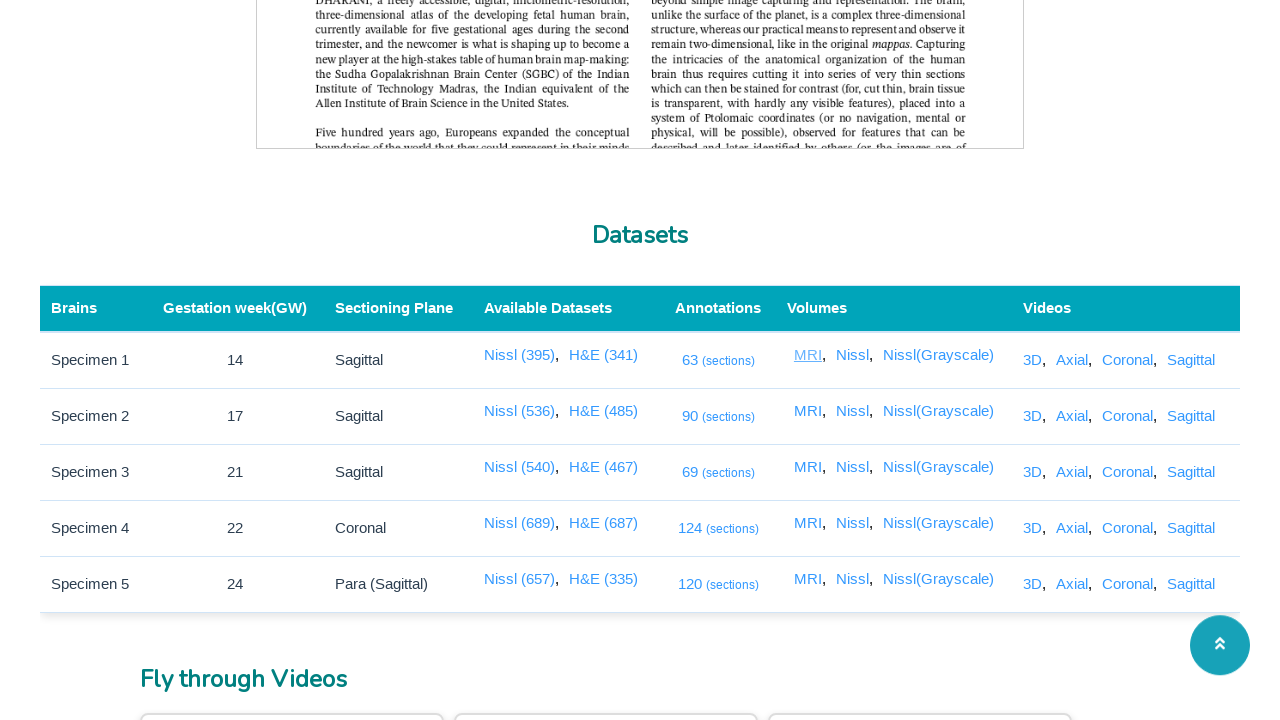

Closed new tab for MRI View 1
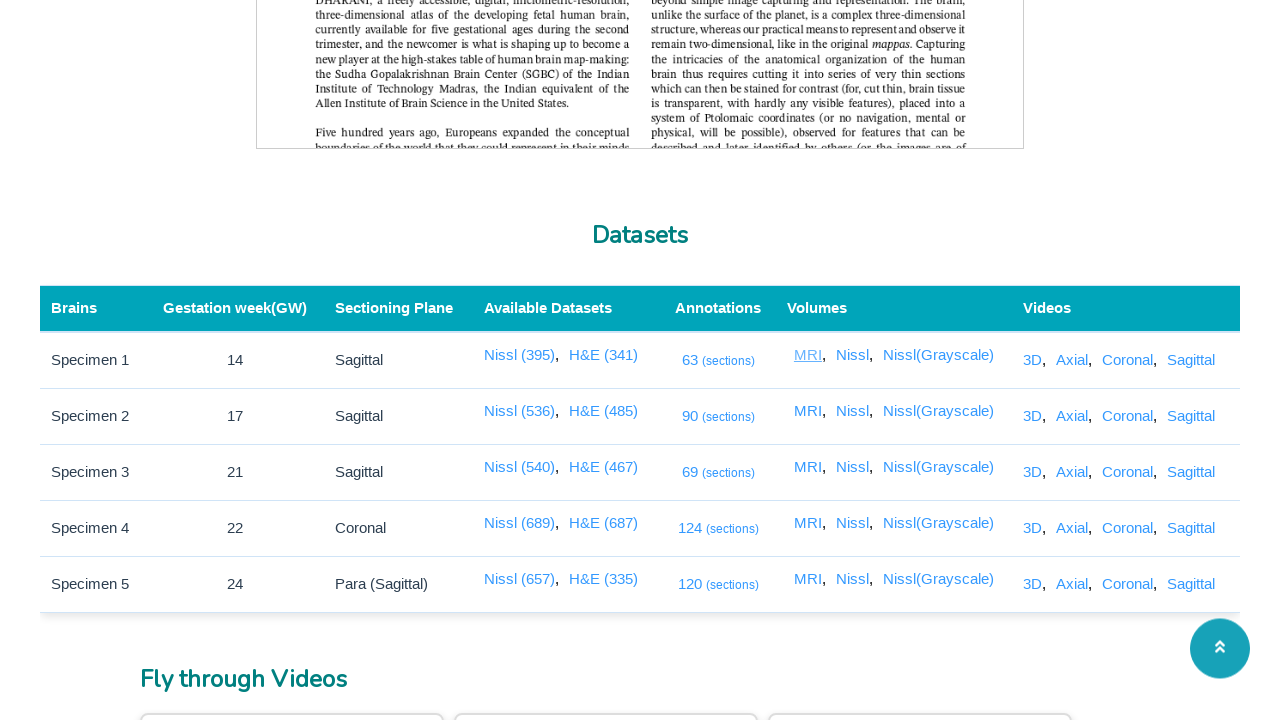

Waited for MRI View 2 link to be visible
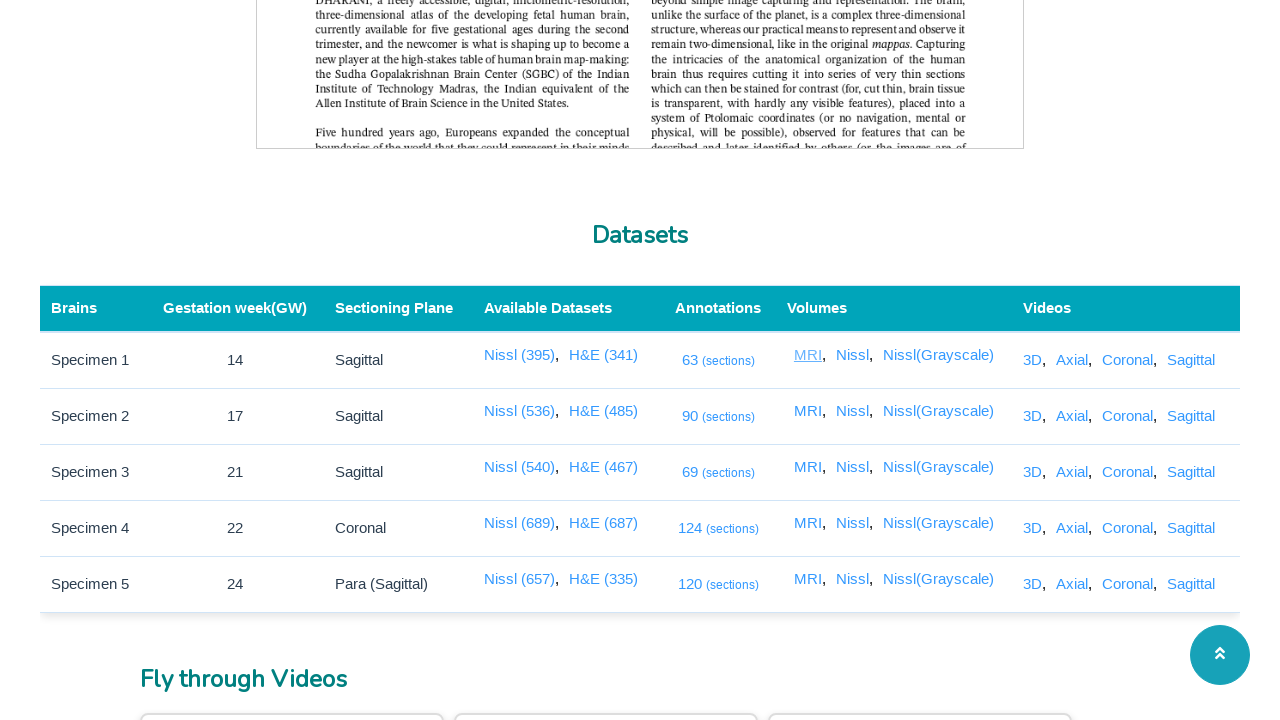

Clicked MRI View 2 link
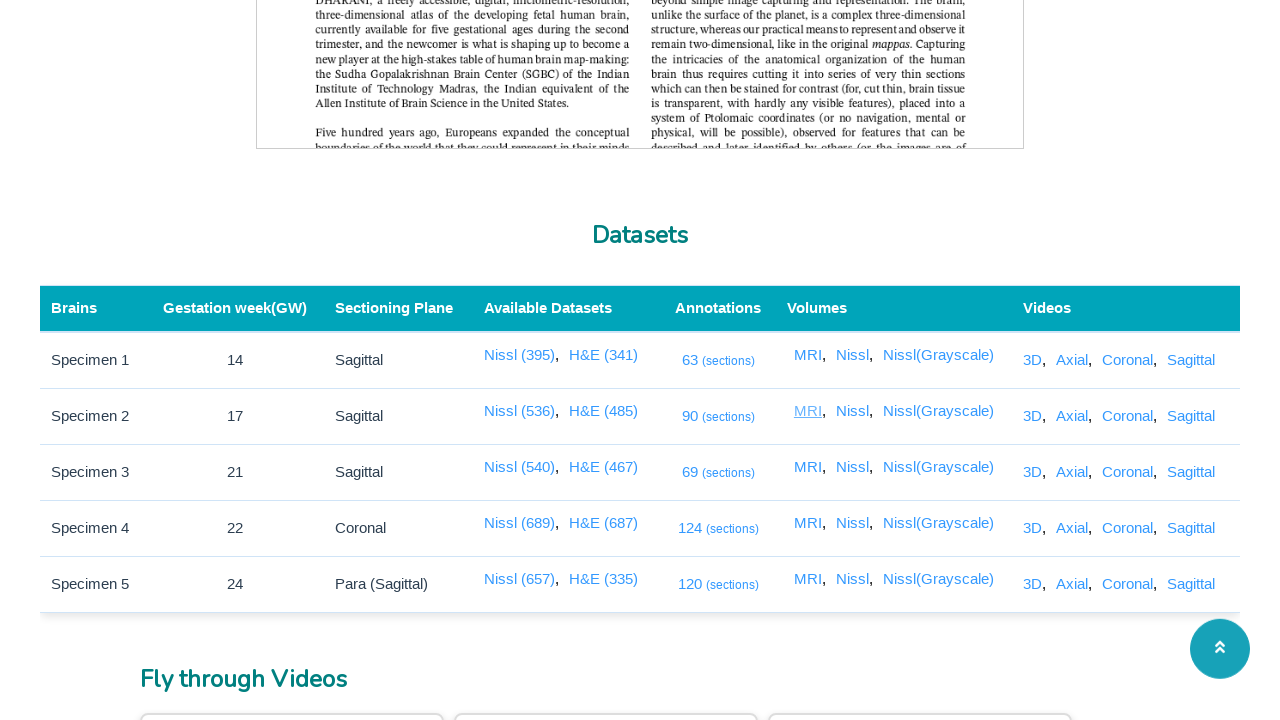

New tab opened for MRI View 2
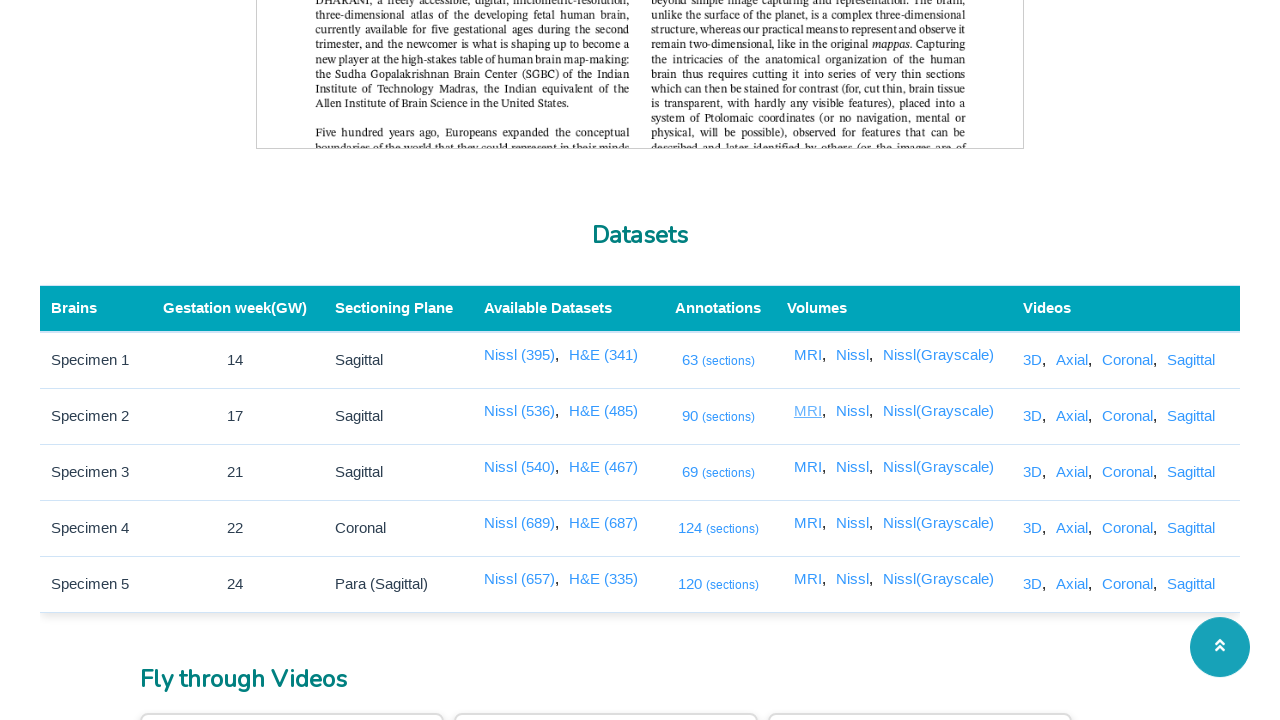

MRI View 2 new page loaded with domcontentloaded state
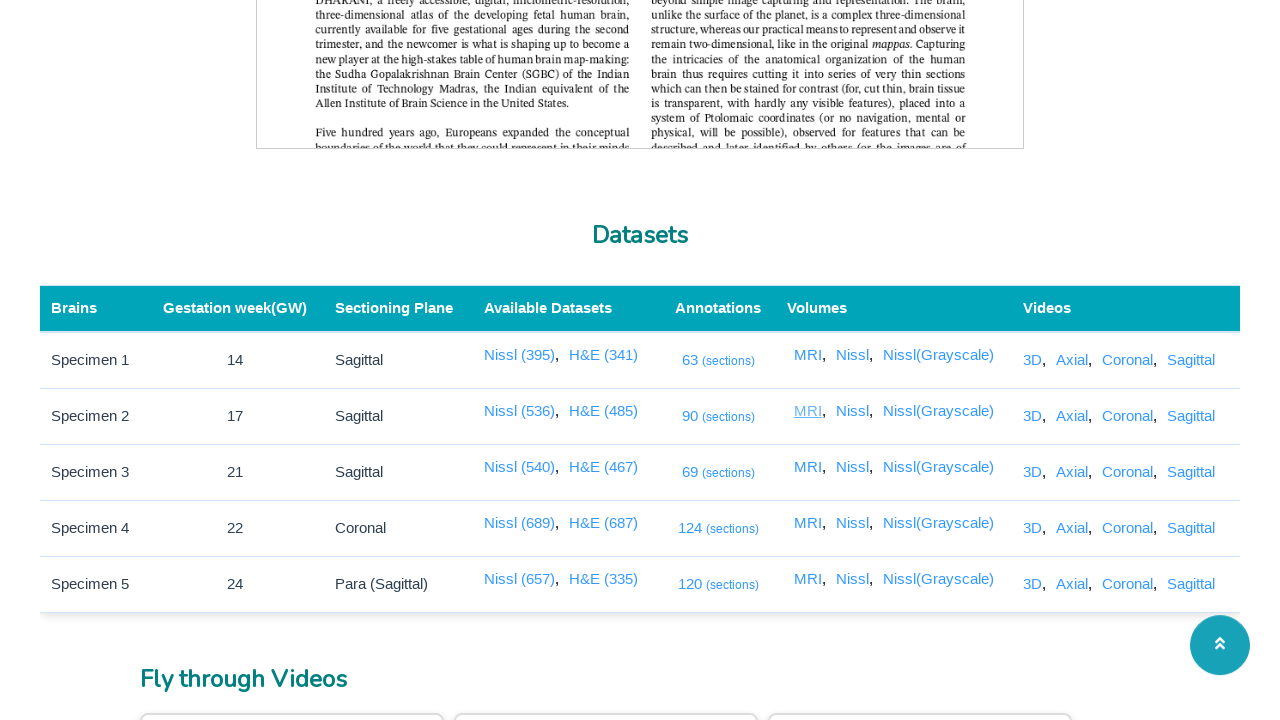

Closed new tab for MRI View 2
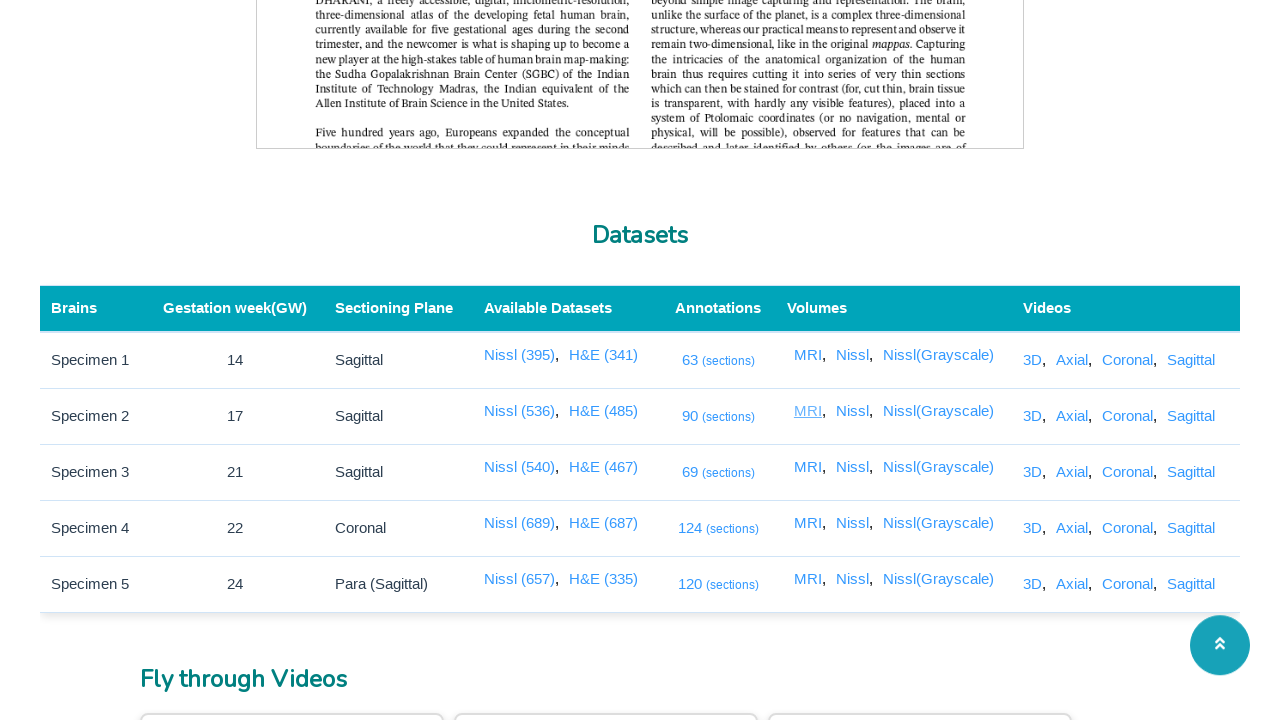

Waited for MRI View 3 link to be visible
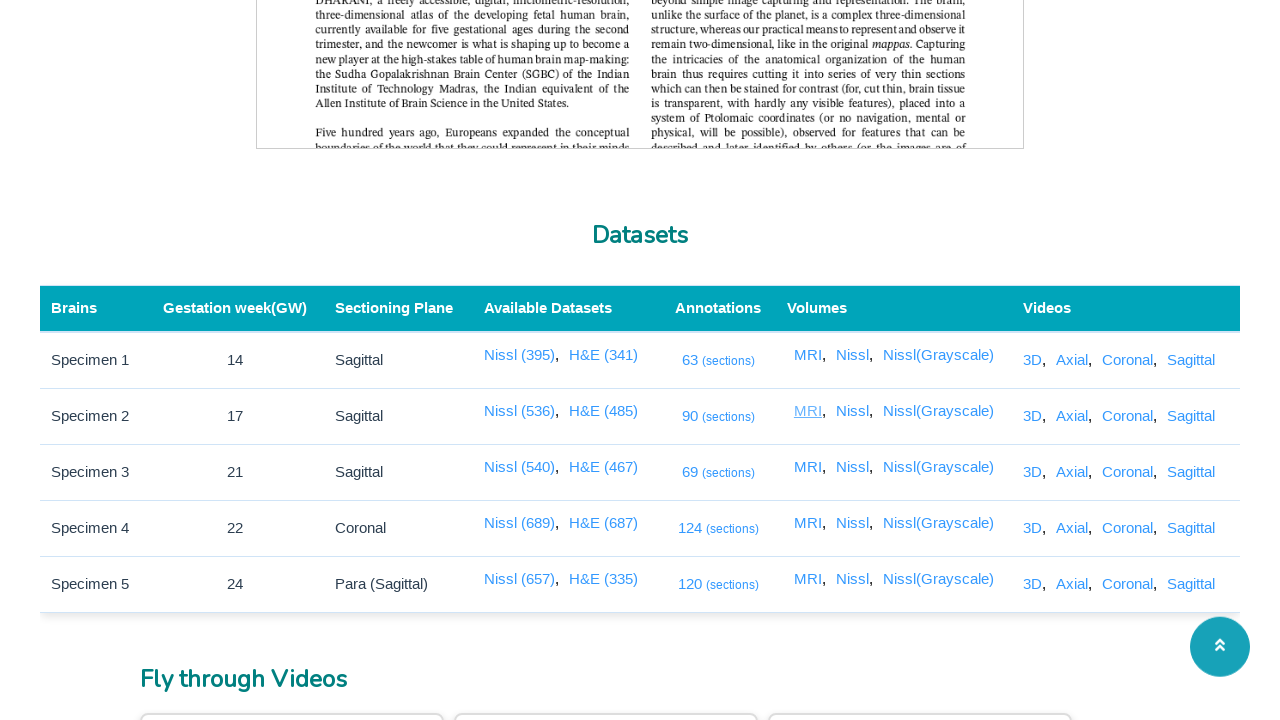

Clicked MRI View 3 link
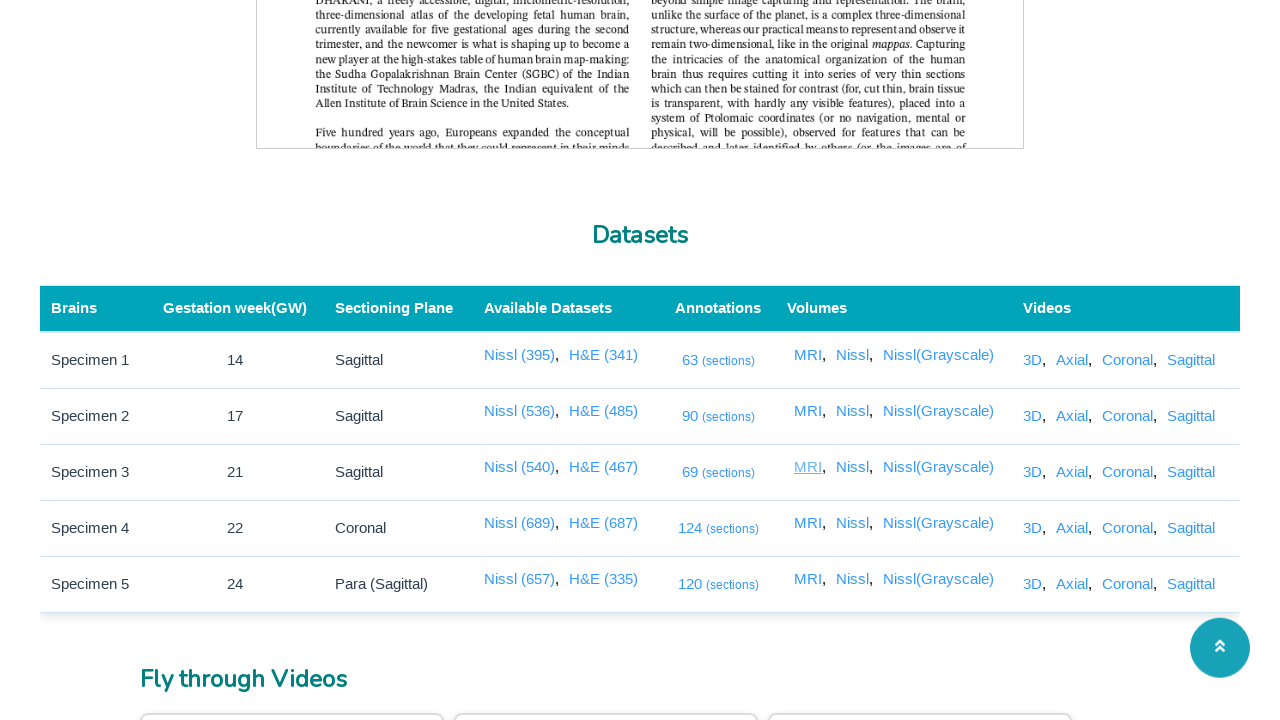

New tab opened for MRI View 3
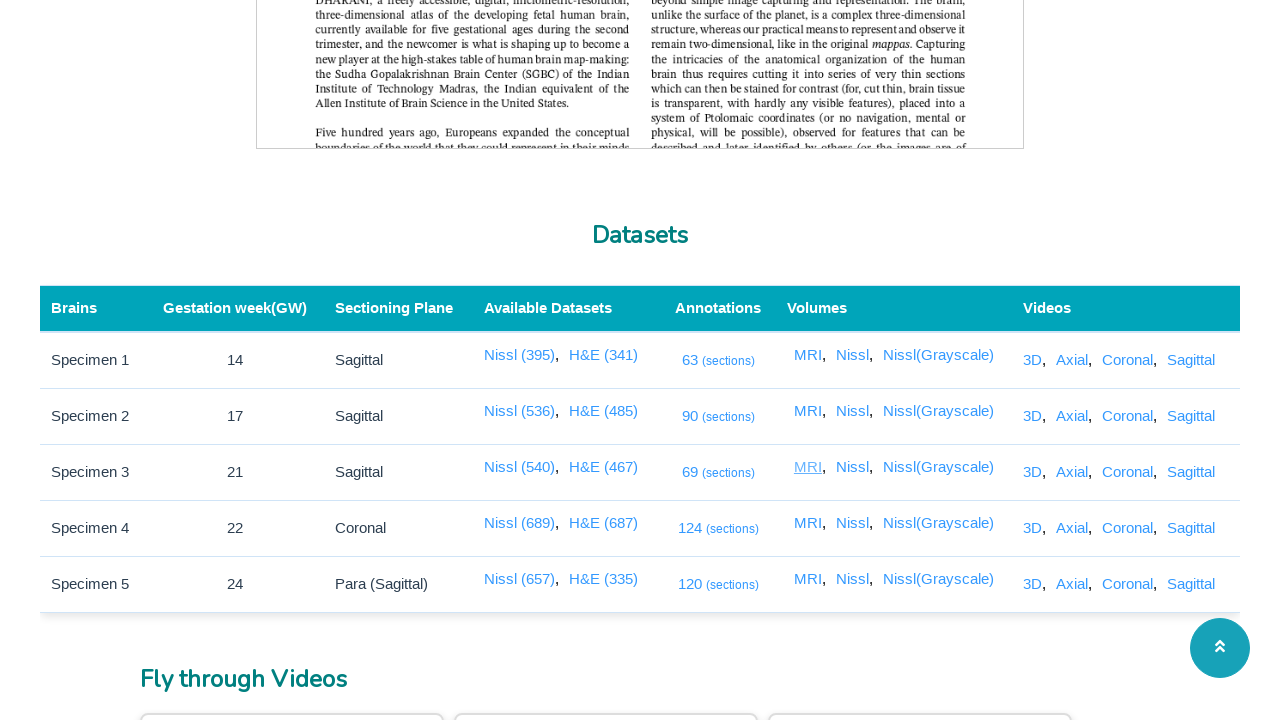

MRI View 3 new page loaded with domcontentloaded state
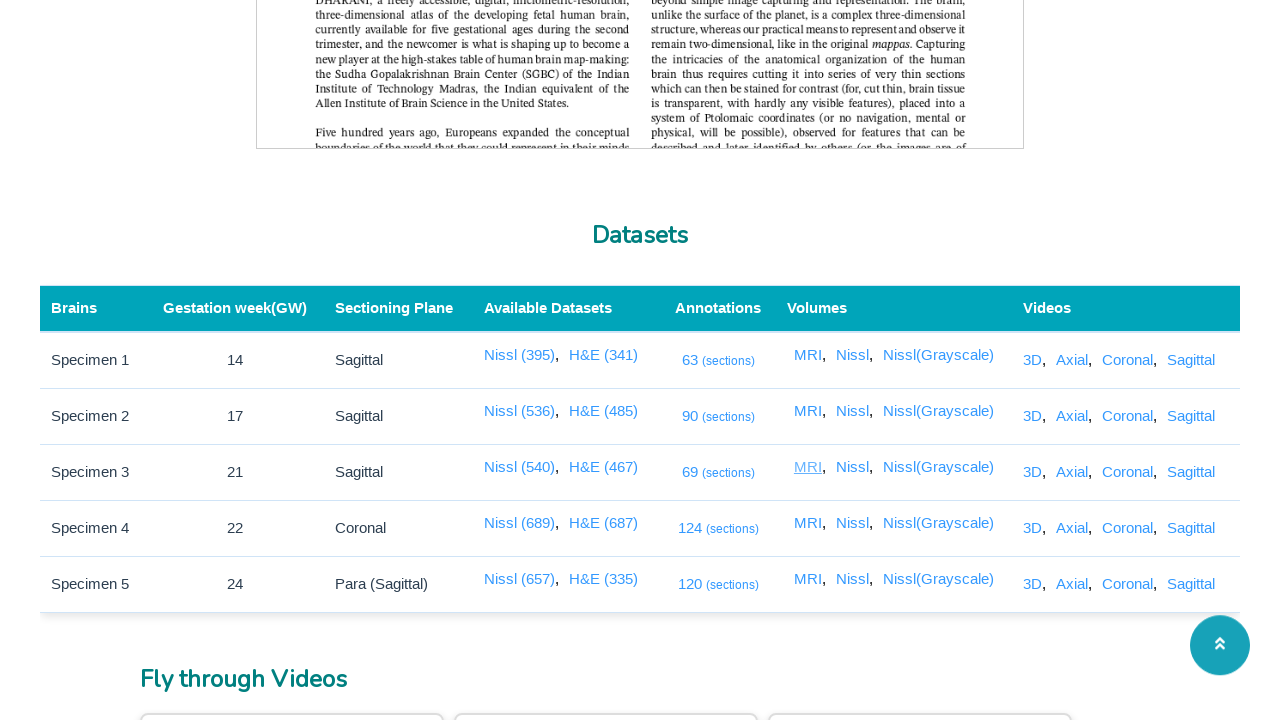

Closed new tab for MRI View 3
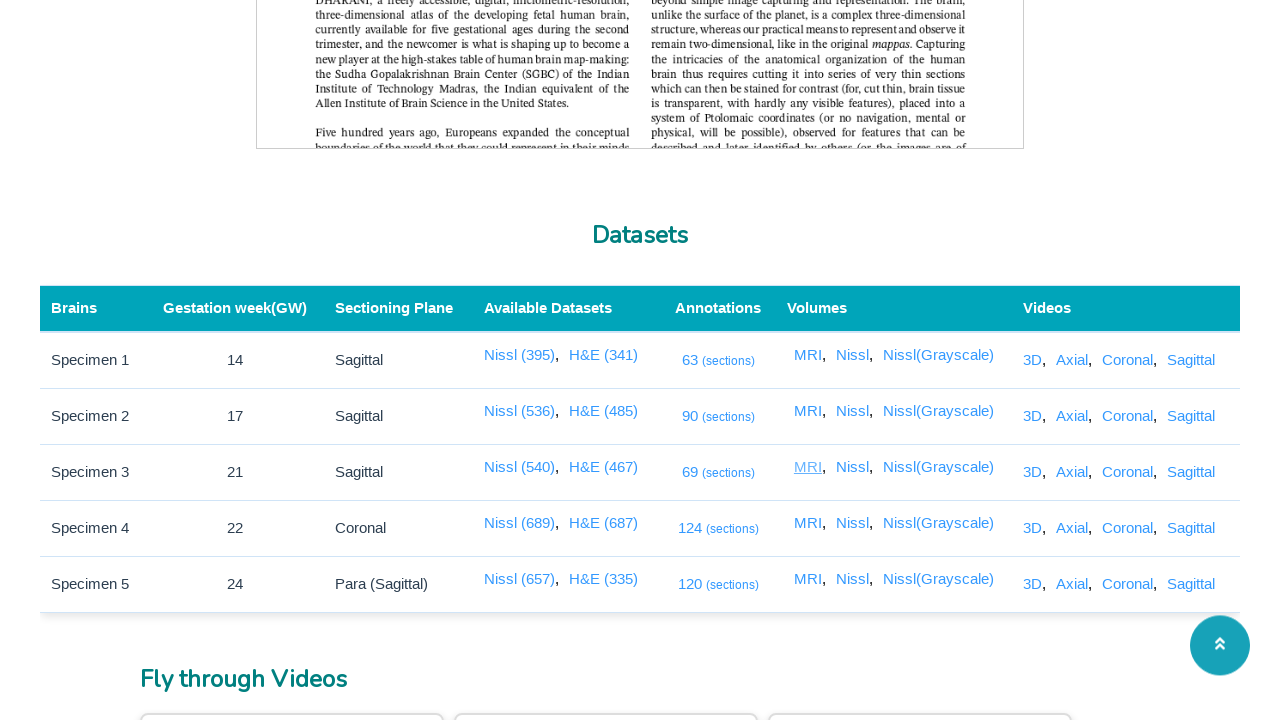

Waited for MRI View 4 link to be visible
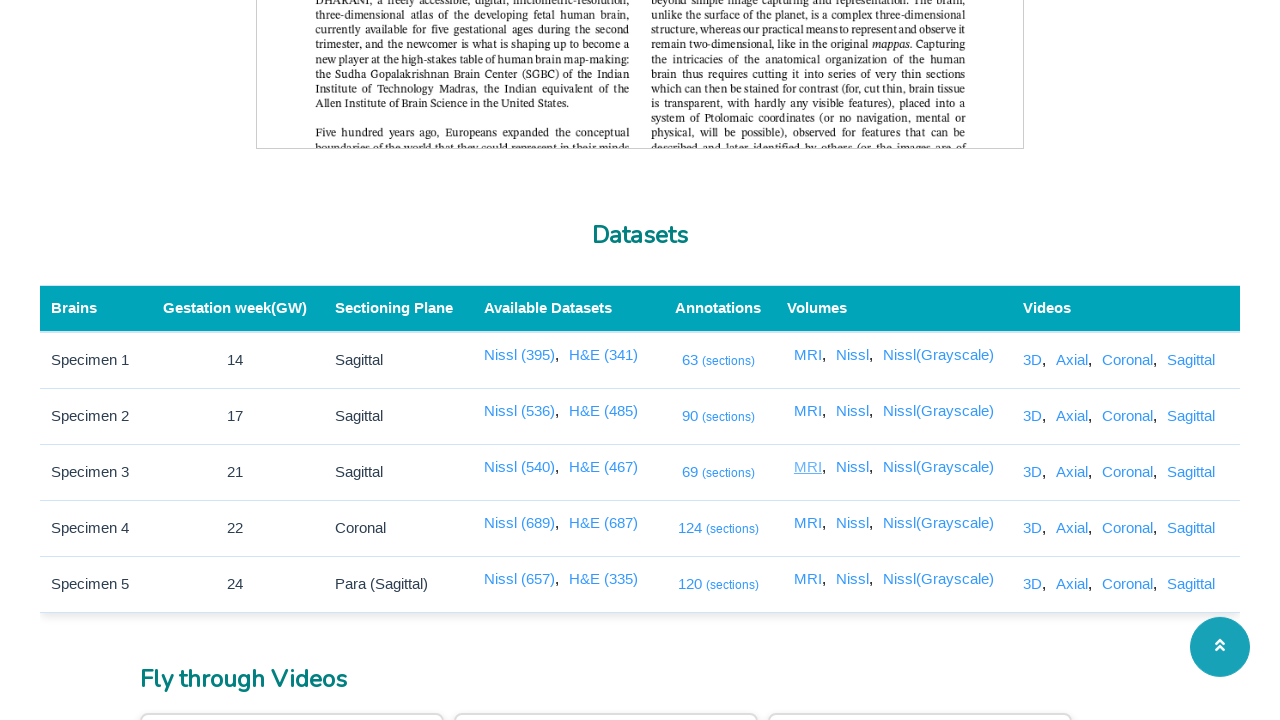

Clicked MRI View 4 link
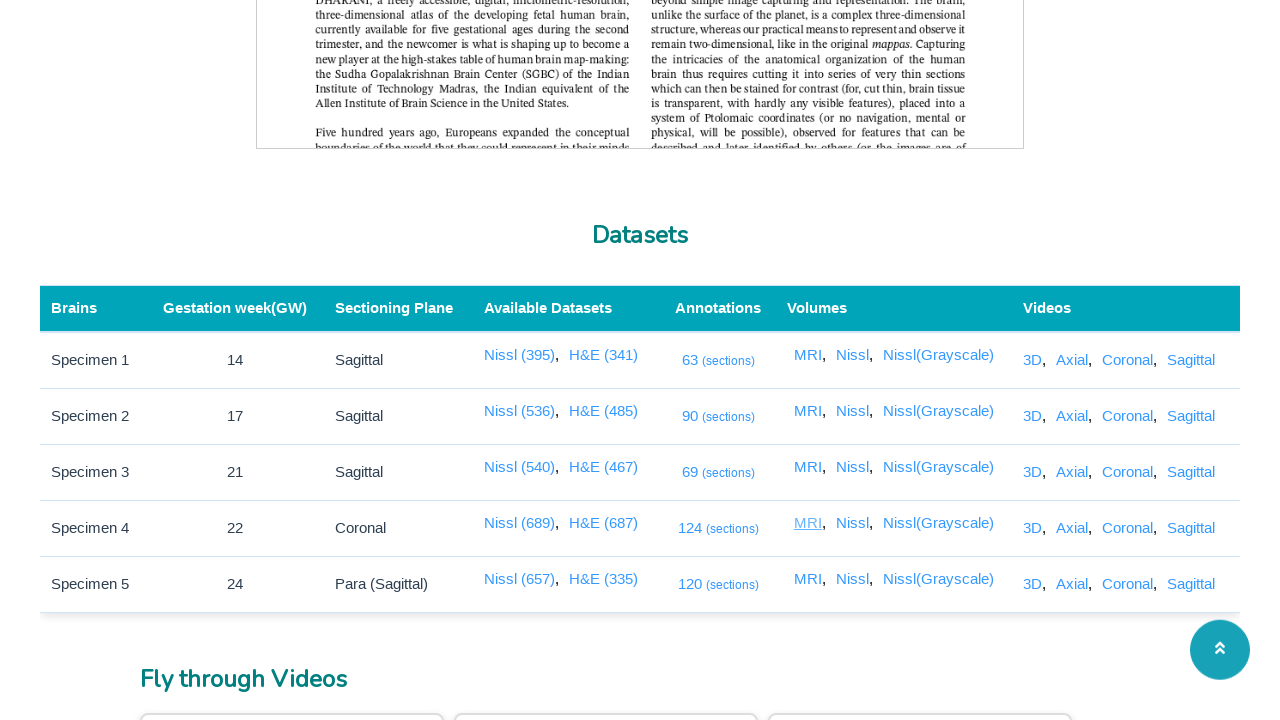

New tab opened for MRI View 4
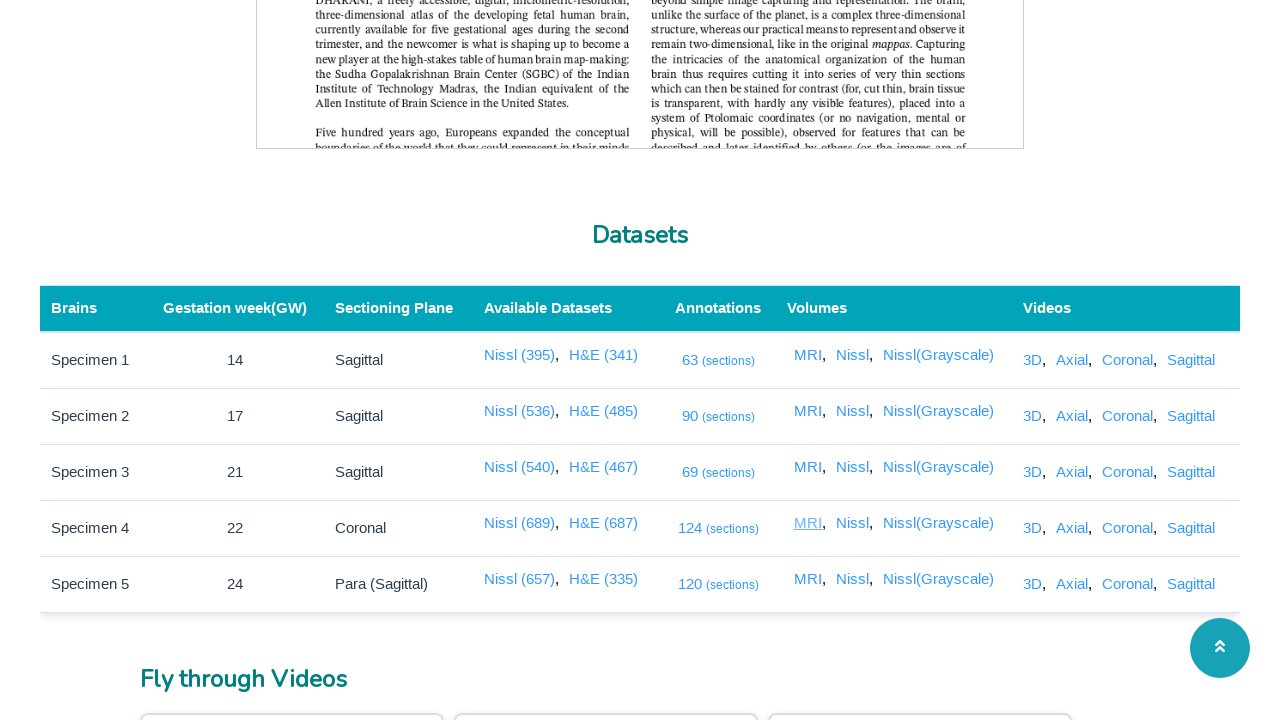

MRI View 4 new page loaded with domcontentloaded state
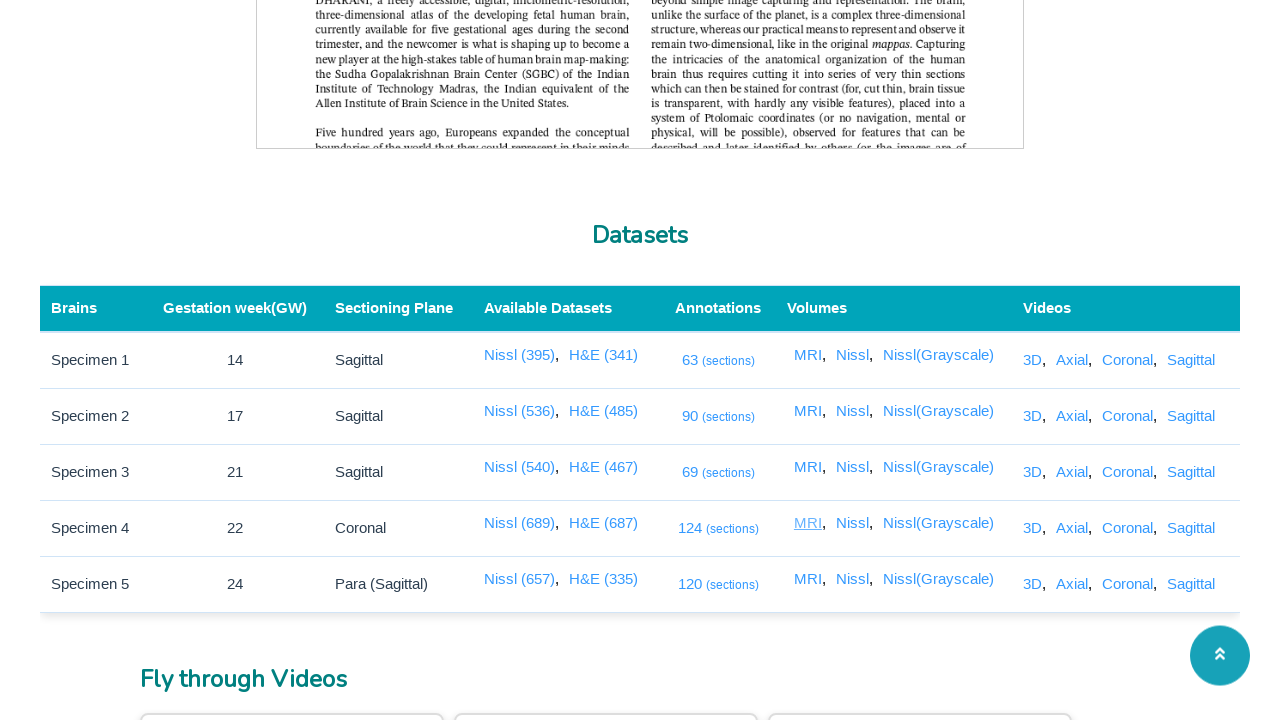

Closed new tab for MRI View 4
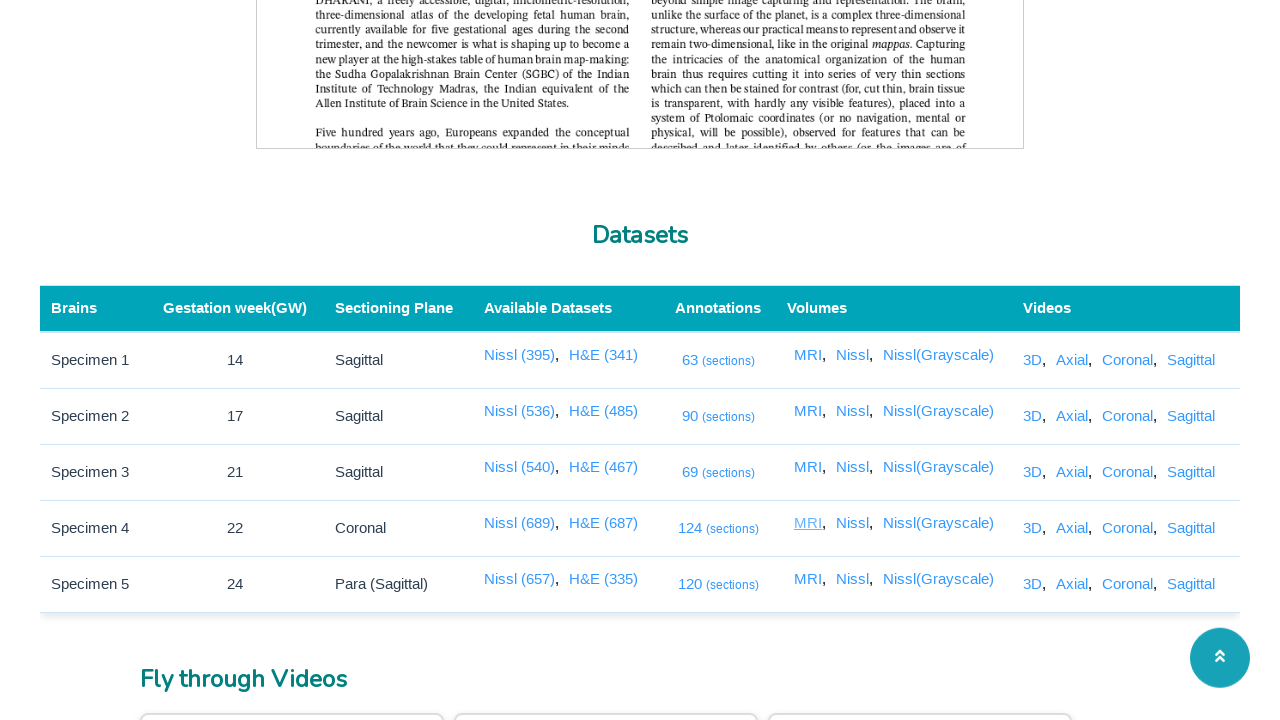

Waited for MRI View 5 link to be visible
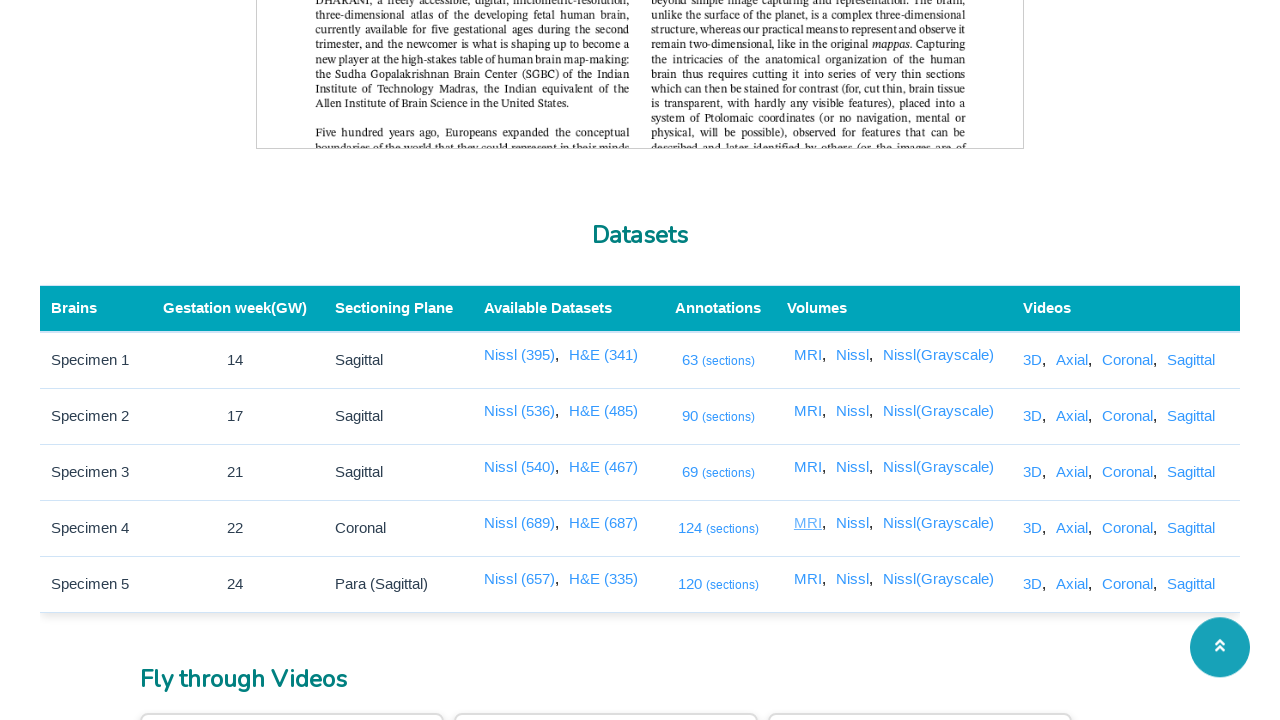

Clicked MRI View 5 link
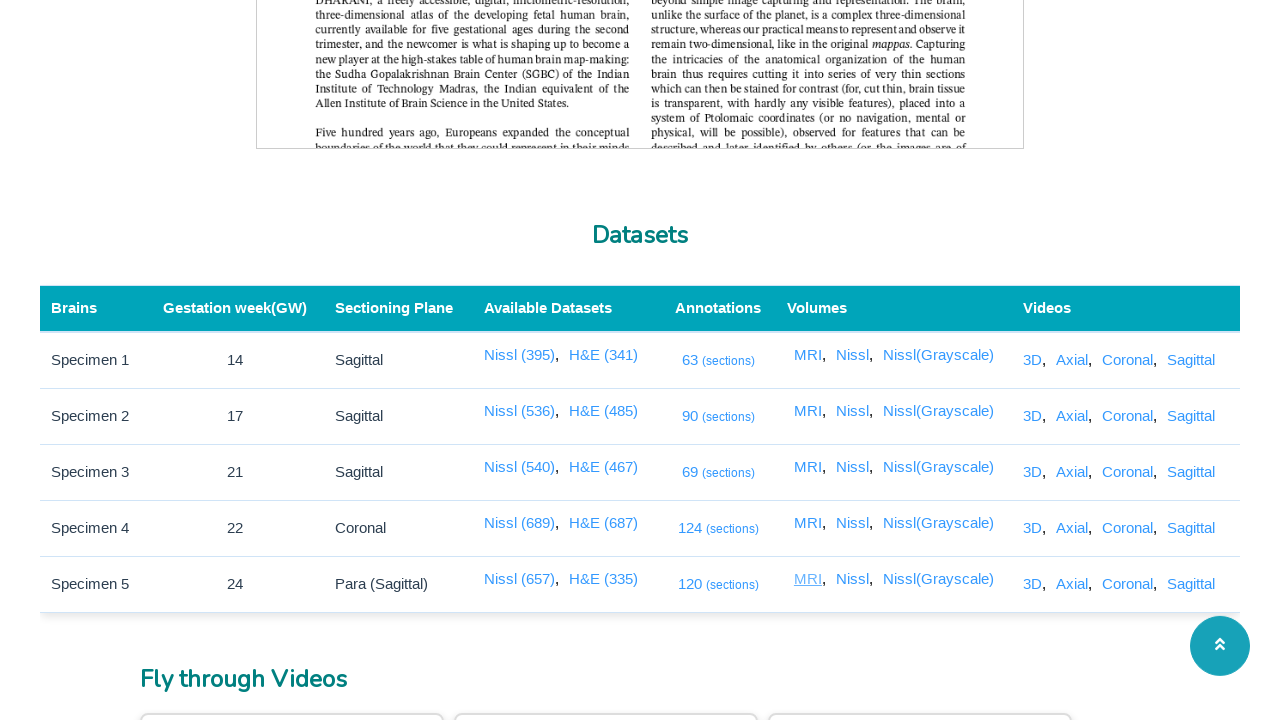

New tab opened for MRI View 5
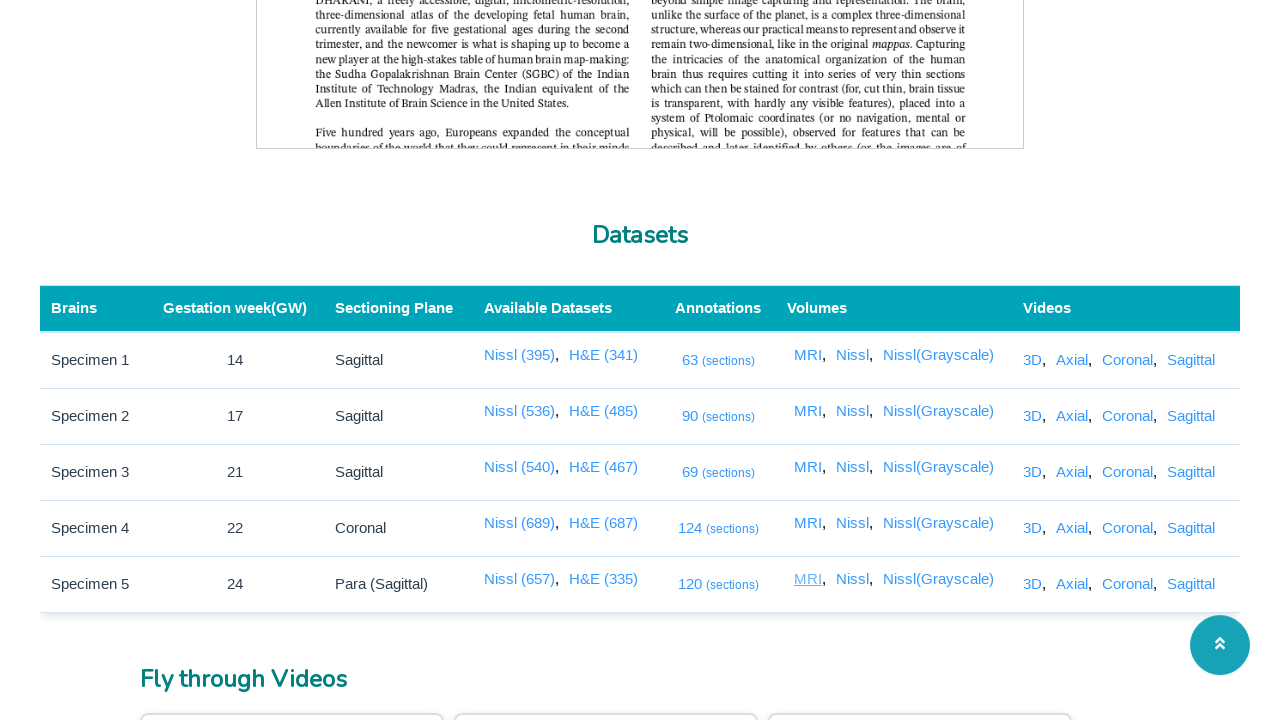

MRI View 5 new page loaded with domcontentloaded state
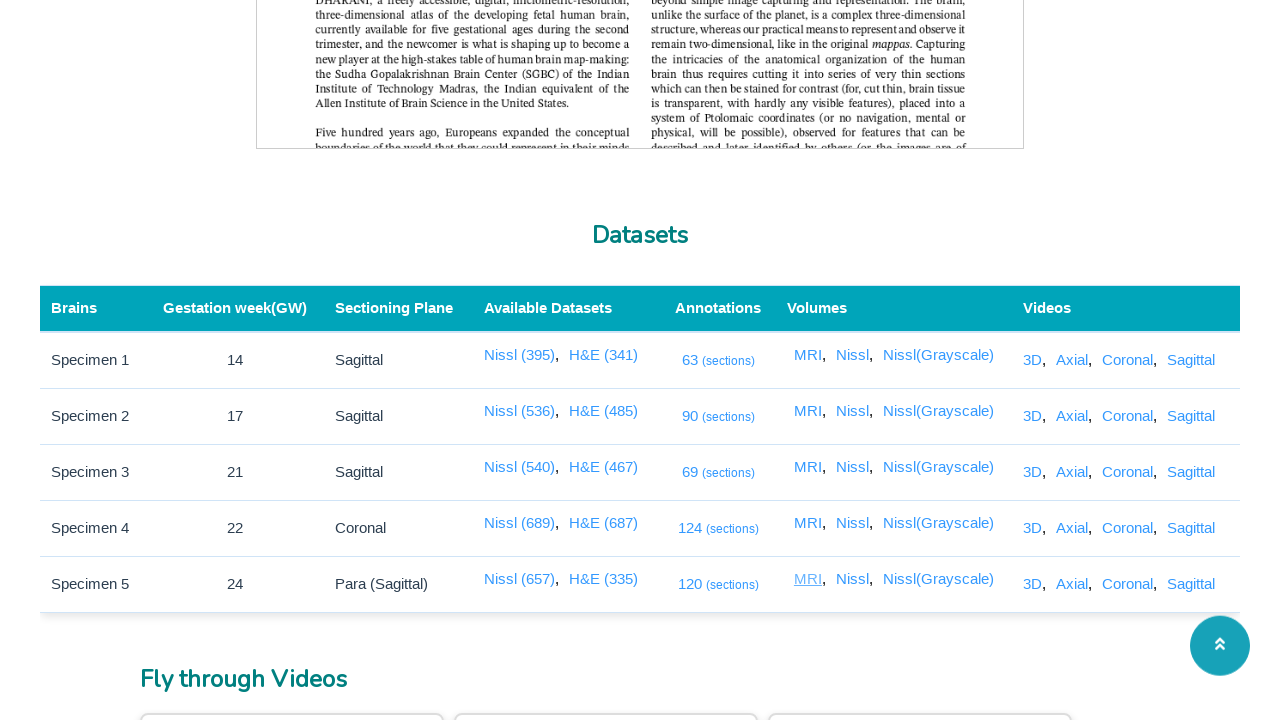

Closed new tab for MRI View 5
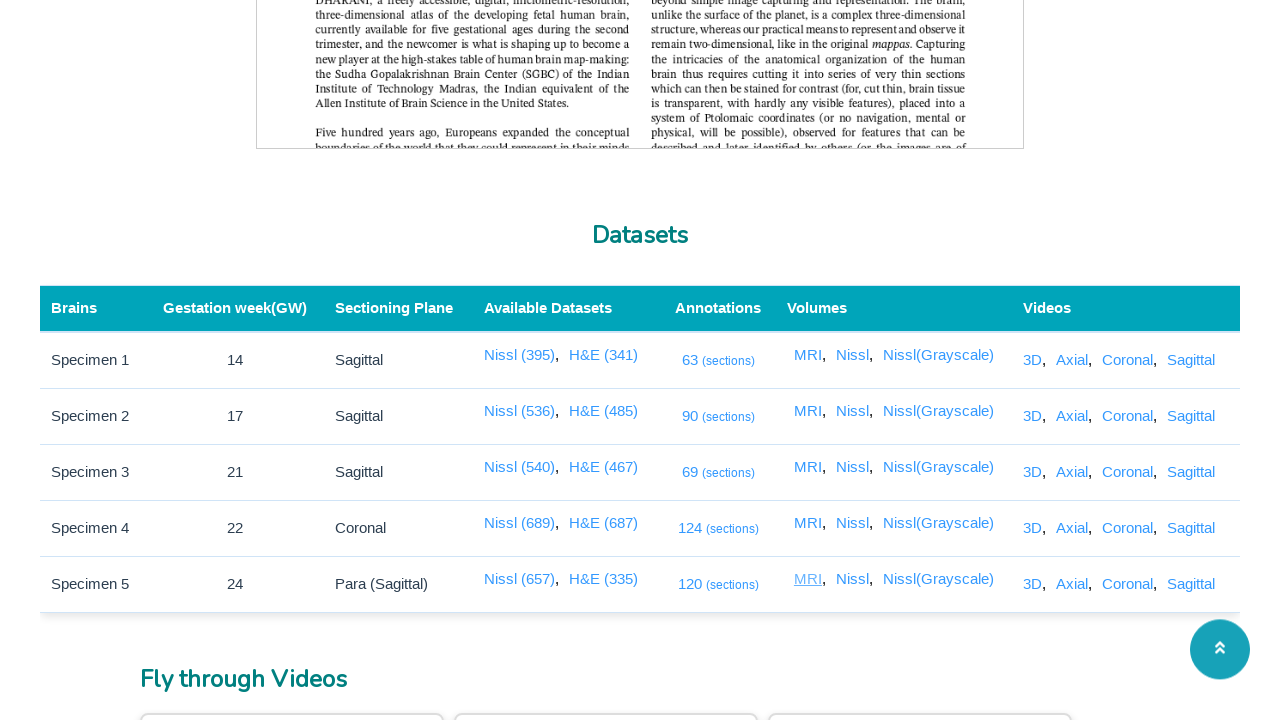

Waited for Nissl View 1 link to be visible
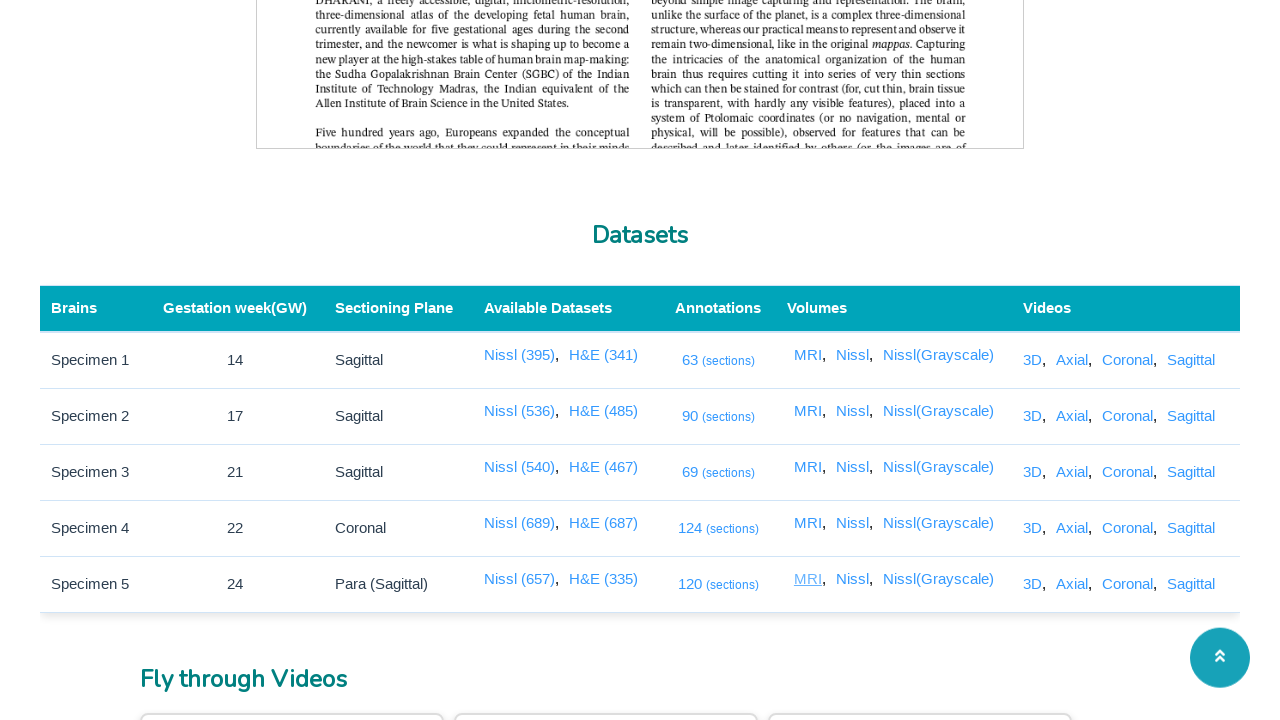

Clicked Nissl View 1 link
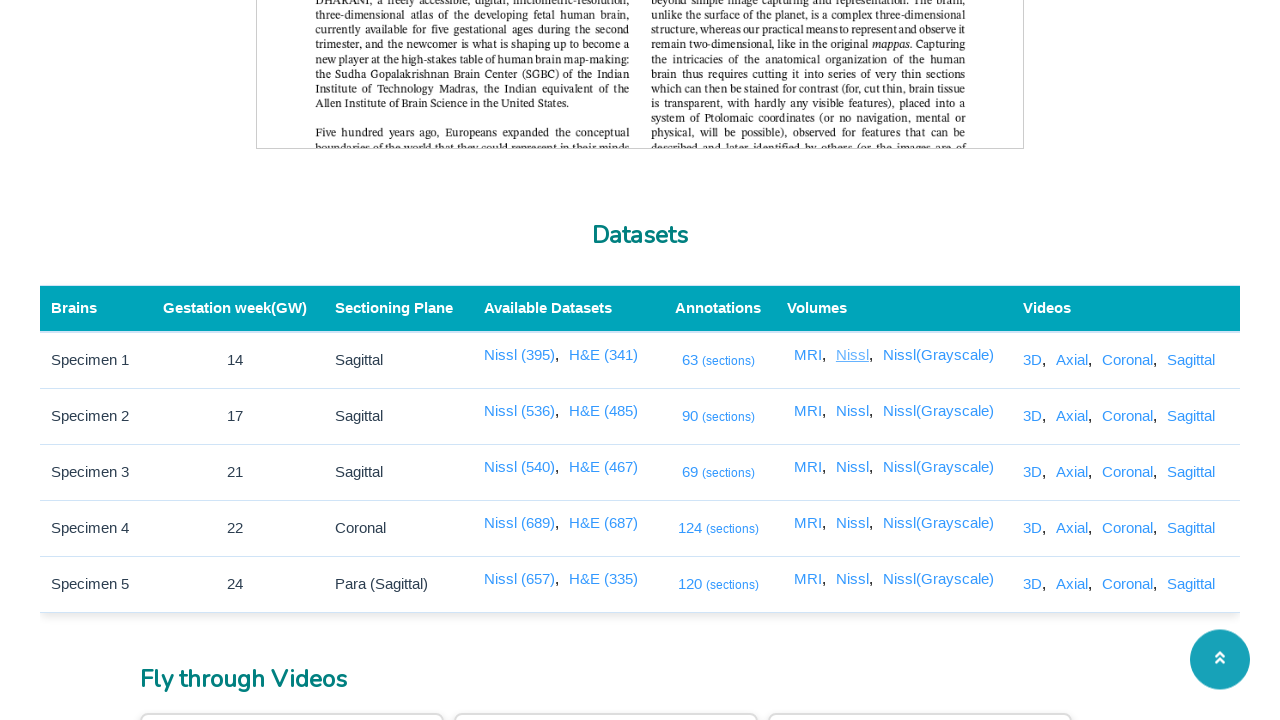

New tab opened for Nissl View 1
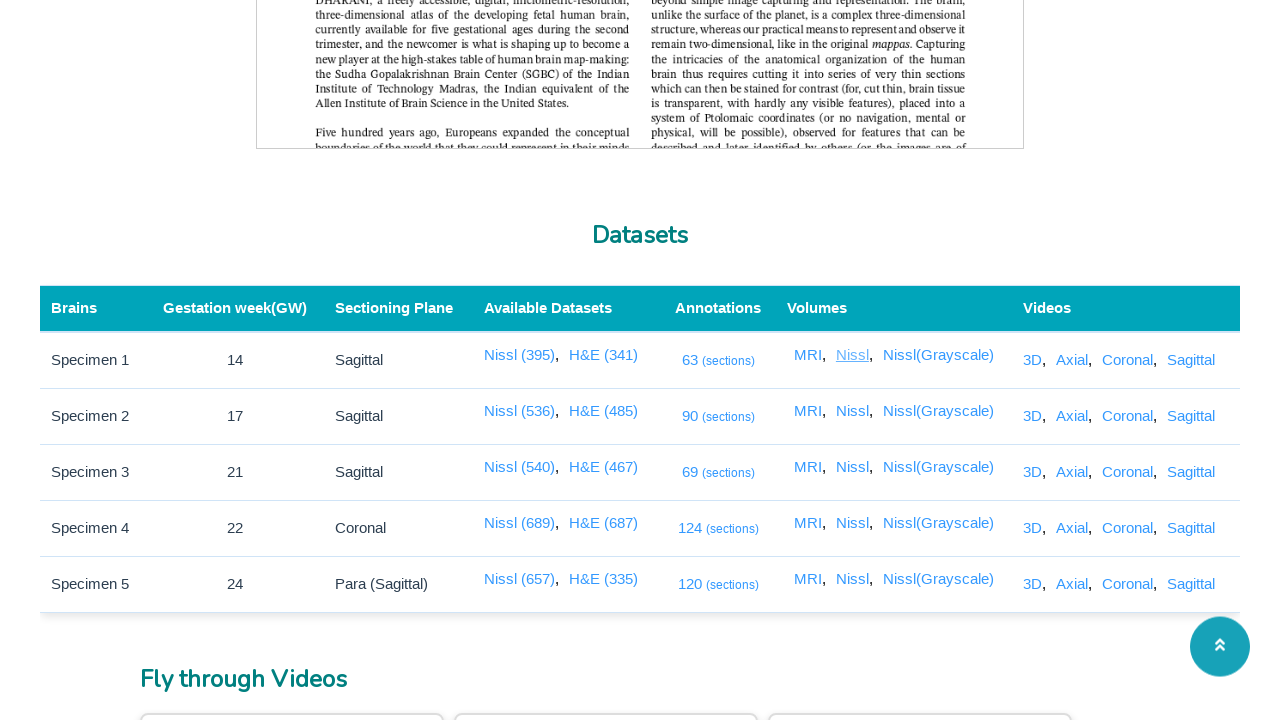

Nissl View 1 new page loaded with domcontentloaded state
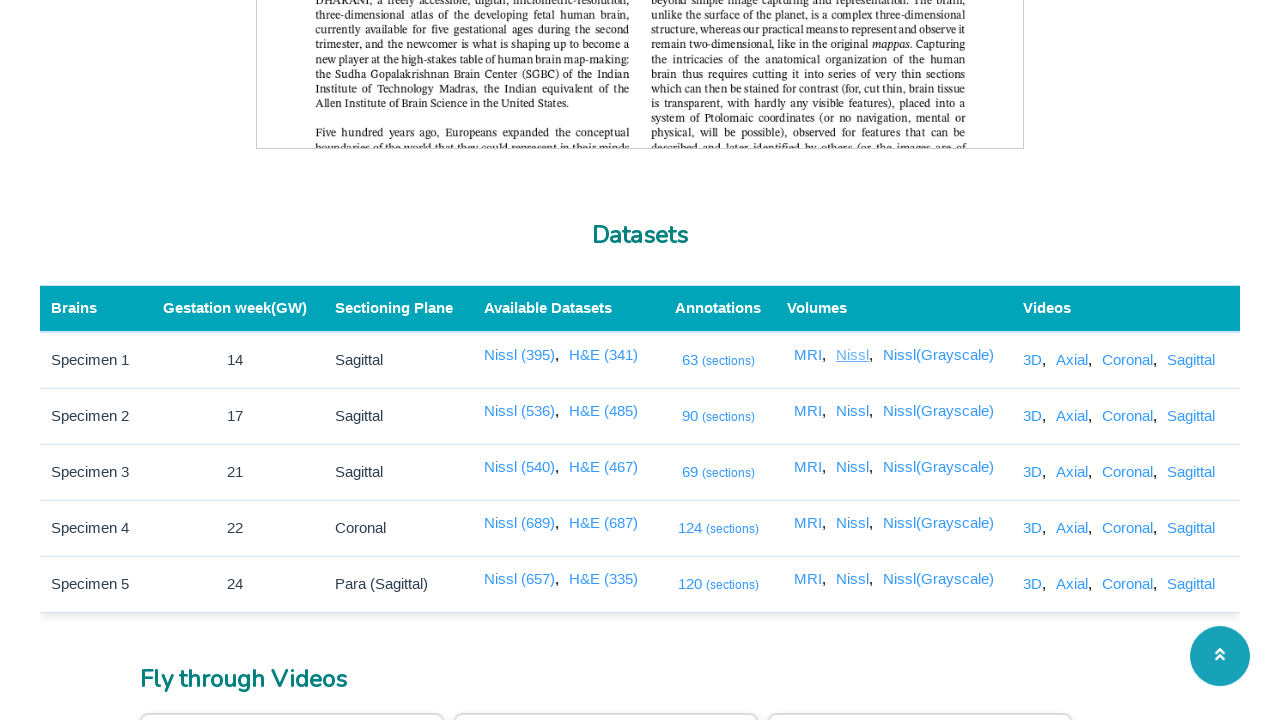

Closed new tab for Nissl View 1
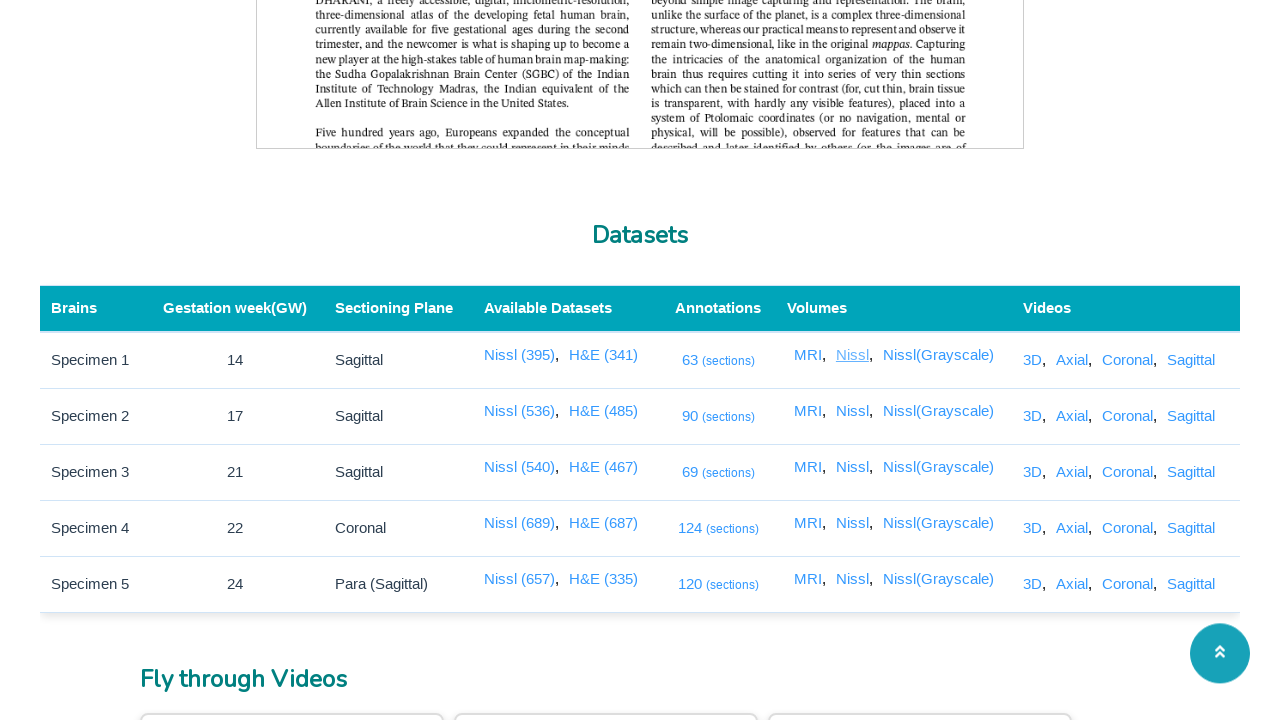

Waited for Nissl View 2 link to be visible
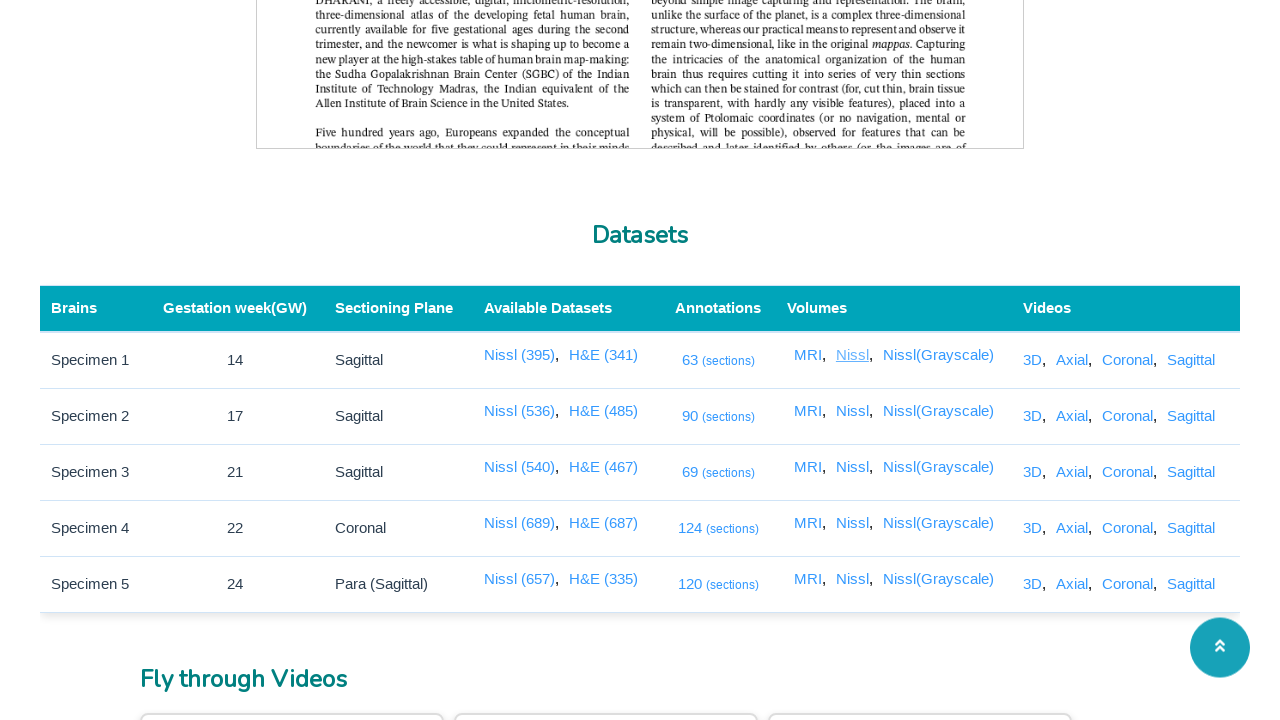

Clicked Nissl View 2 link
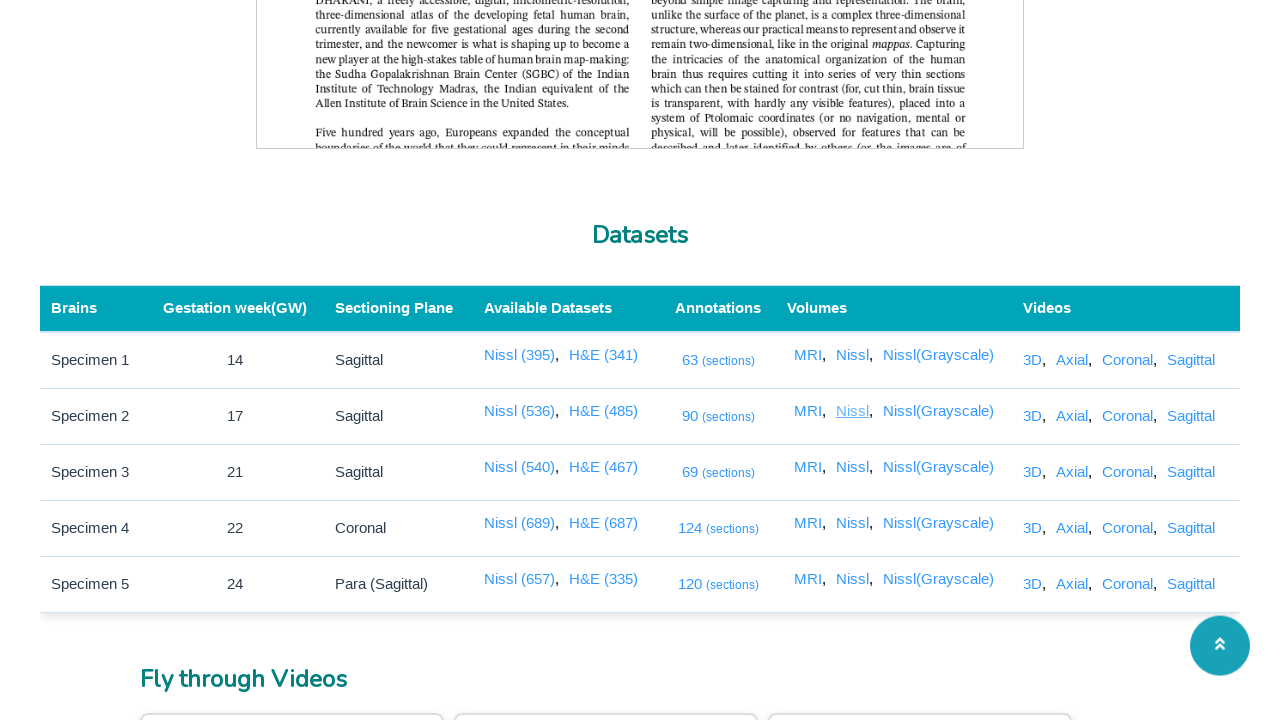

New tab opened for Nissl View 2
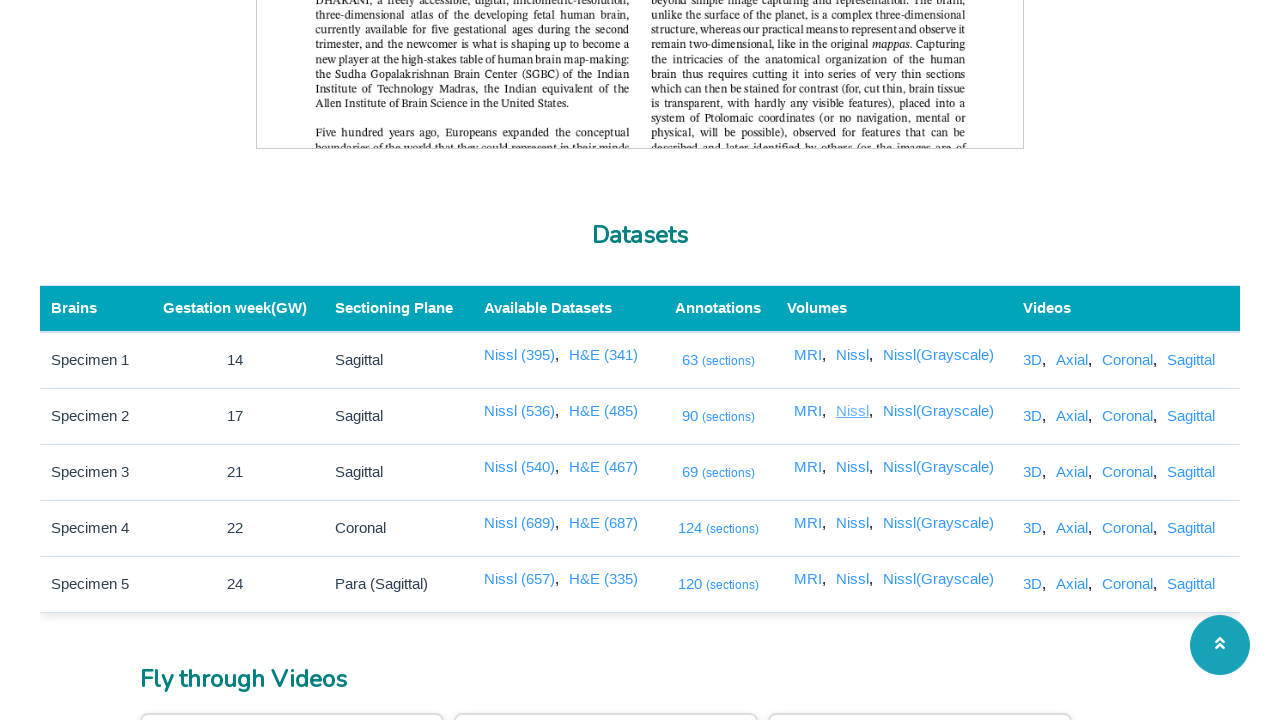

Nissl View 2 new page loaded with domcontentloaded state
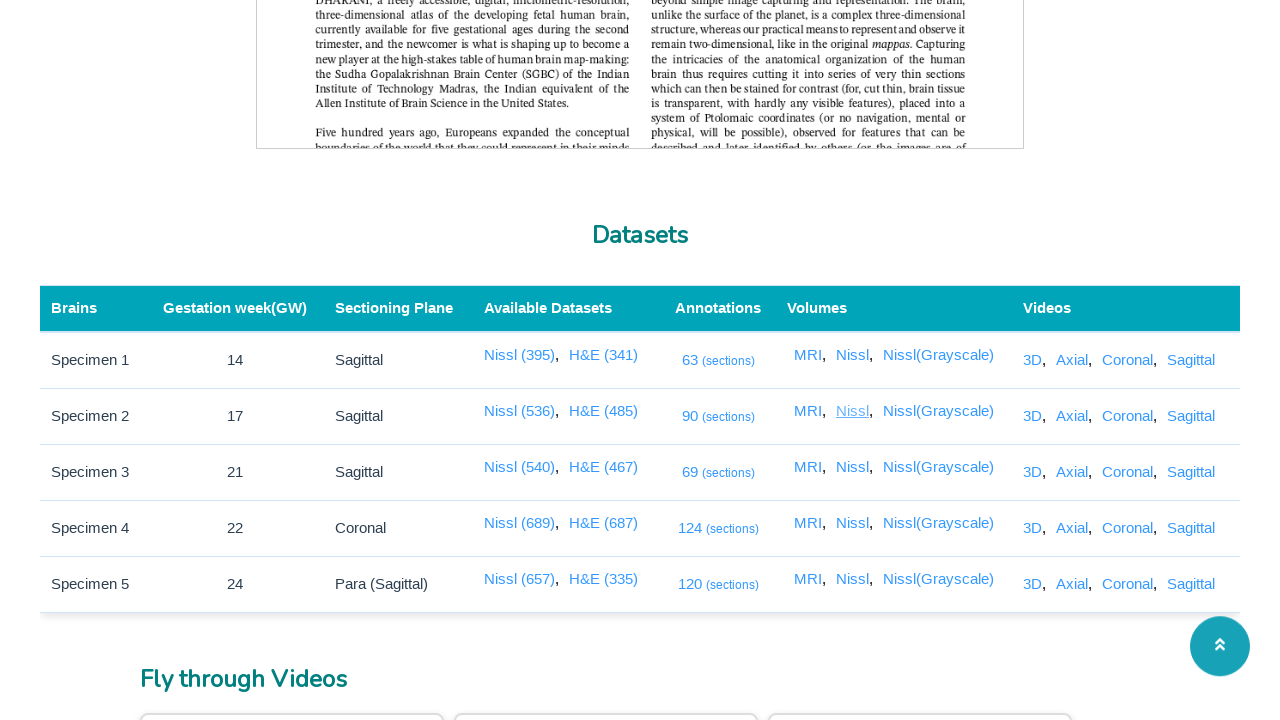

Closed new tab for Nissl View 2
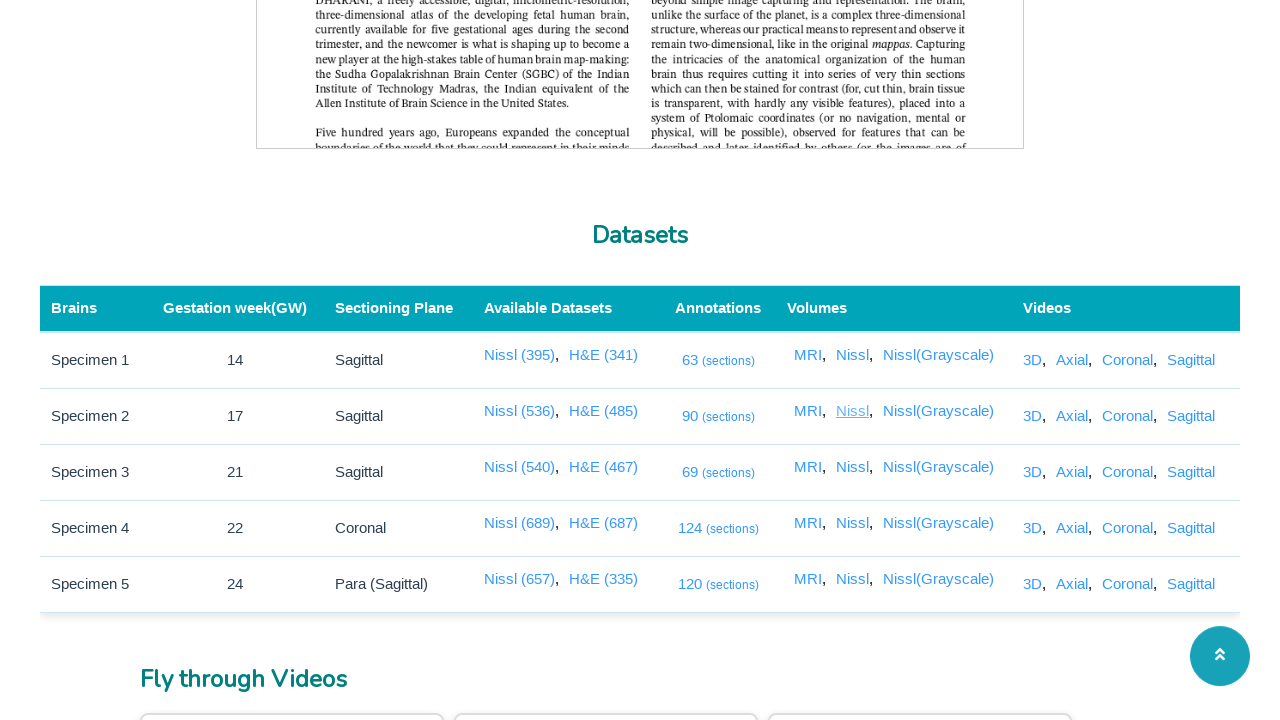

Waited for Nissl View 3 link to be visible
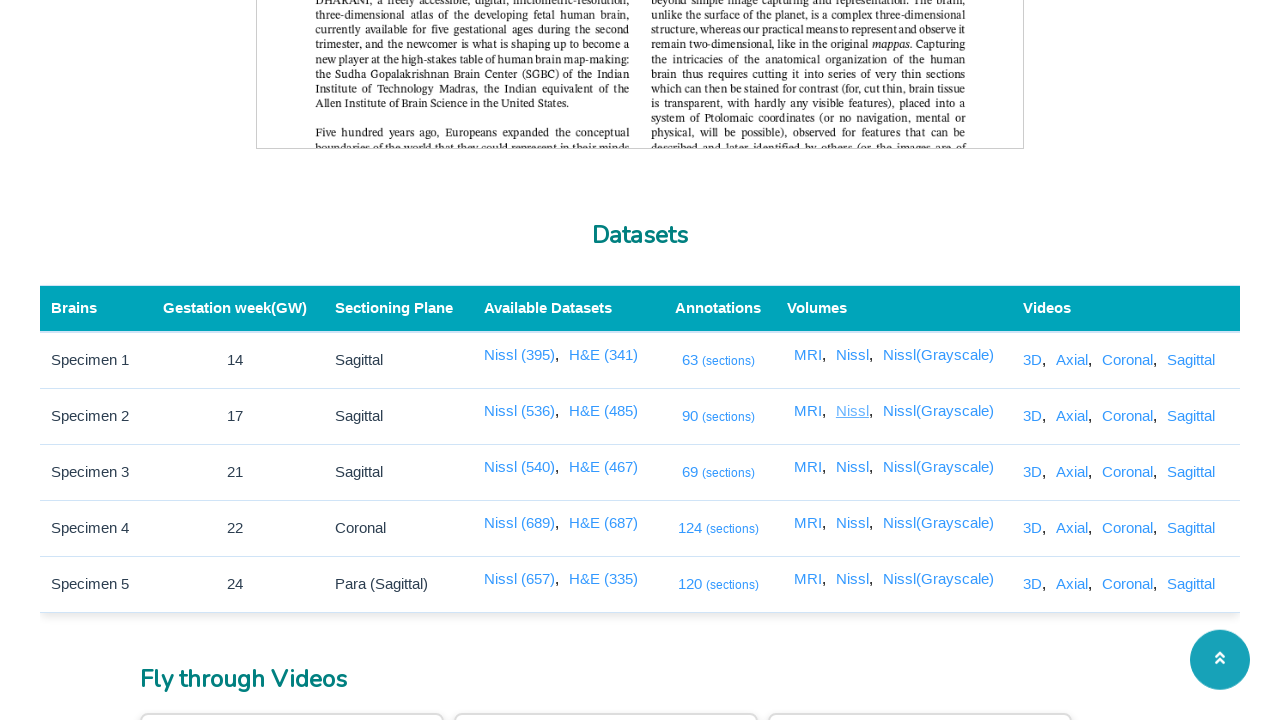

Clicked Nissl View 3 link
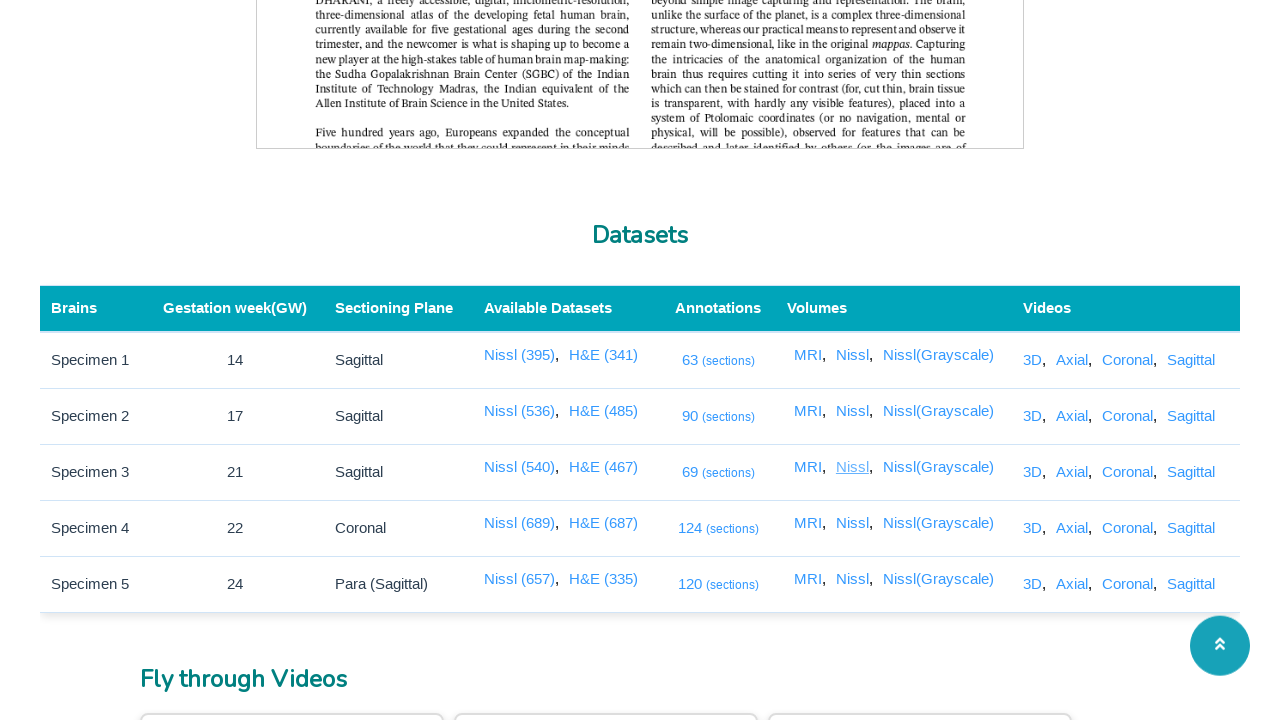

New tab opened for Nissl View 3
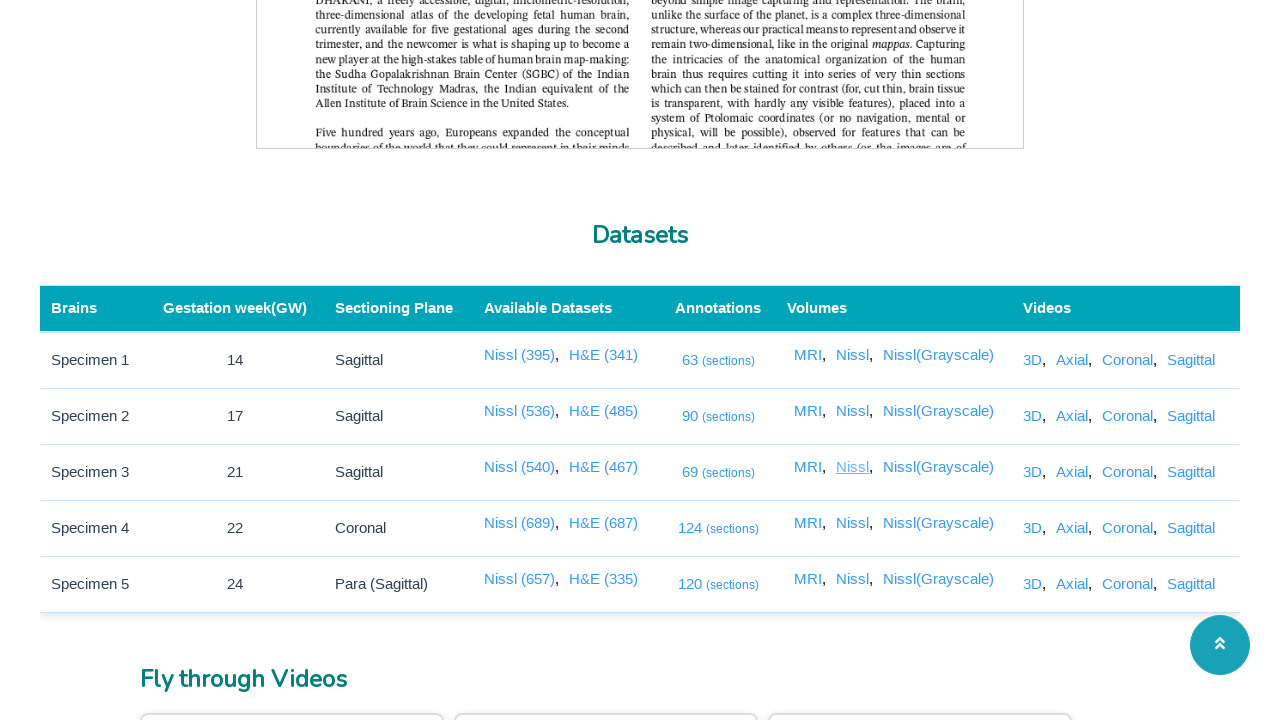

Nissl View 3 new page loaded with domcontentloaded state
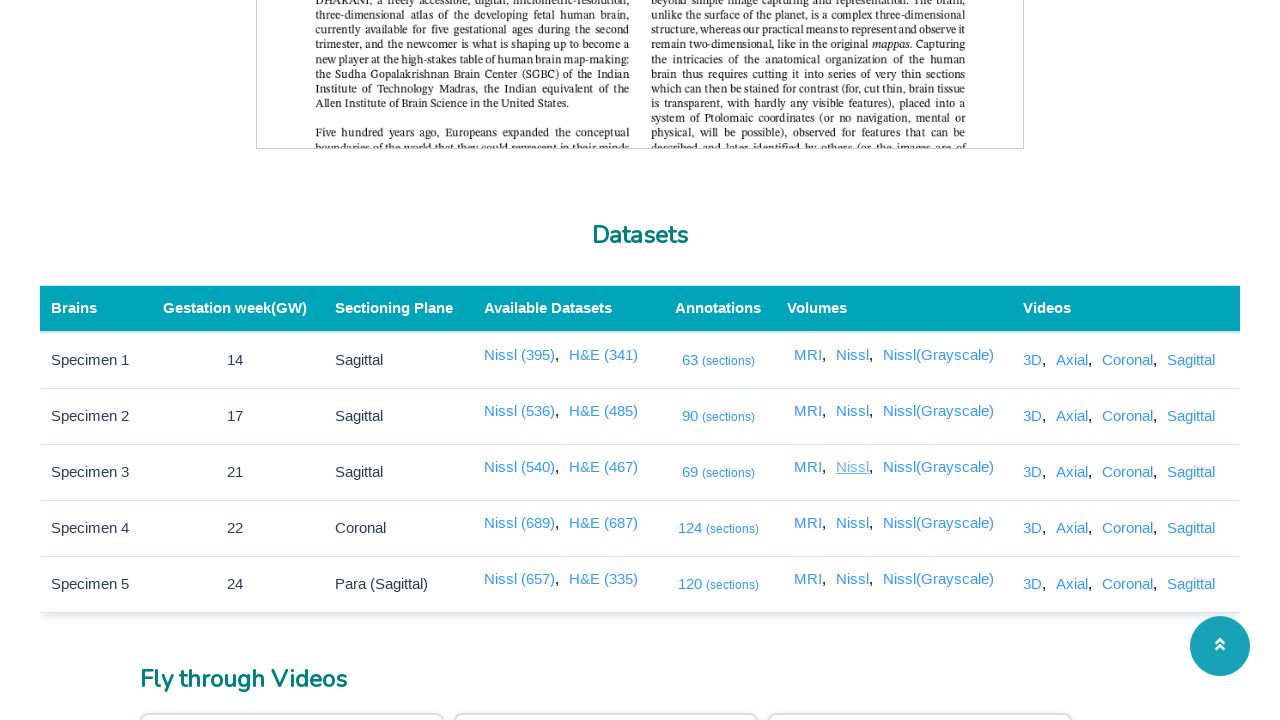

Closed new tab for Nissl View 3
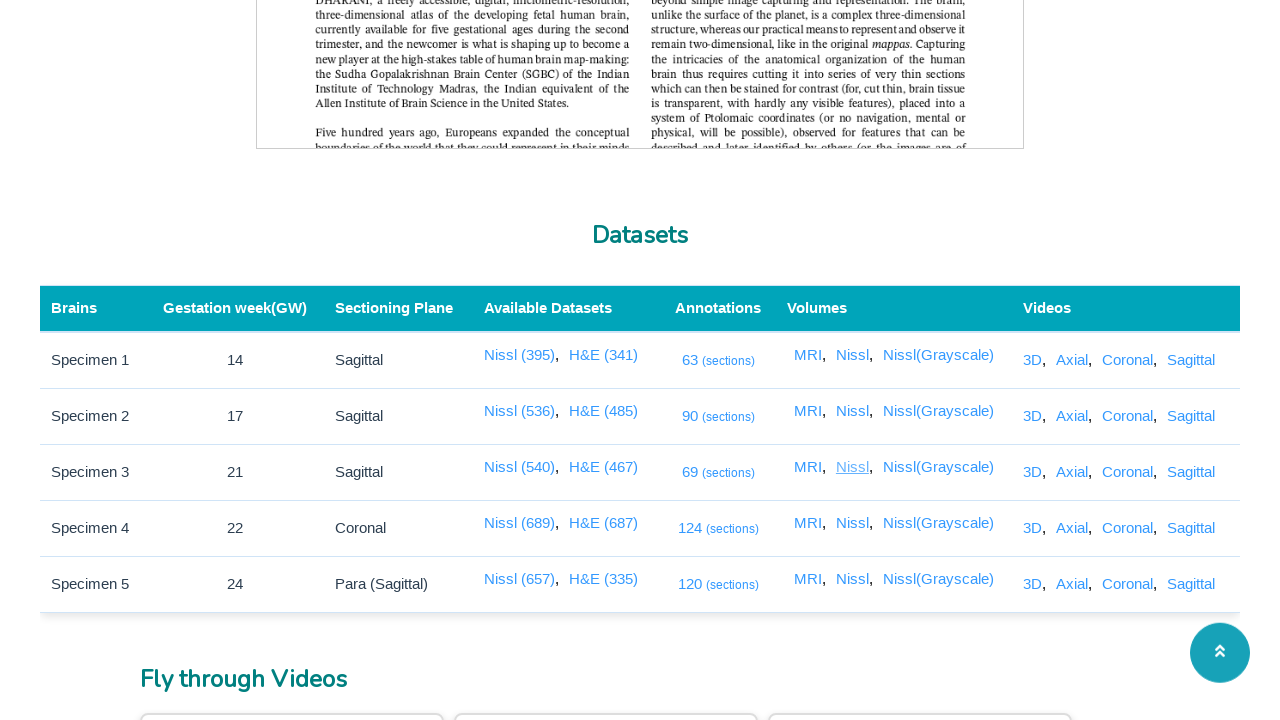

Waited for Nissl View 4 link to be visible
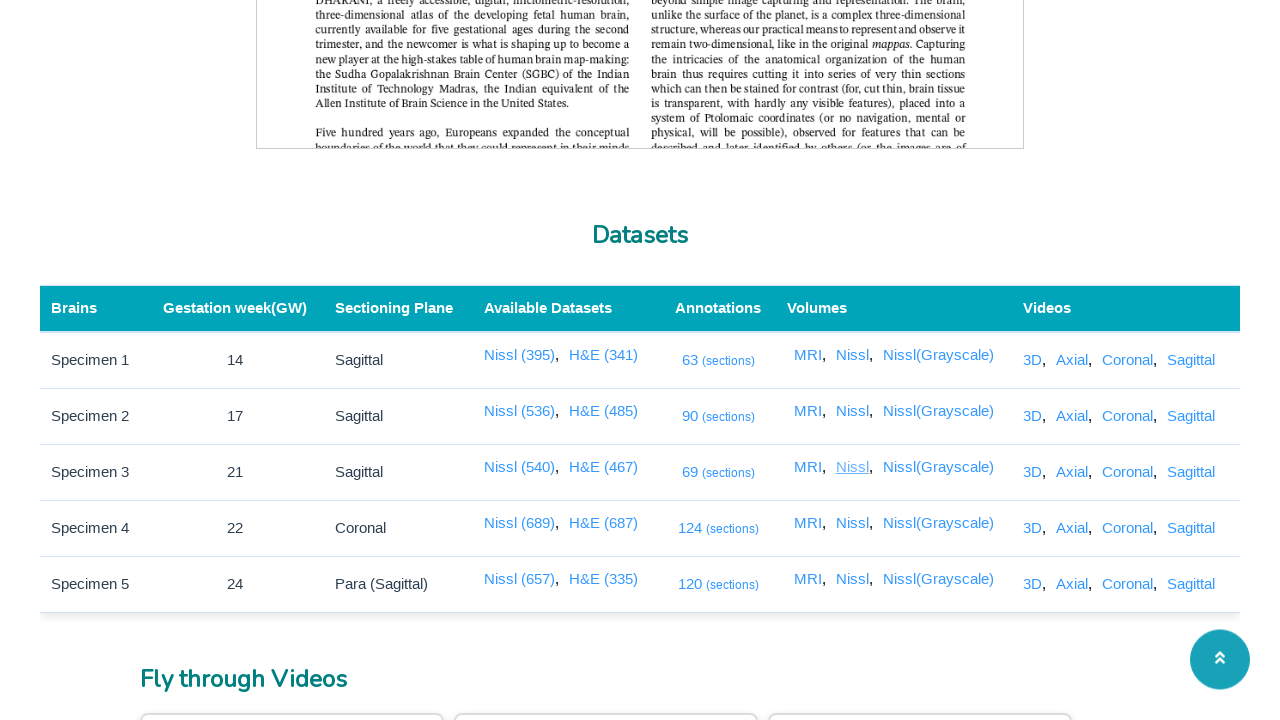

Clicked Nissl View 4 link
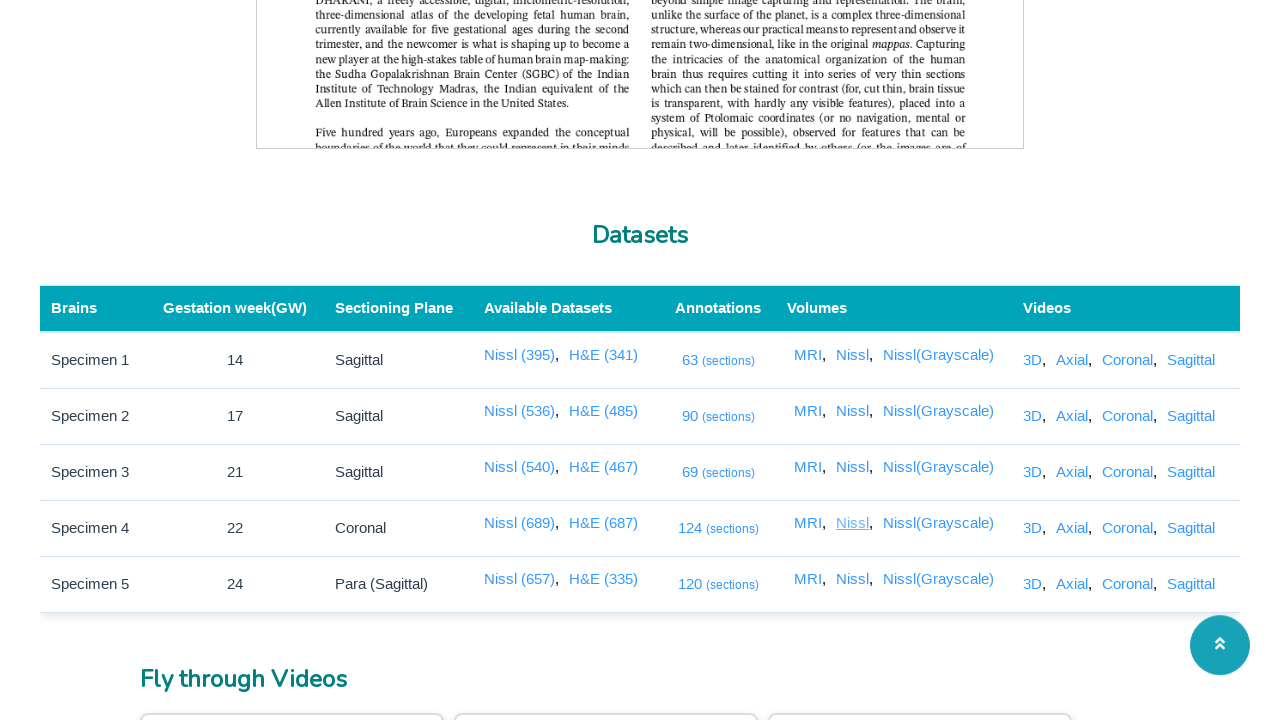

New tab opened for Nissl View 4
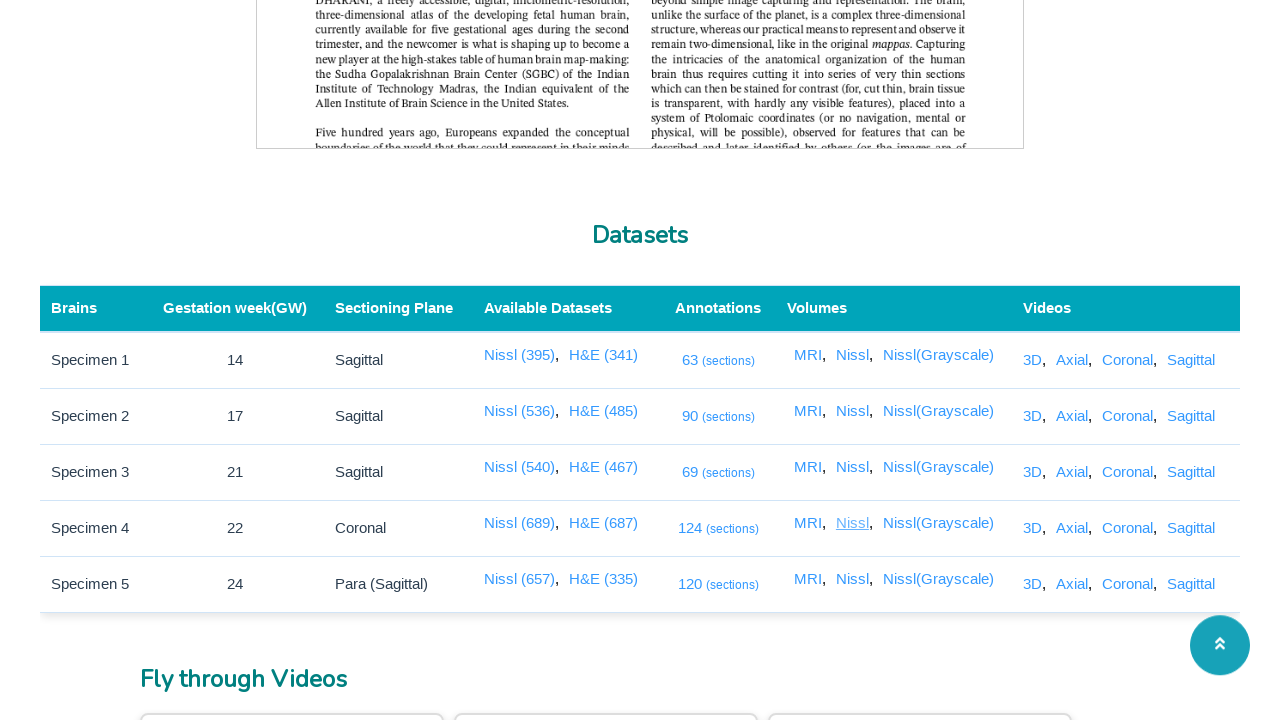

Nissl View 4 new page loaded with domcontentloaded state
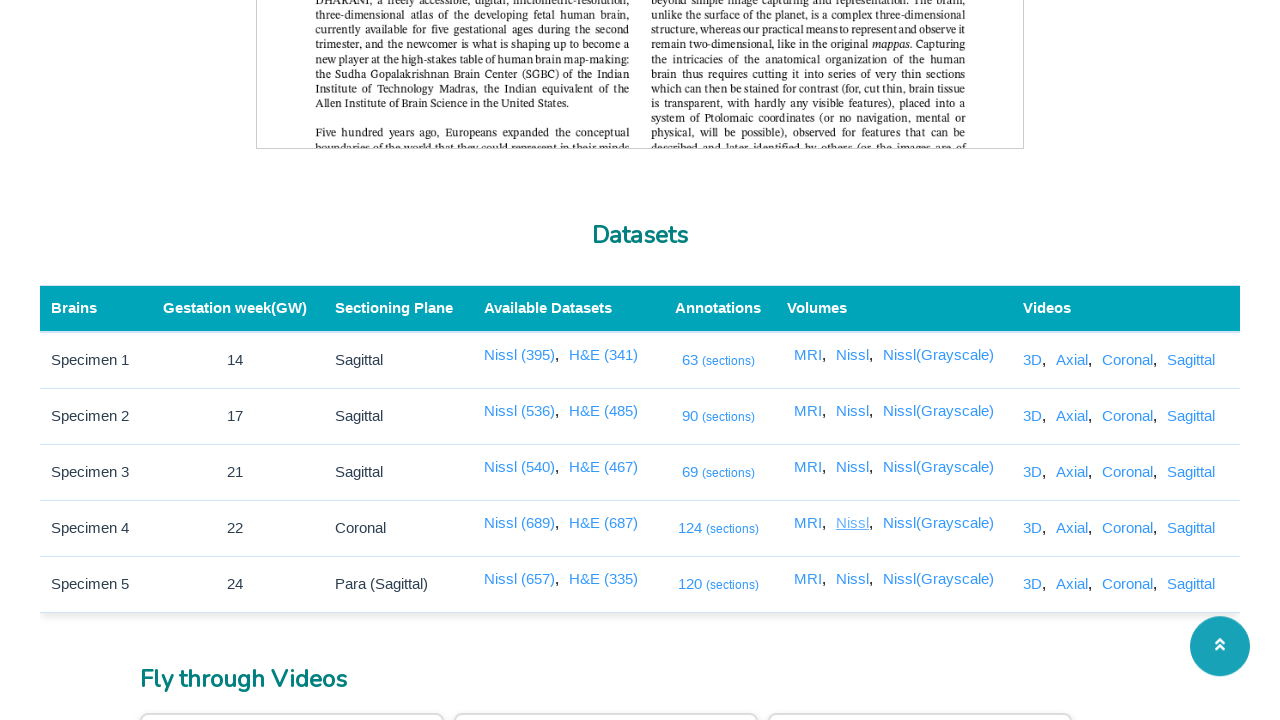

Closed new tab for Nissl View 4
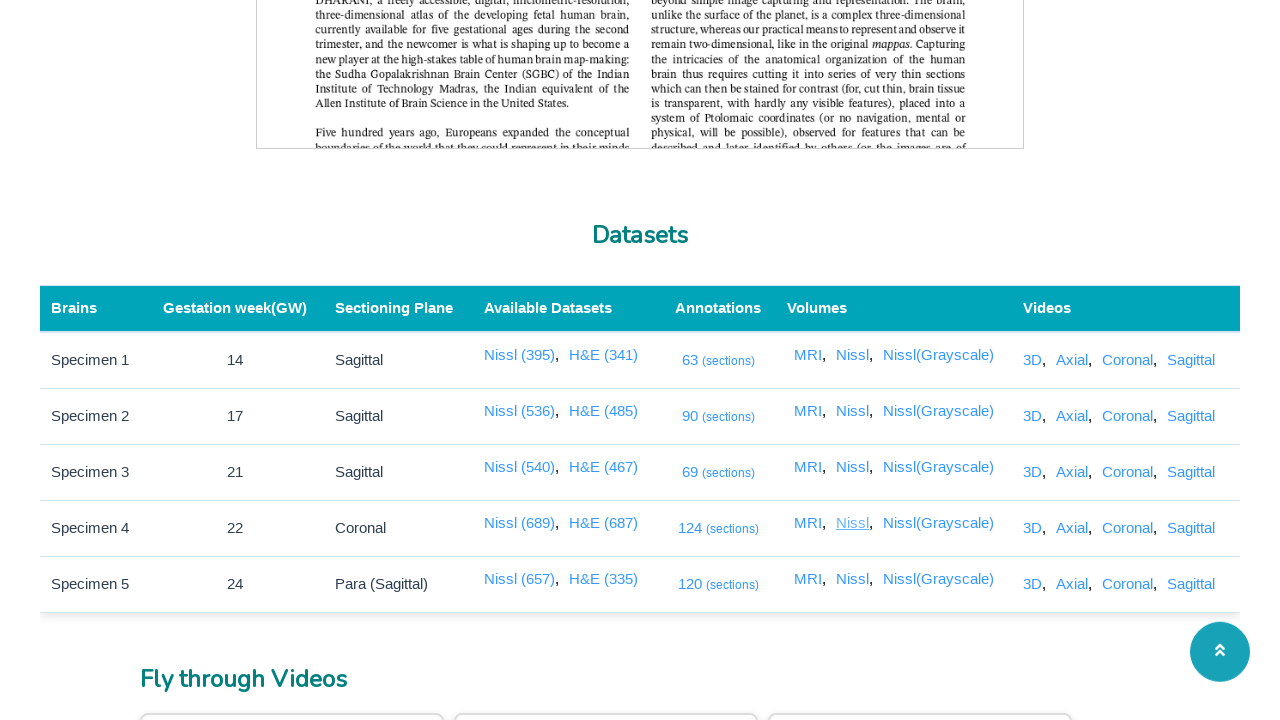

Waited for Nissl View 5 link to be visible
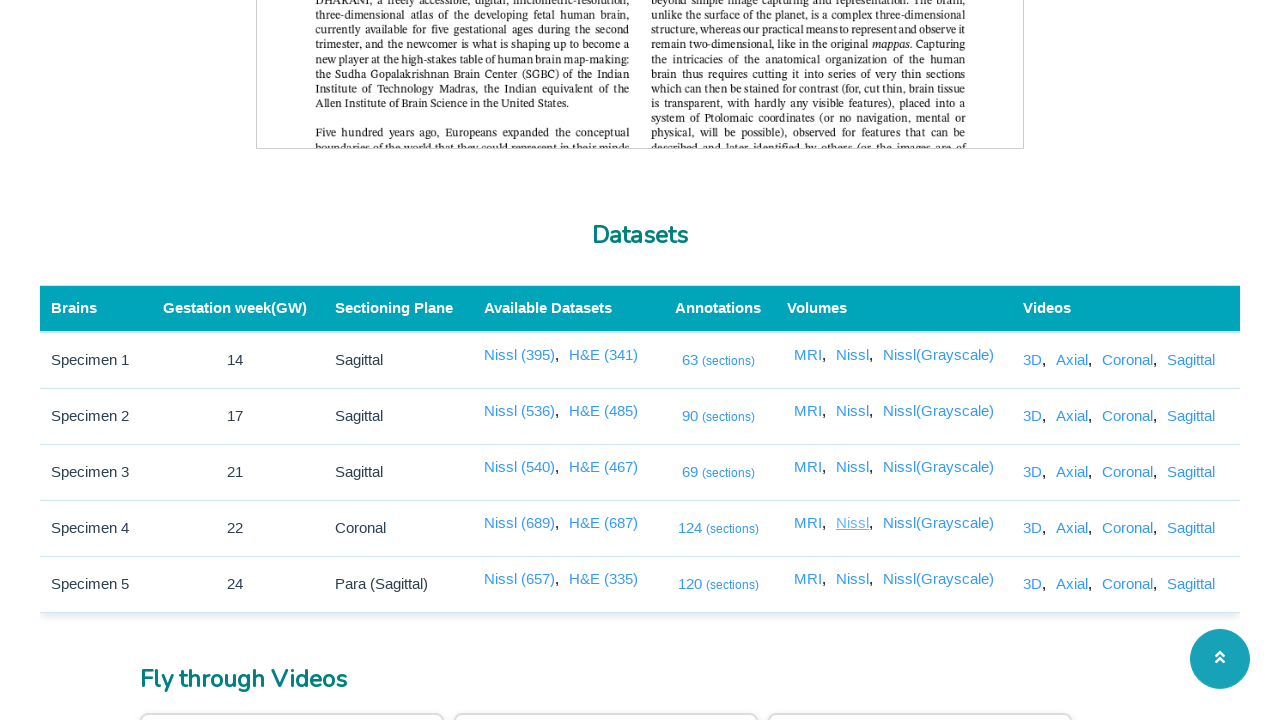

Clicked Nissl View 5 link
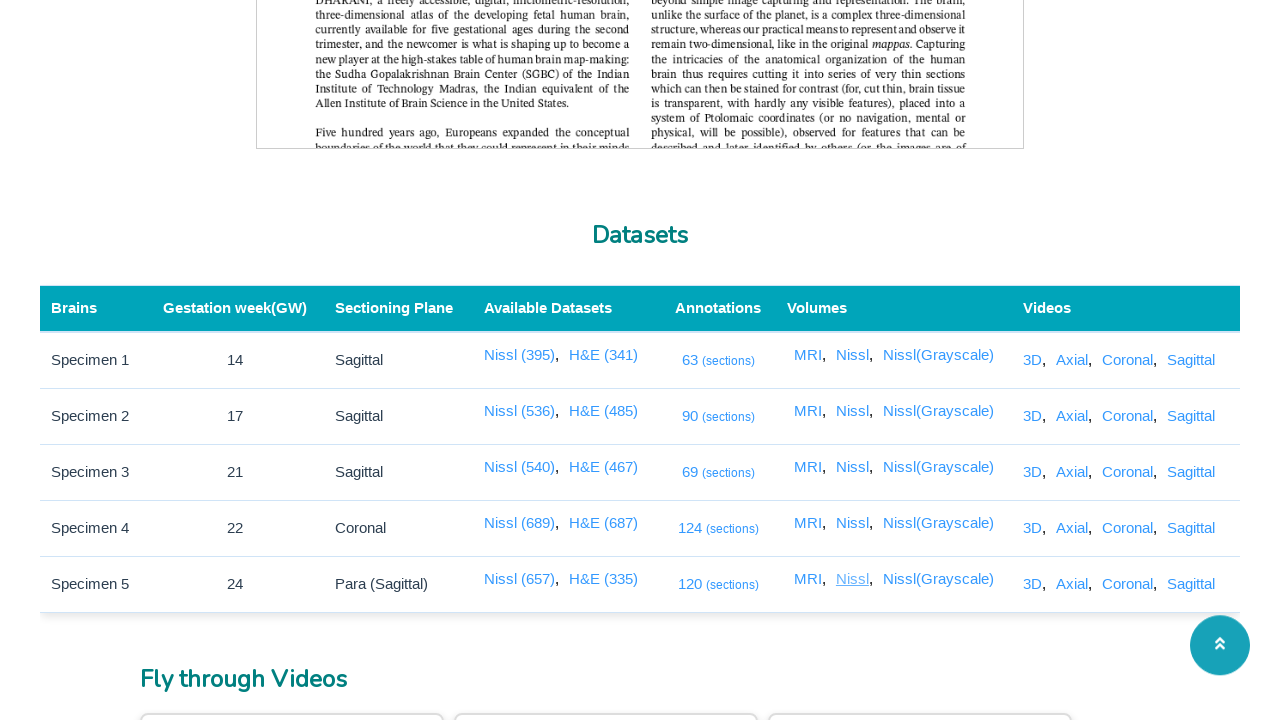

New tab opened for Nissl View 5
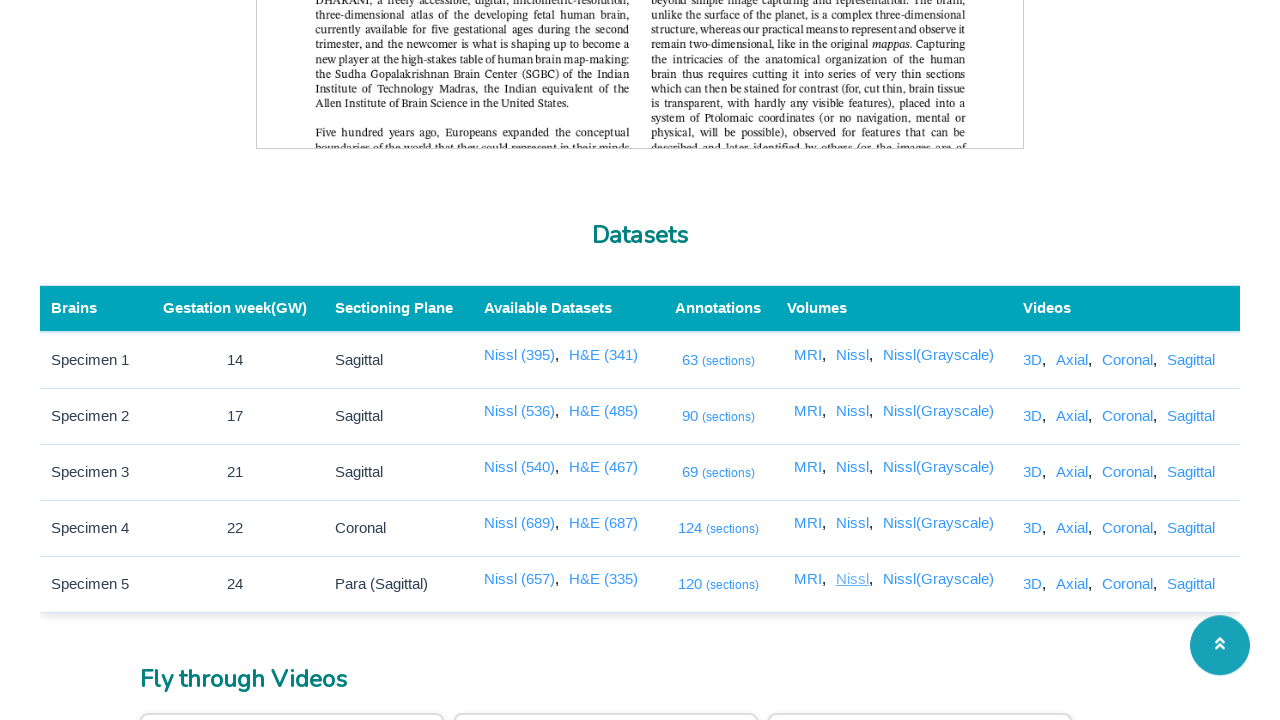

Nissl View 5 new page loaded with domcontentloaded state
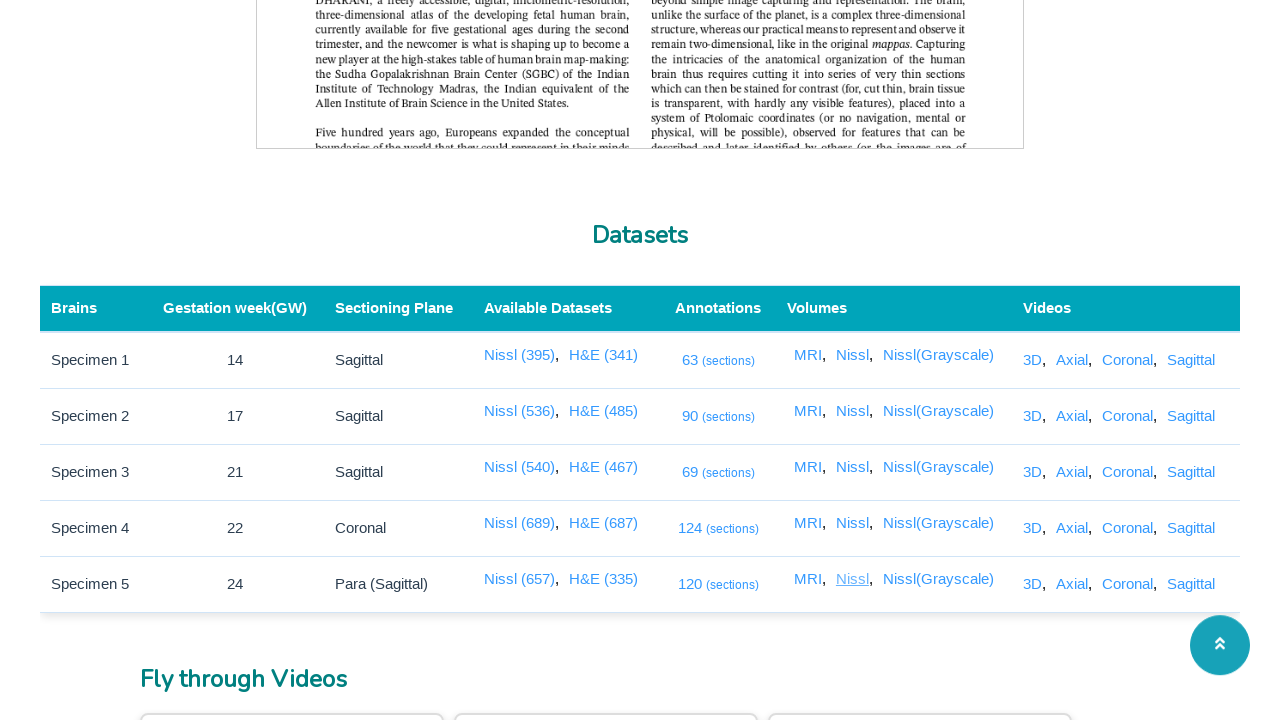

Closed new tab for Nissl View 5
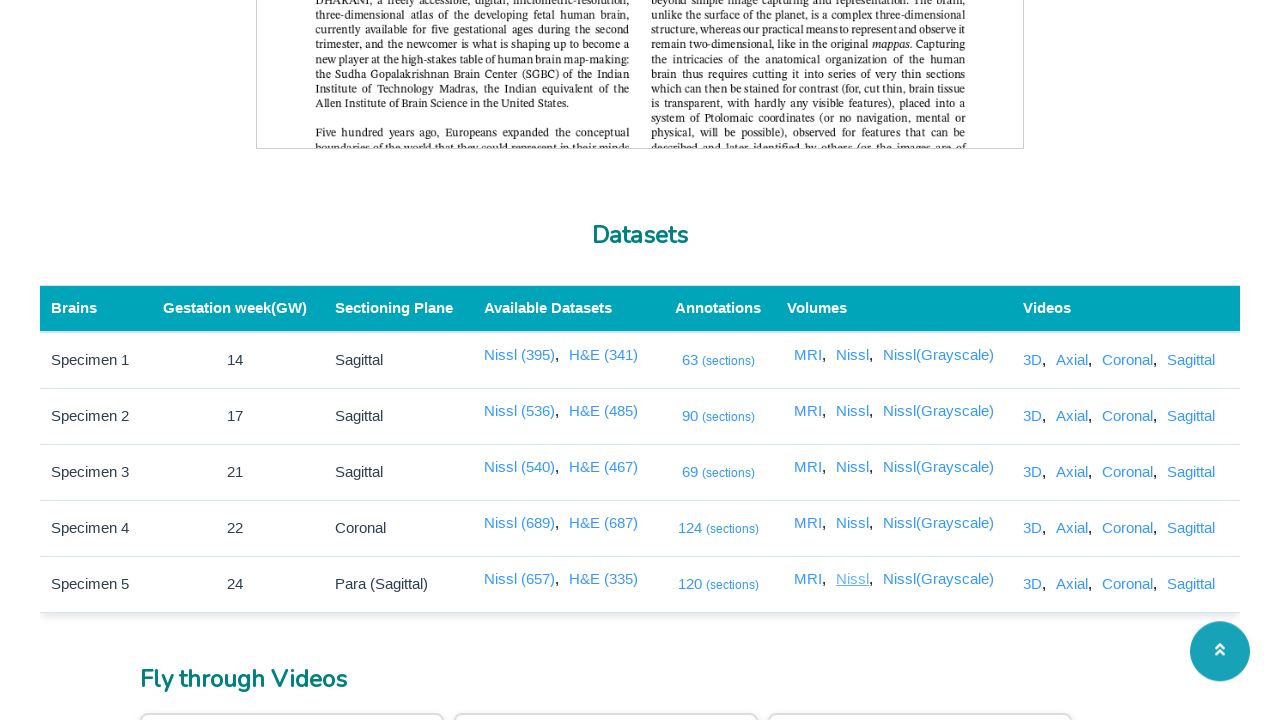

Waited for Gray Scale View 1 link to be visible
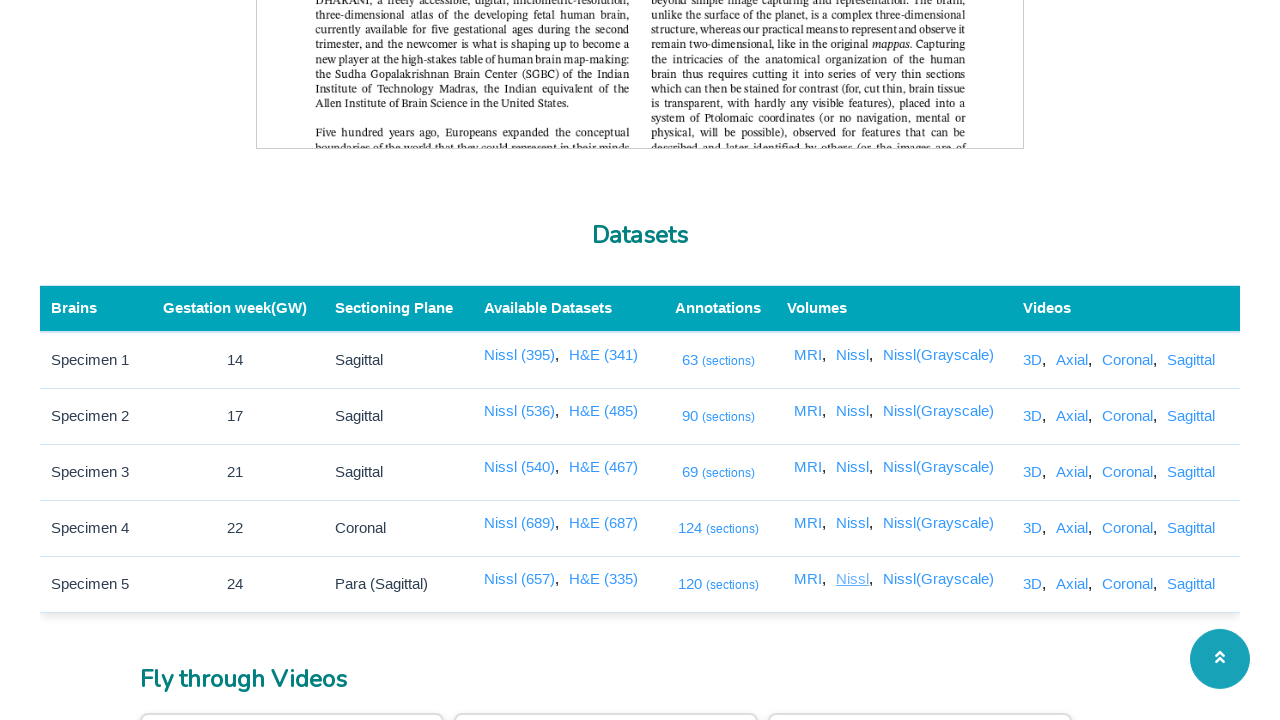

Clicked Gray Scale View 1 link
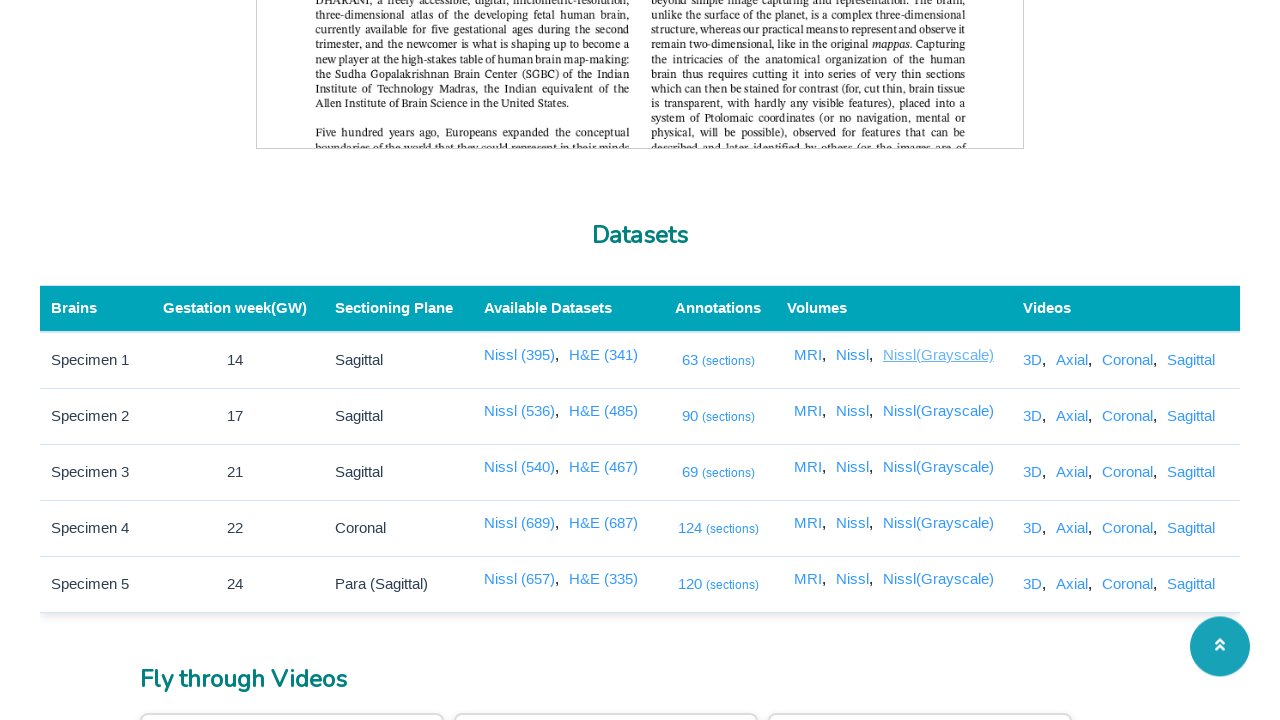

New tab opened for Gray Scale View 1
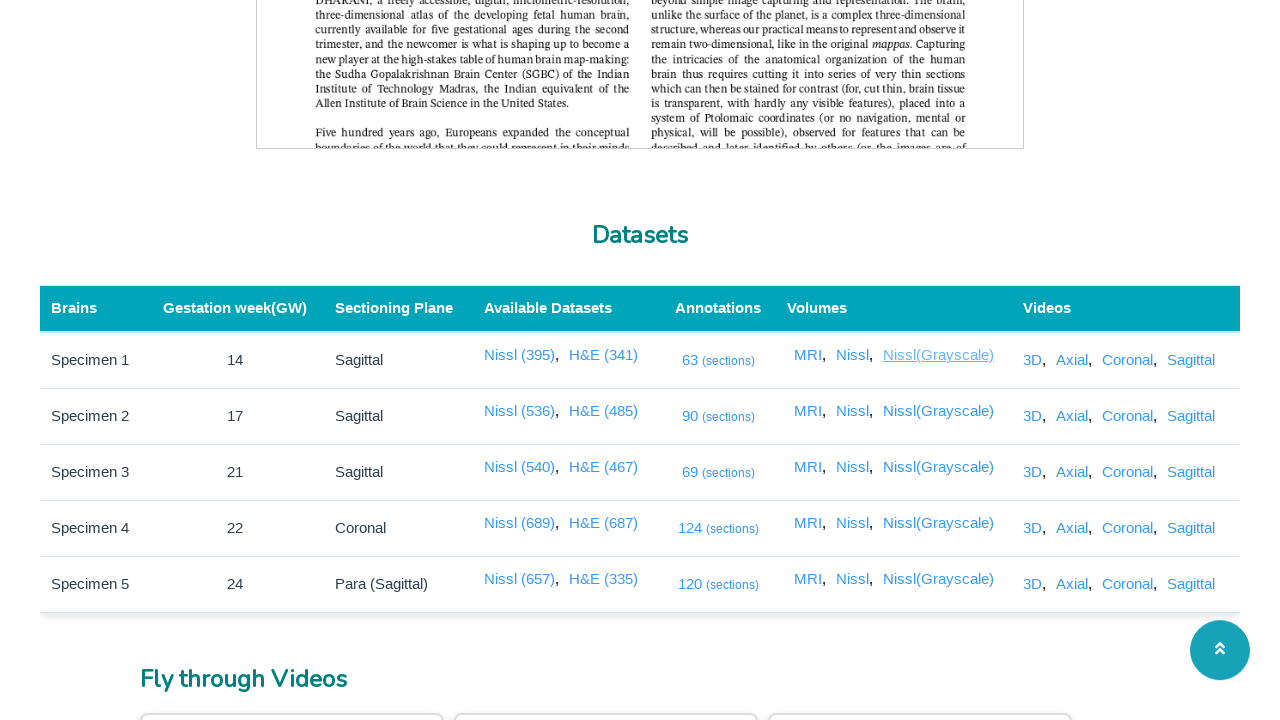

Gray Scale View 1 new page loaded with domcontentloaded state
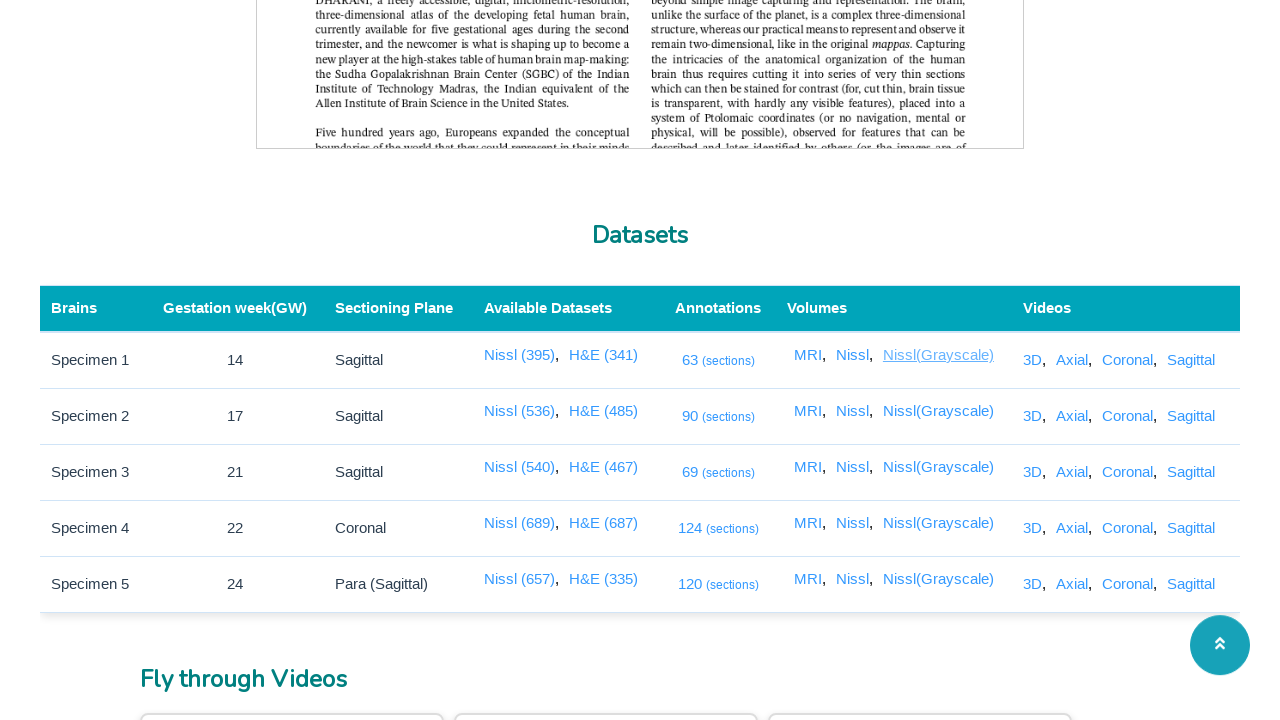

Closed new tab for Gray Scale View 1
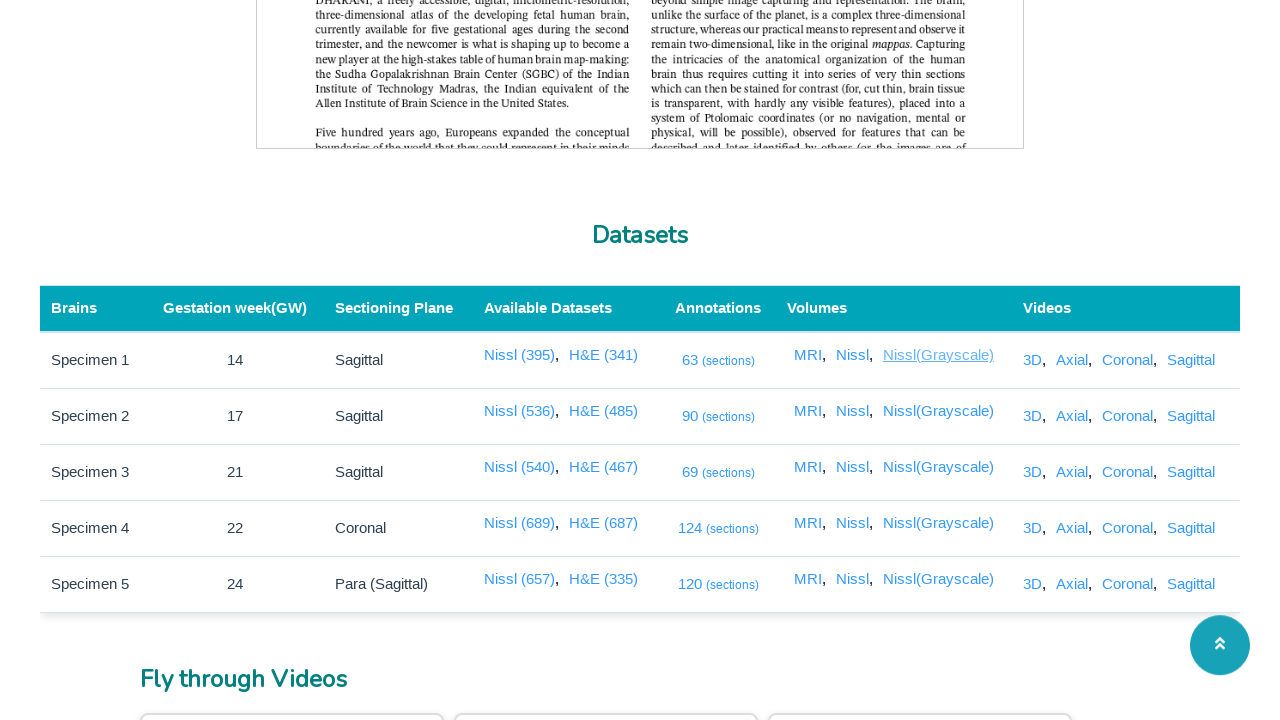

Waited for Gray Scale View 2 link to be visible
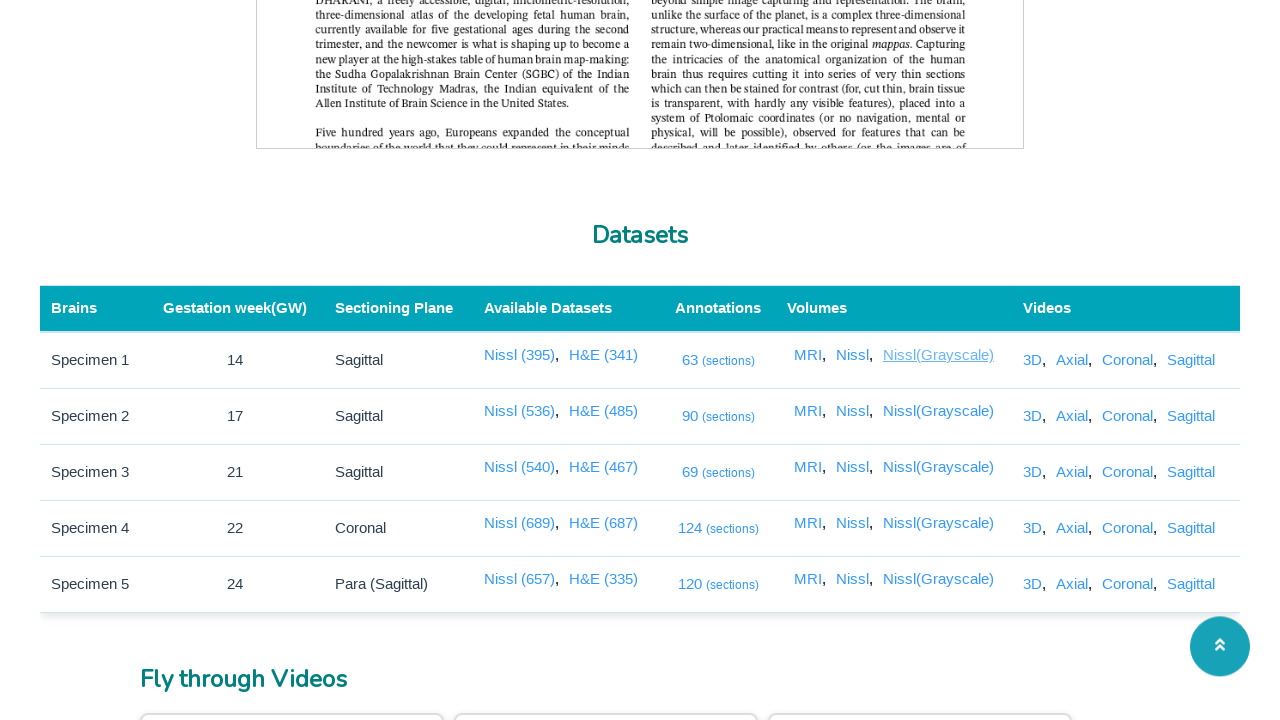

Clicked Gray Scale View 2 link
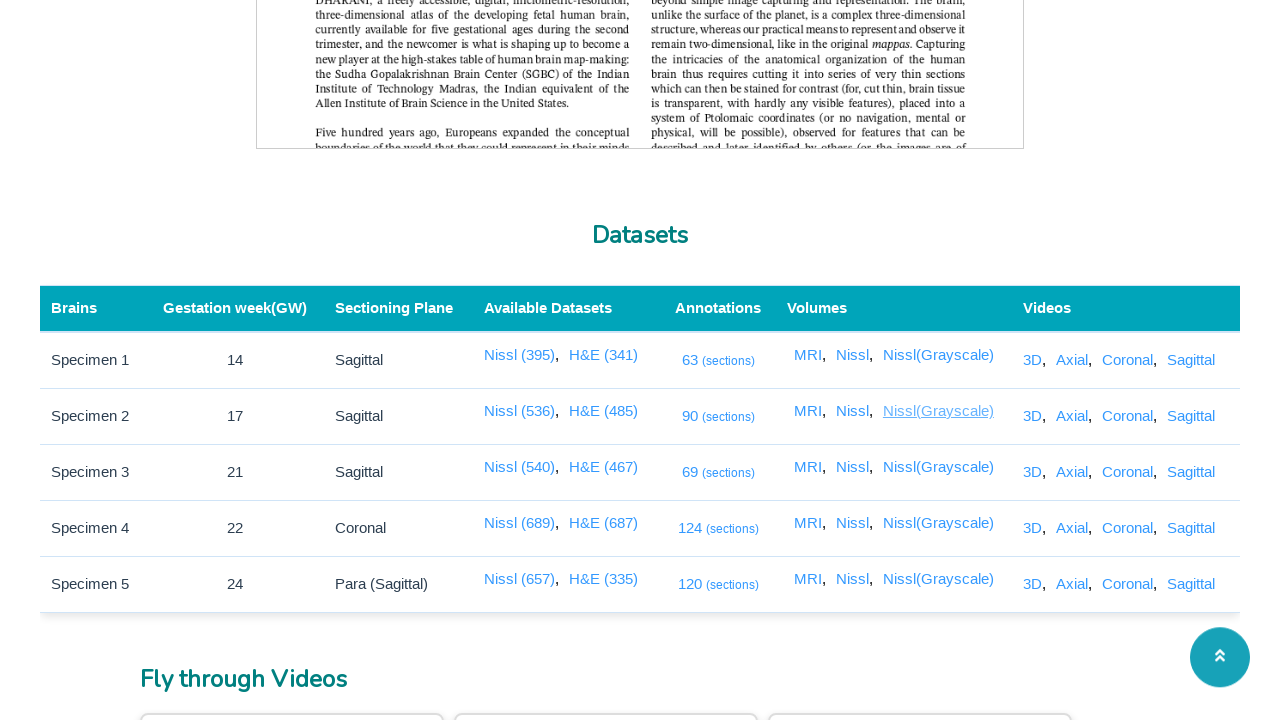

New tab opened for Gray Scale View 2
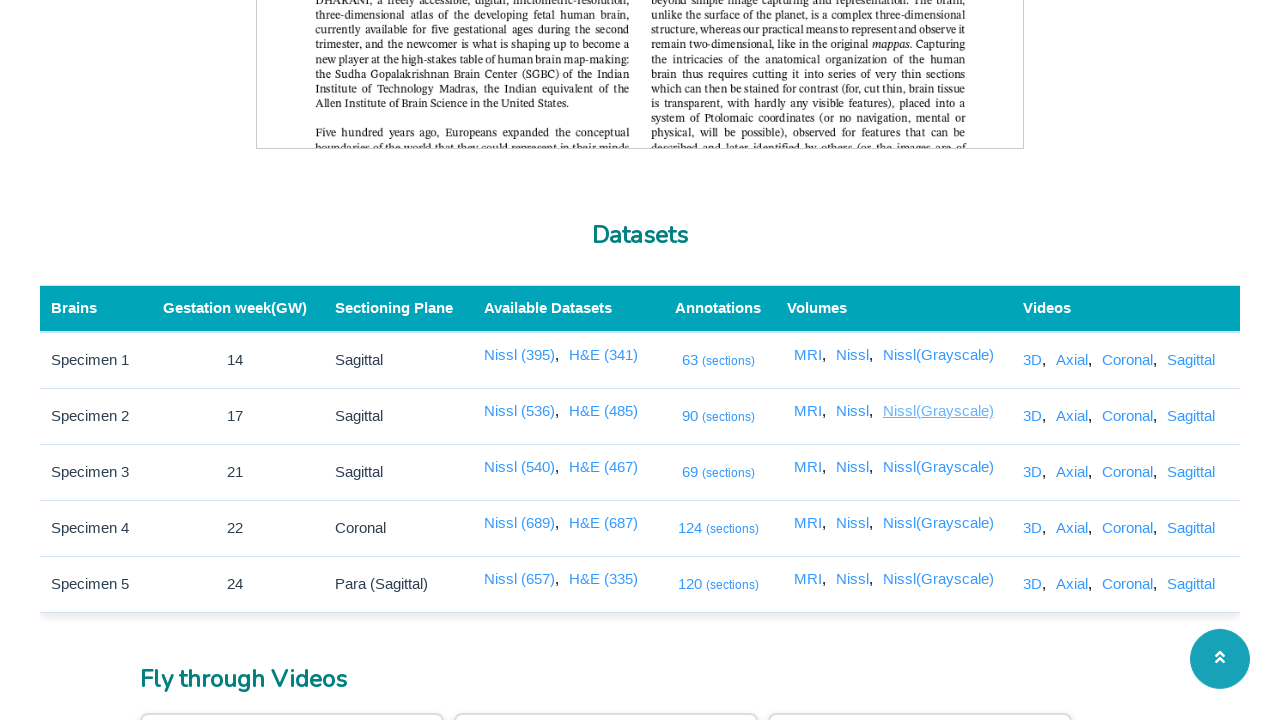

Gray Scale View 2 new page loaded with domcontentloaded state
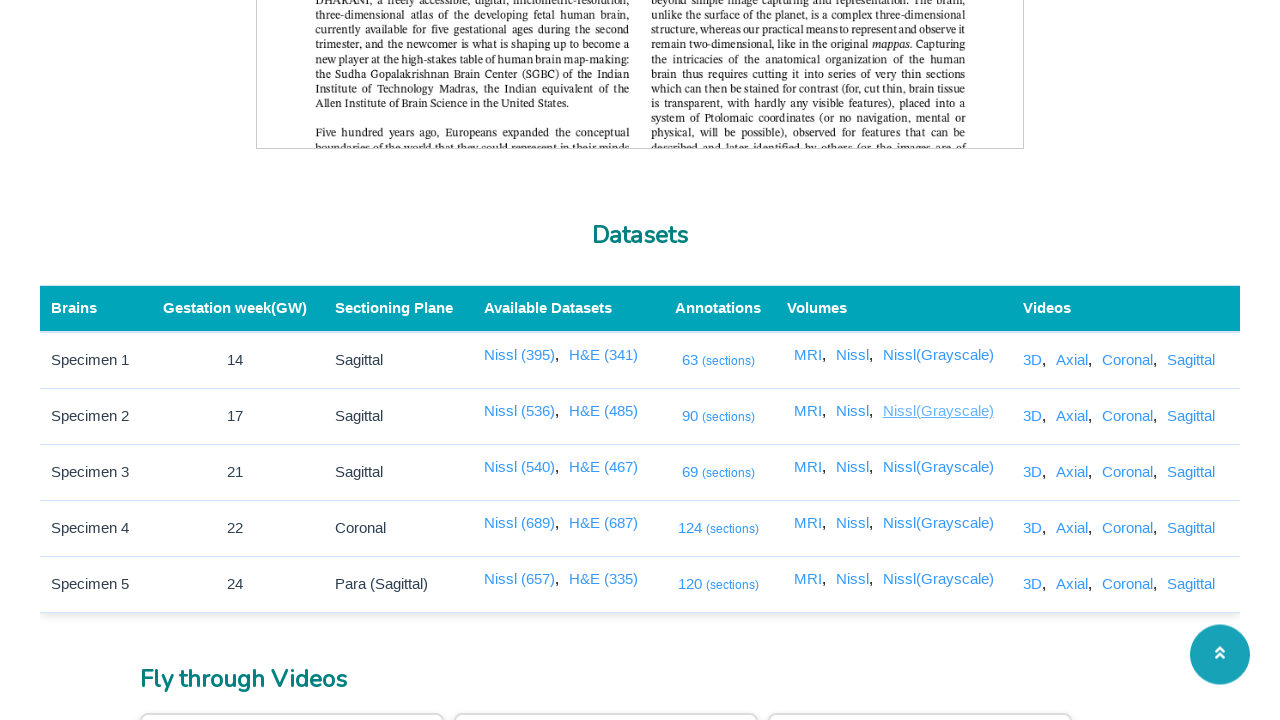

Closed new tab for Gray Scale View 2
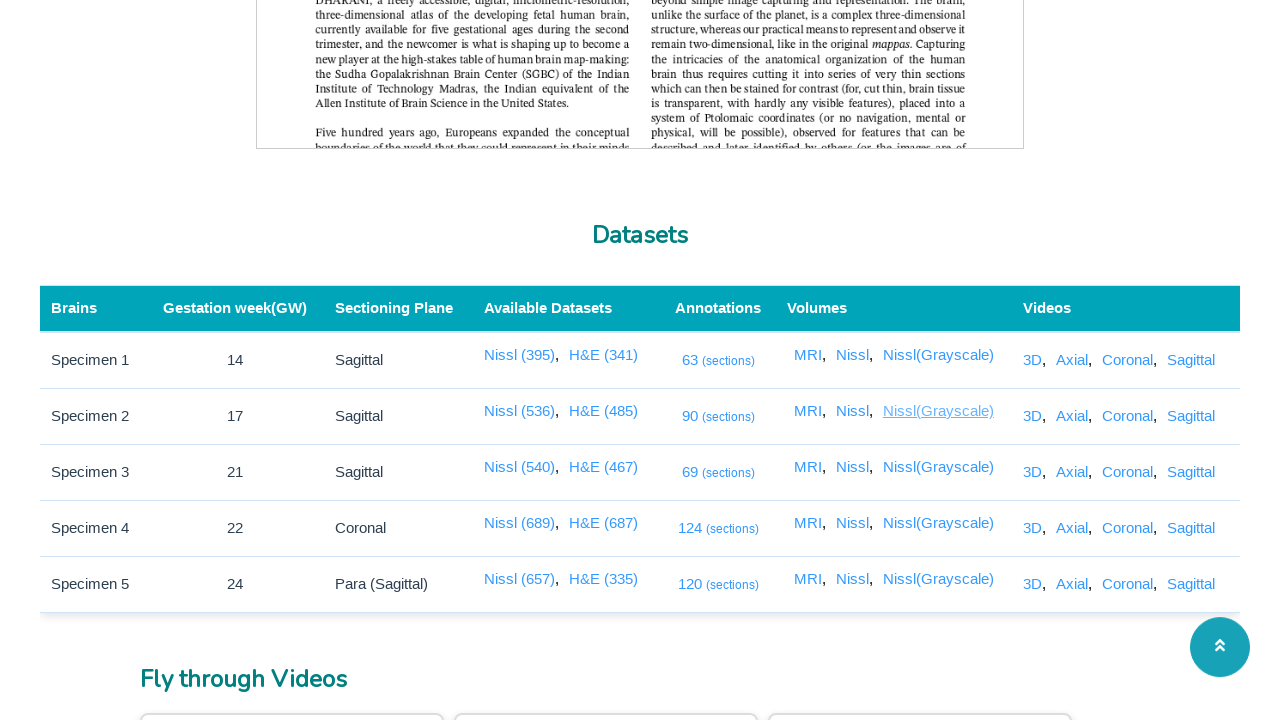

Waited for Gray Scale View 3 link to be visible
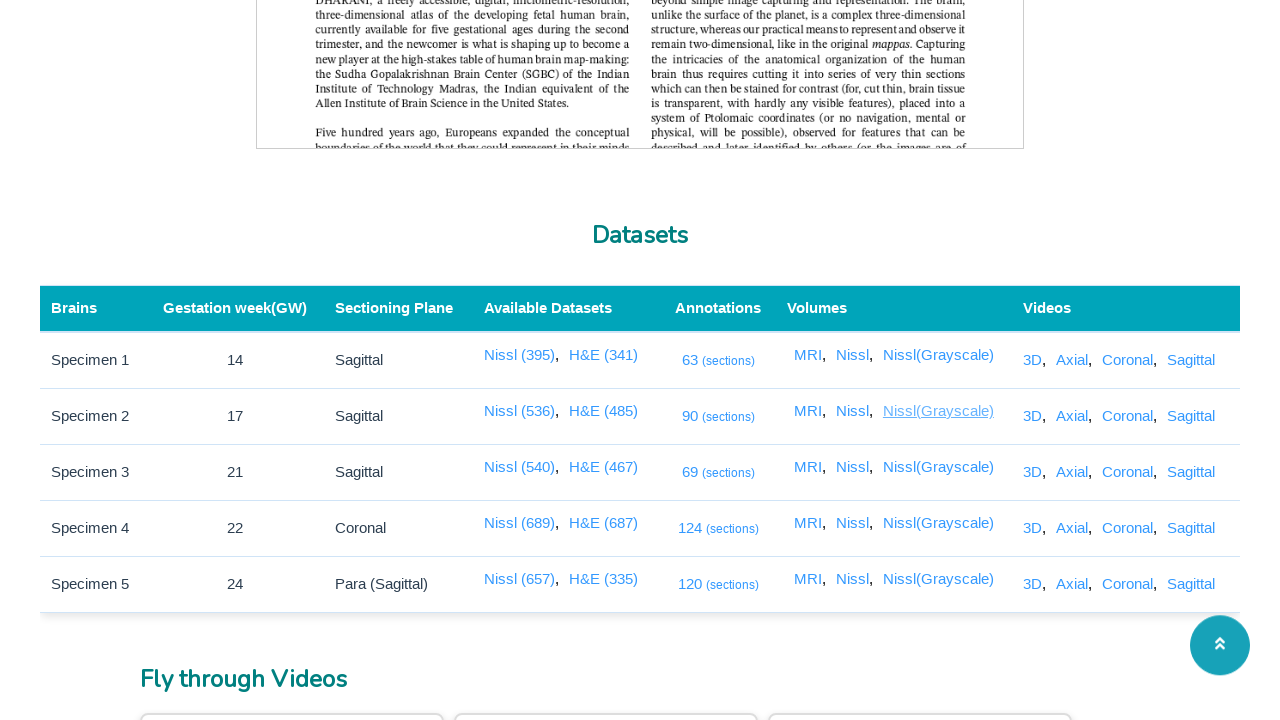

Clicked Gray Scale View 3 link
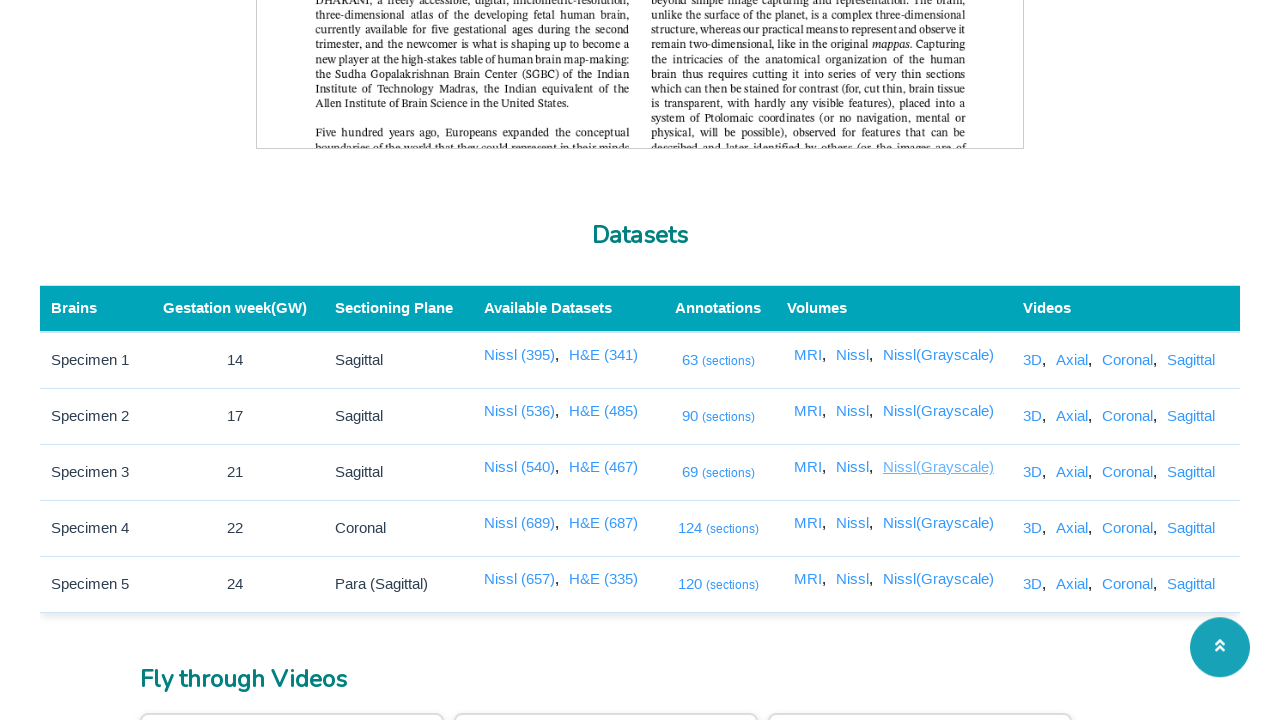

New tab opened for Gray Scale View 3
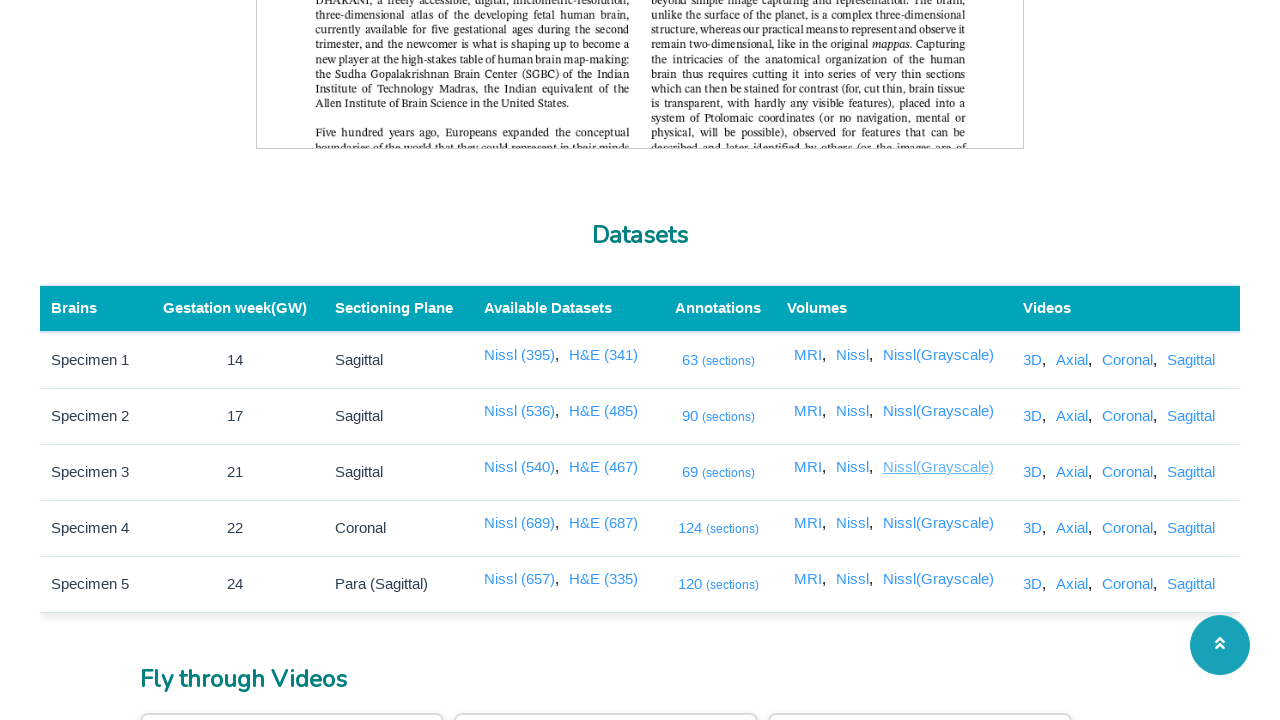

Gray Scale View 3 new page loaded with domcontentloaded state
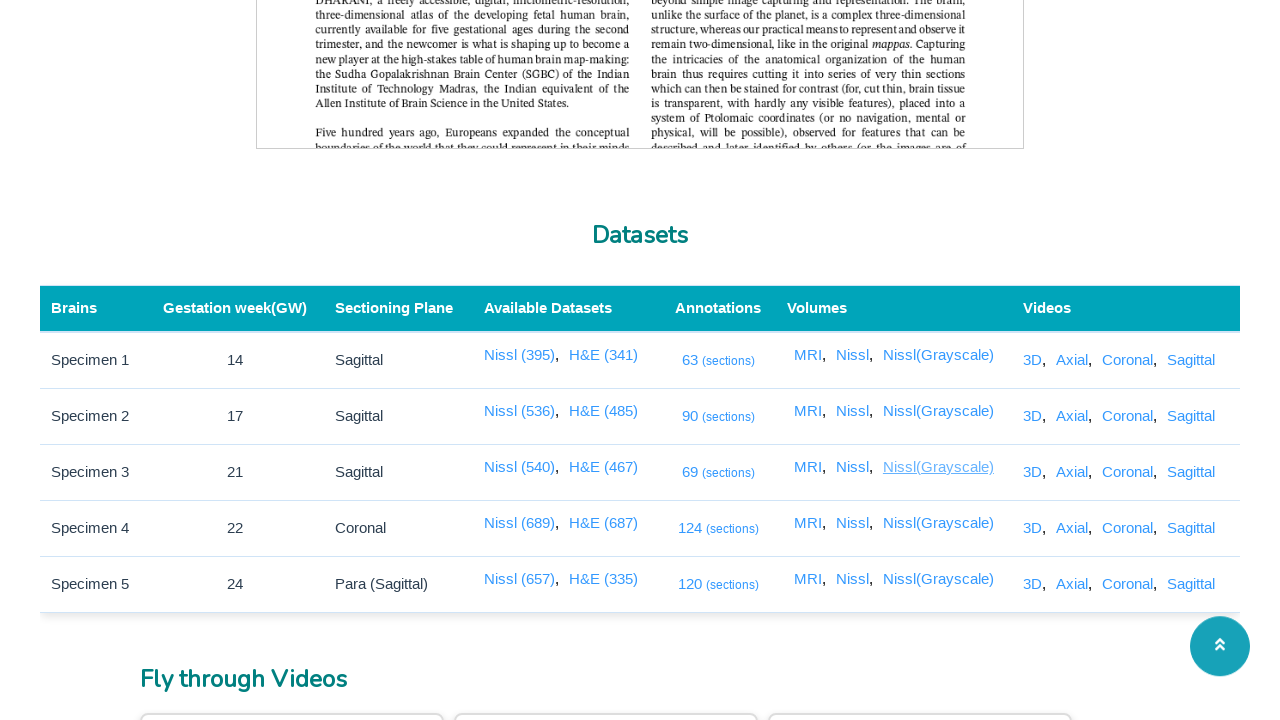

Closed new tab for Gray Scale View 3
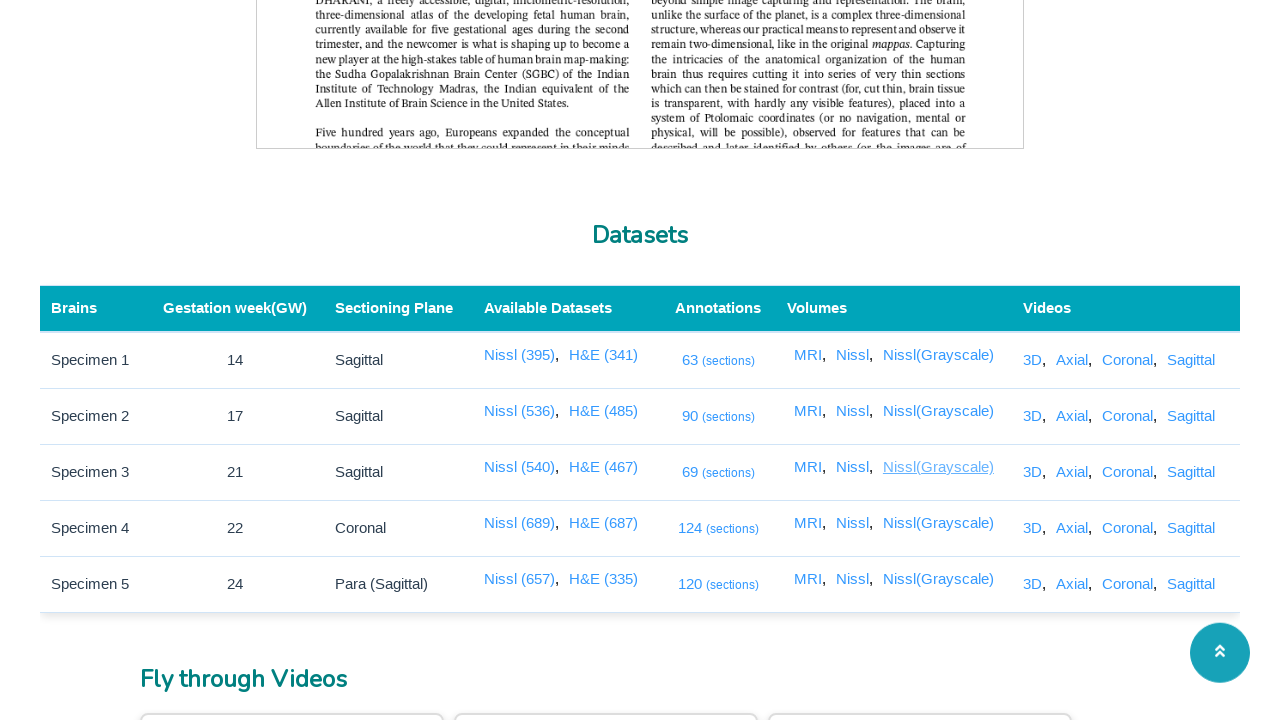

Waited for Gray Scale View 4 link to be visible
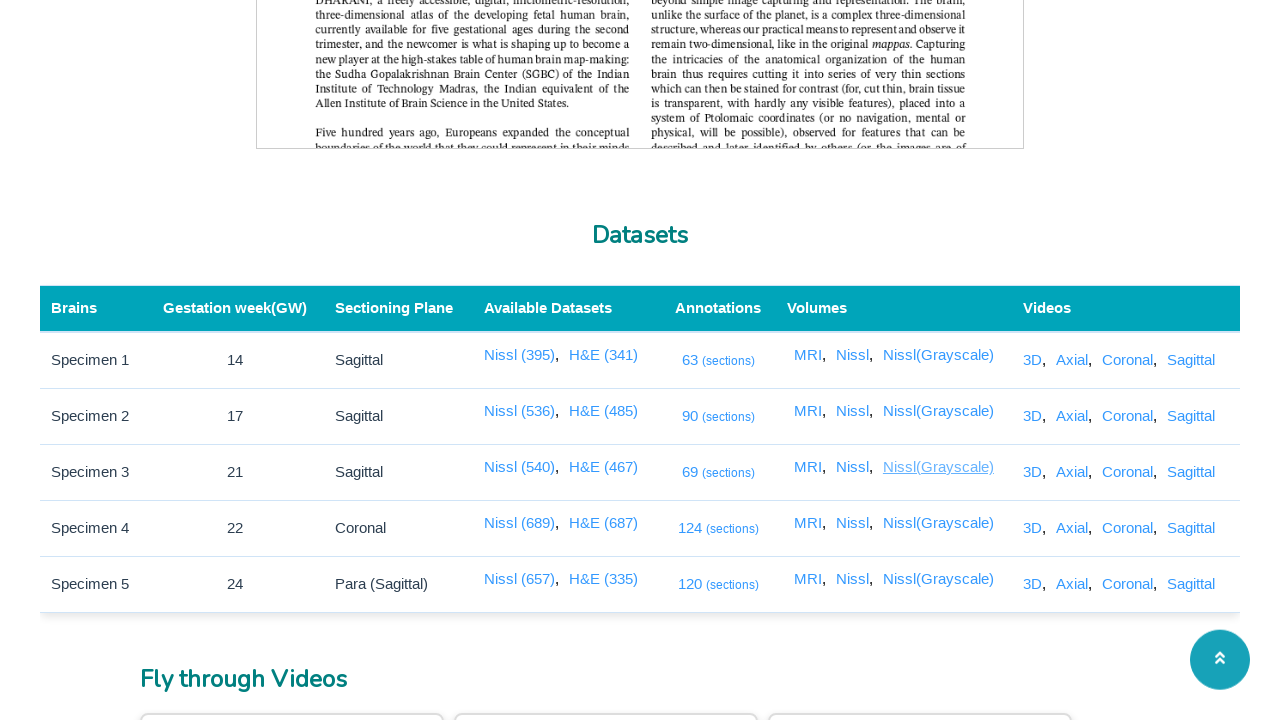

Clicked Gray Scale View 4 link
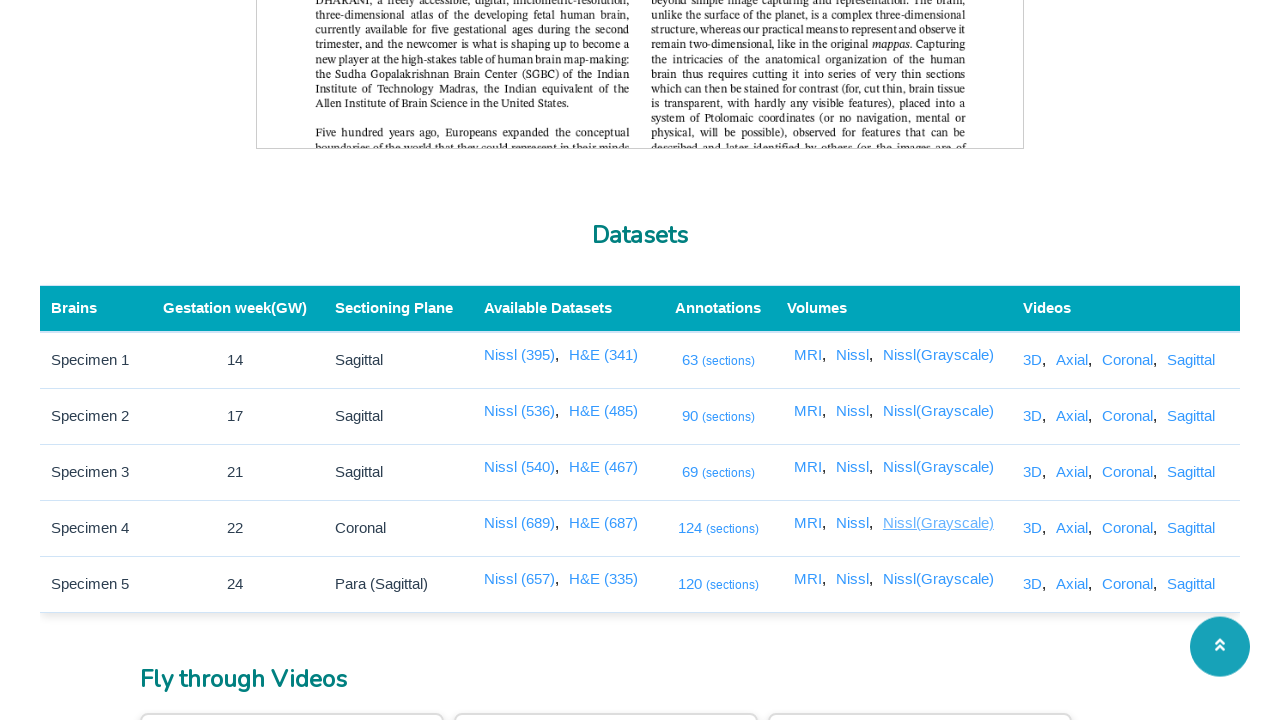

New tab opened for Gray Scale View 4
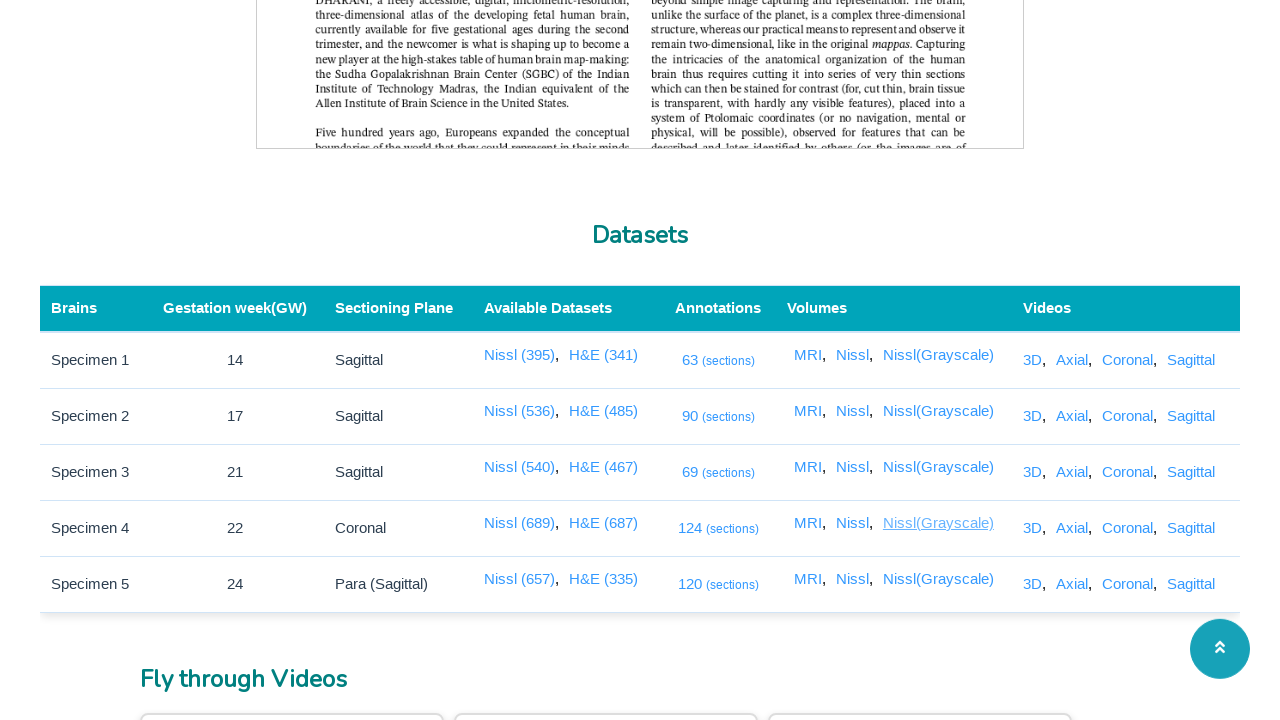

Gray Scale View 4 new page loaded with domcontentloaded state
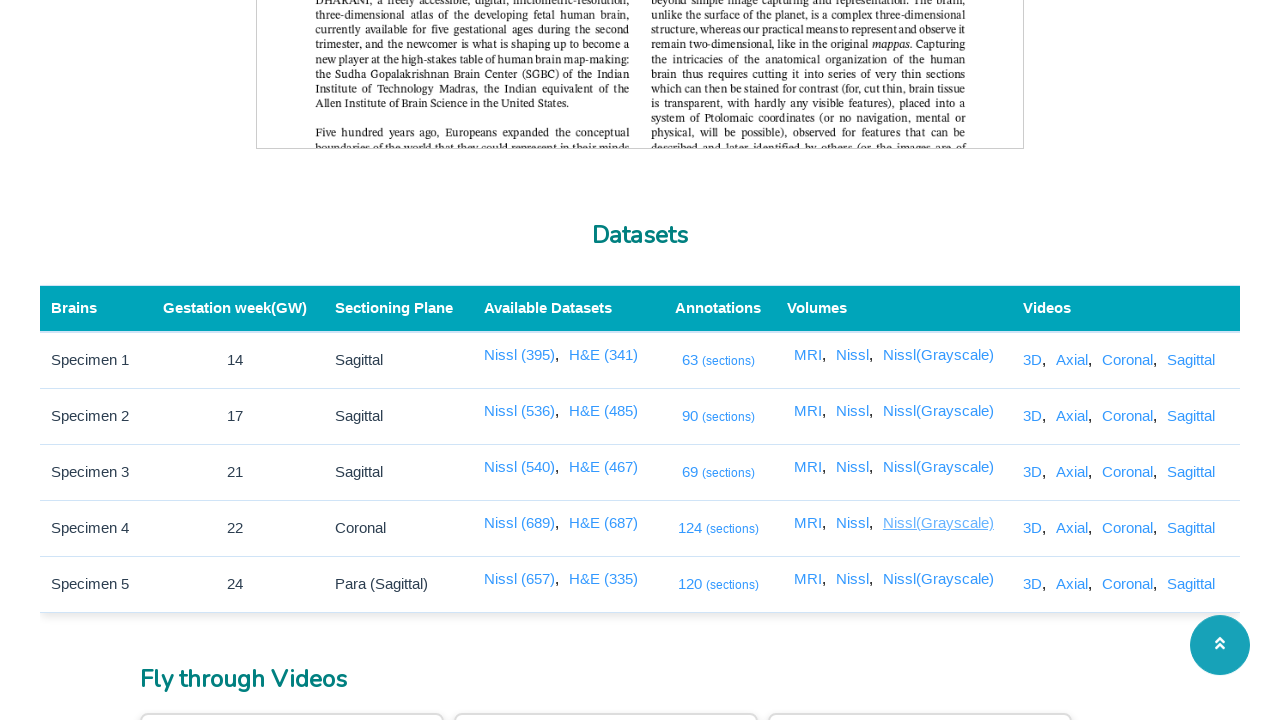

Closed new tab for Gray Scale View 4
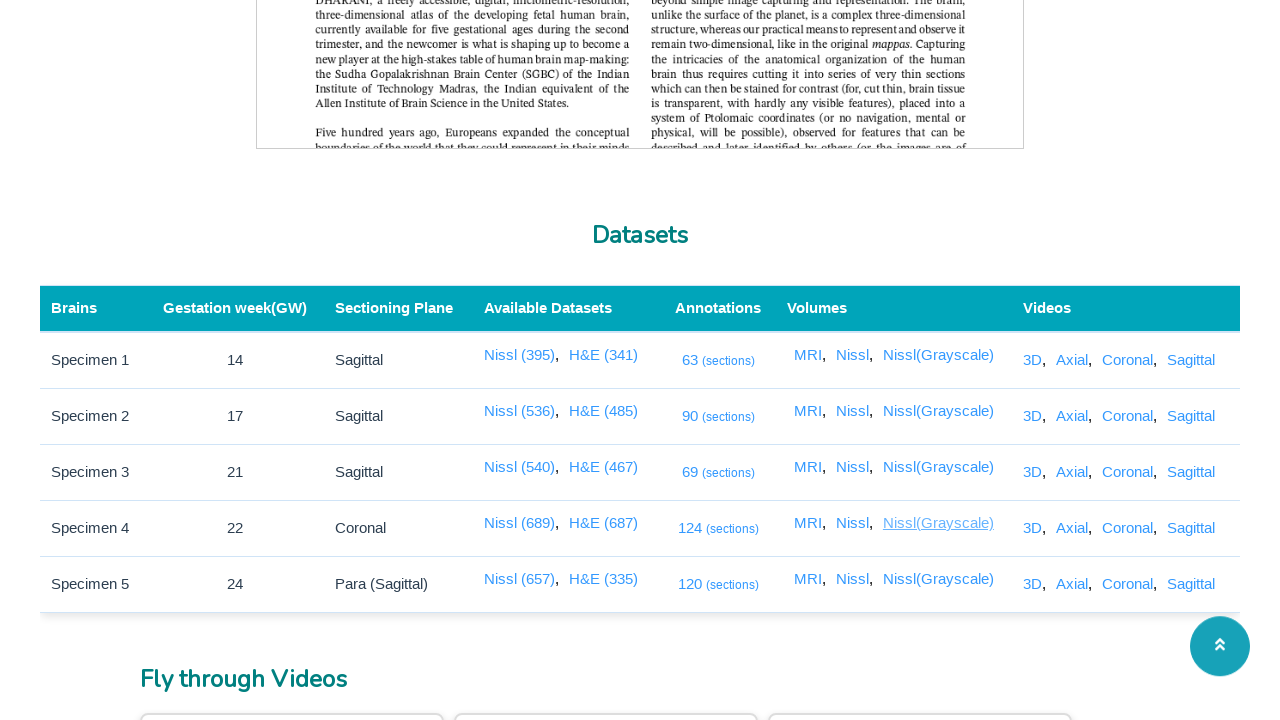

Waited for Gray Scale View 5 link to be visible
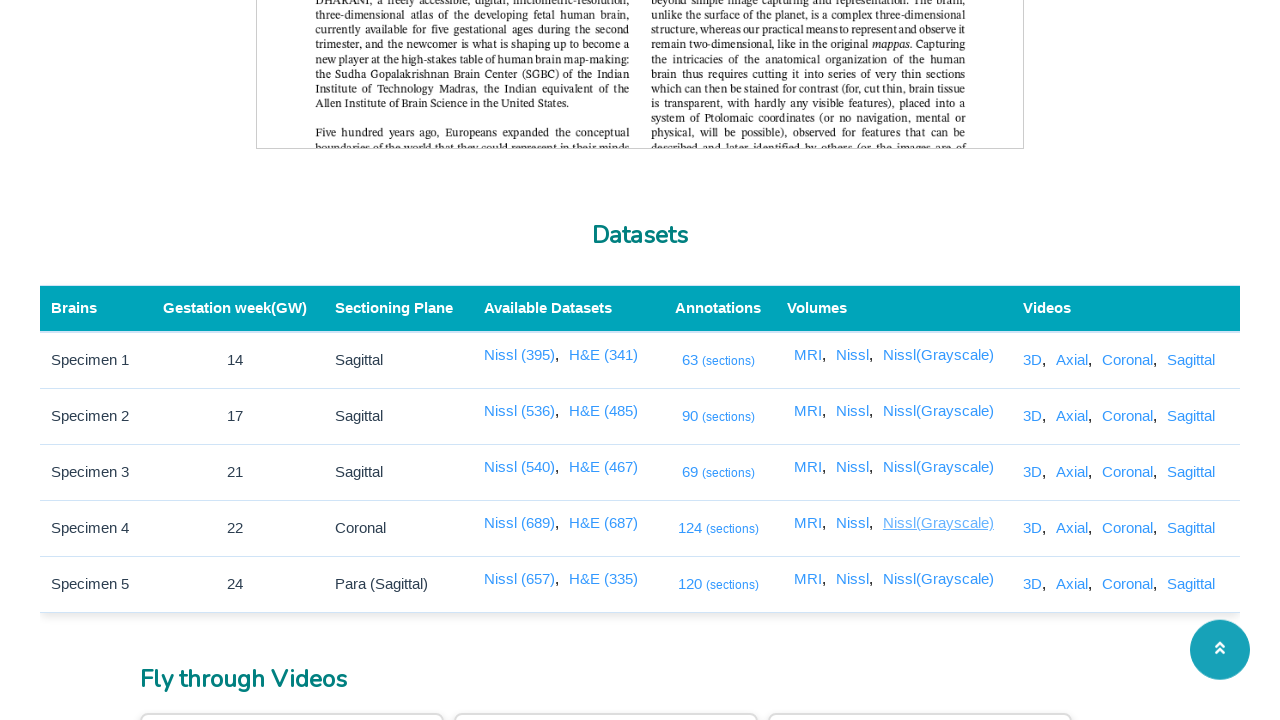

Clicked Gray Scale View 5 link
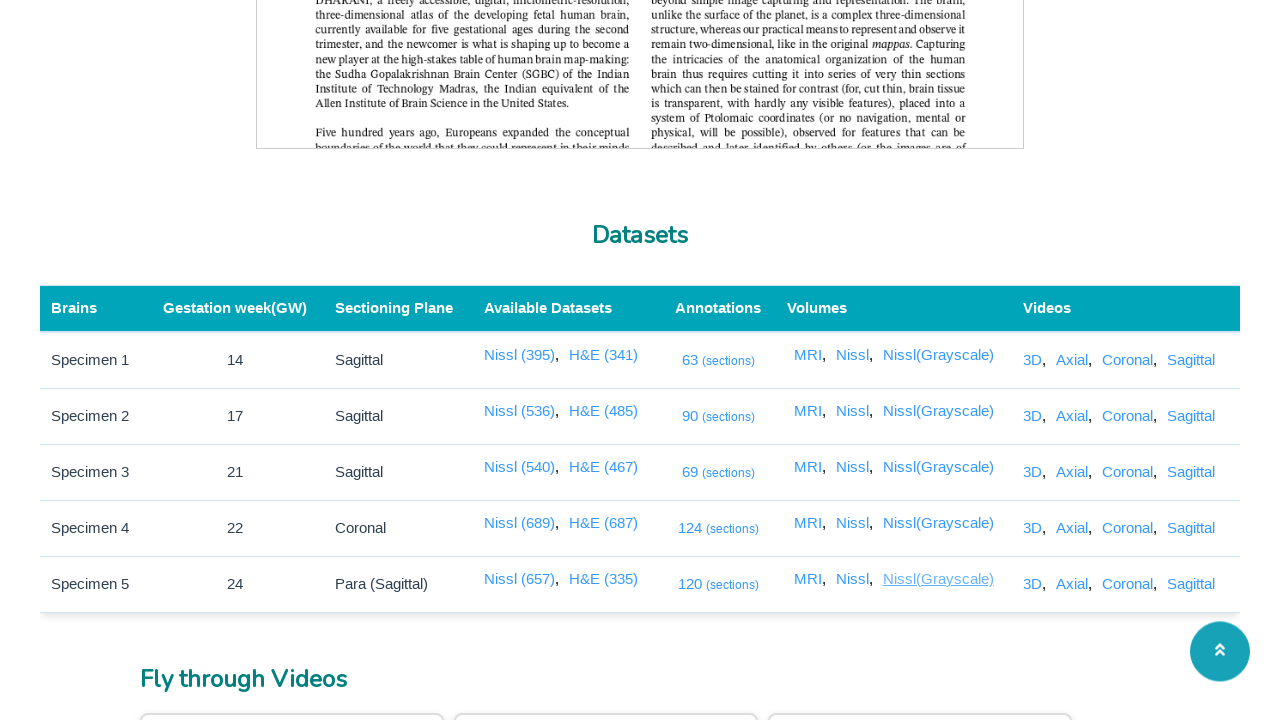

New tab opened for Gray Scale View 5
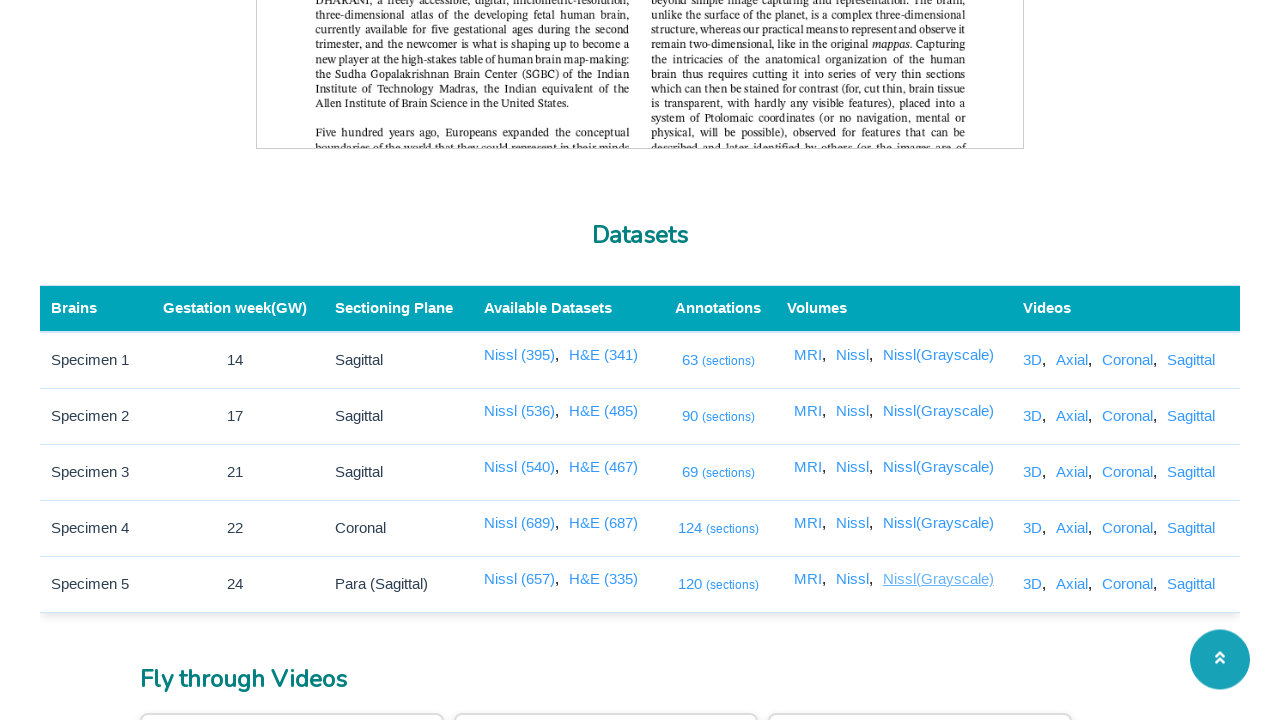

Gray Scale View 5 new page loaded with domcontentloaded state
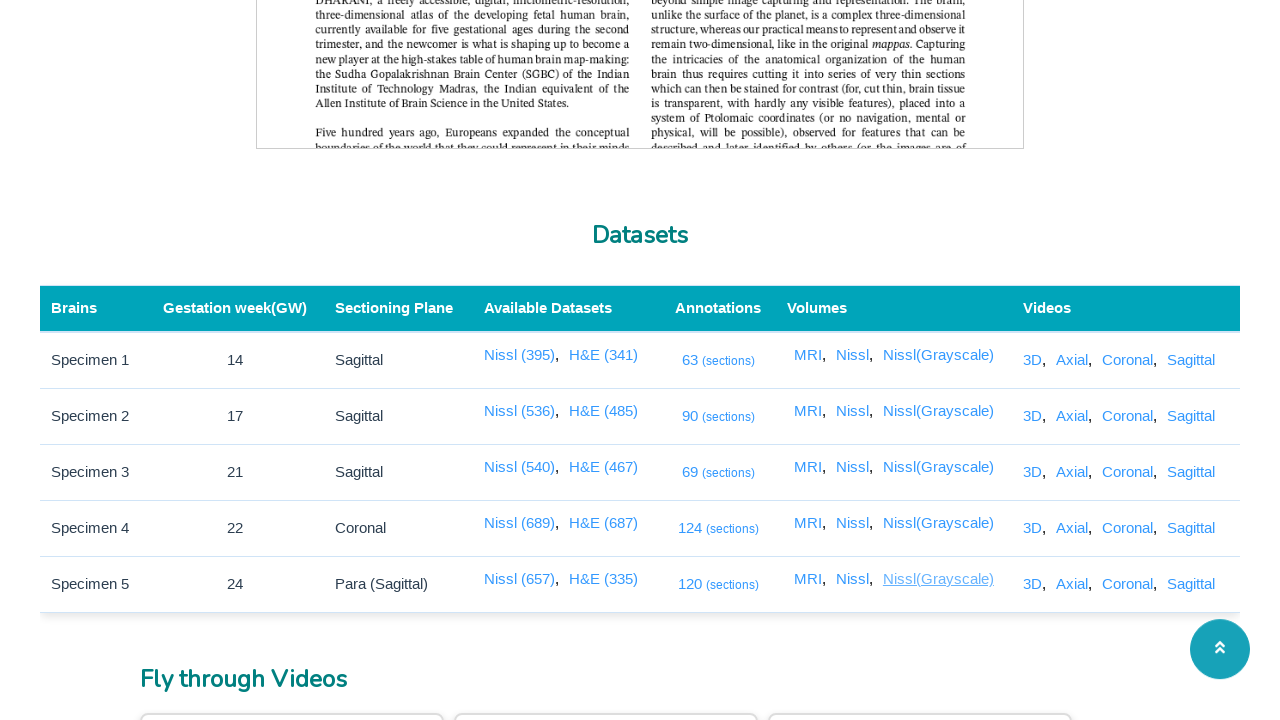

Closed new tab for Gray Scale View 5
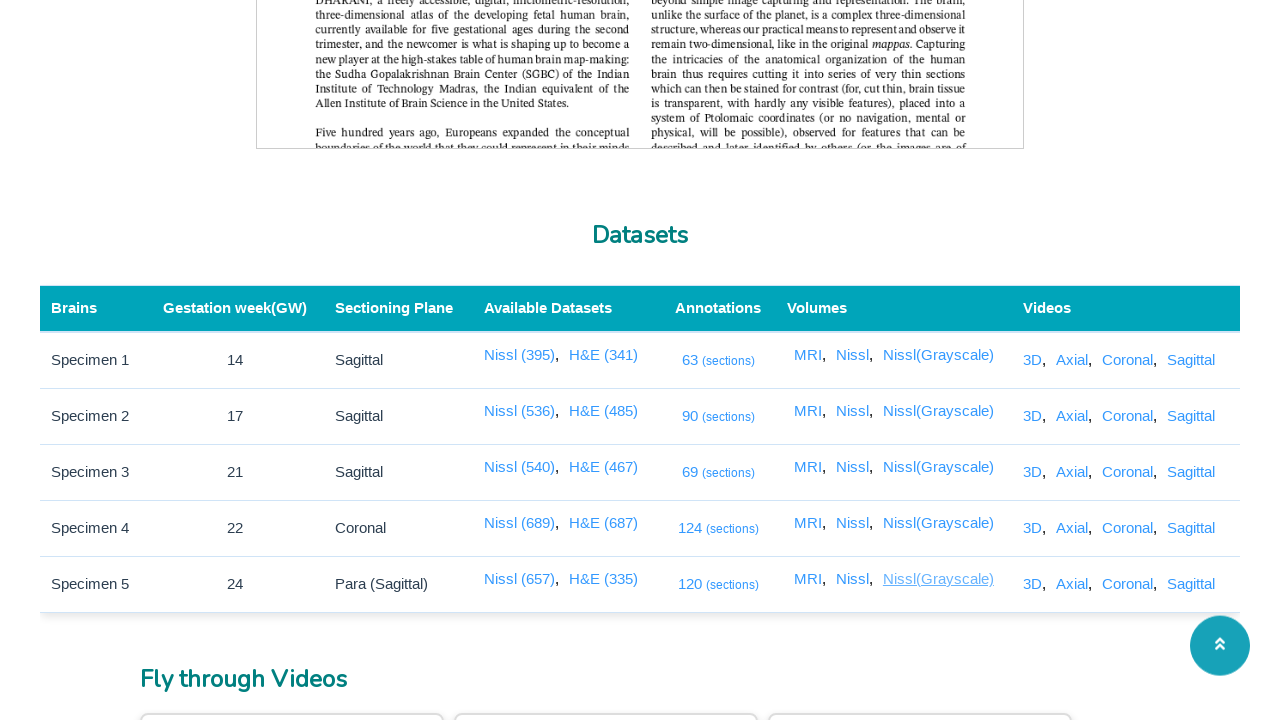

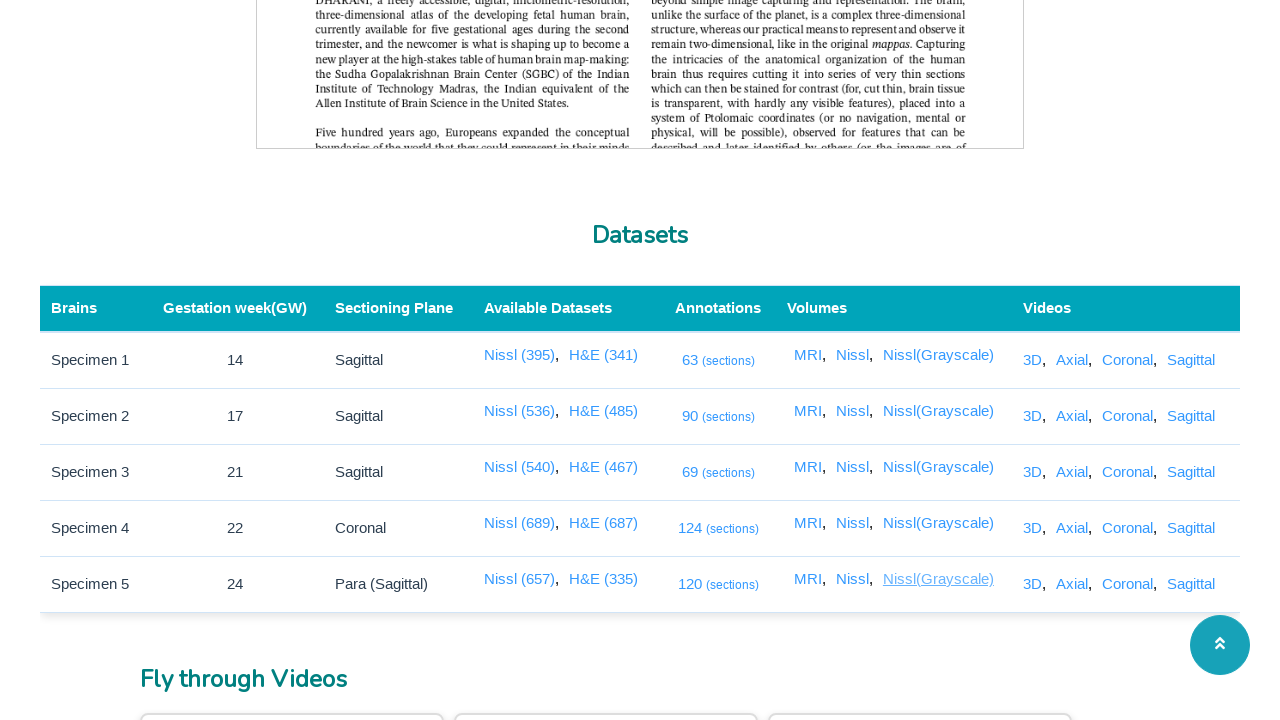